Tests filling out a large form with multiple input fields and submitting it by clicking the submit button

Starting URL: http://suninjuly.github.io/huge_form.html

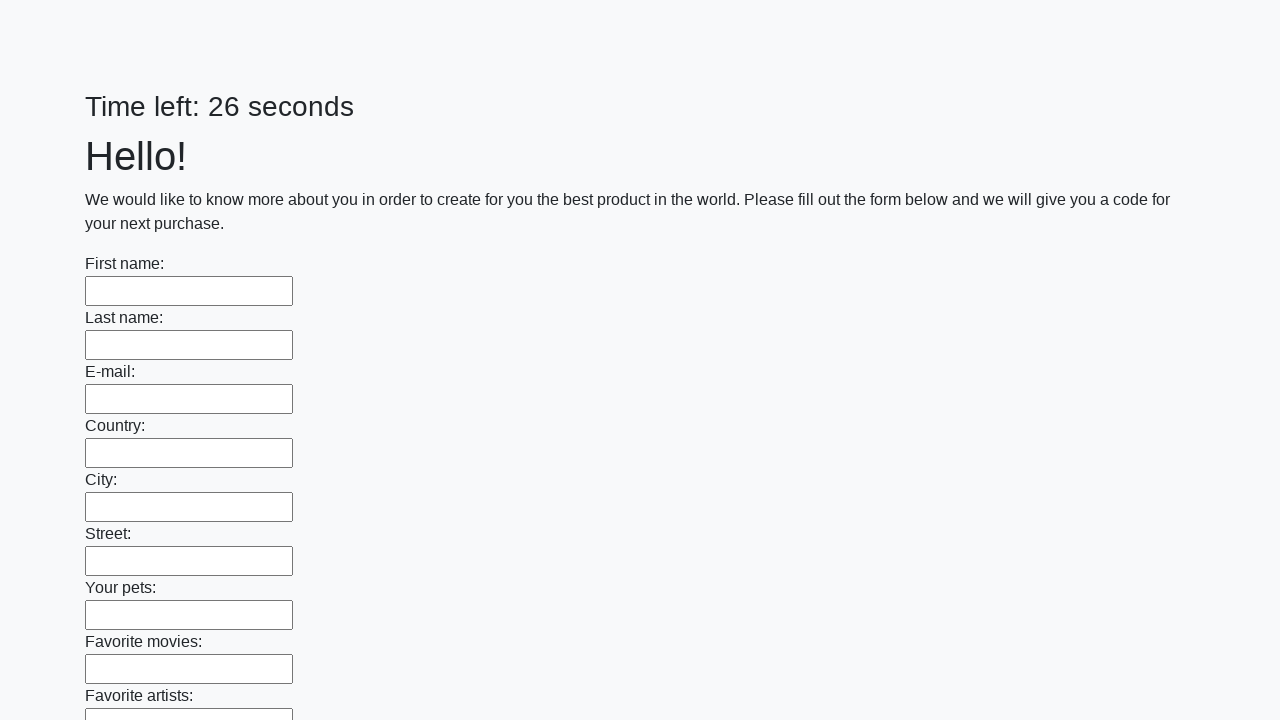

Navigated to huge form page
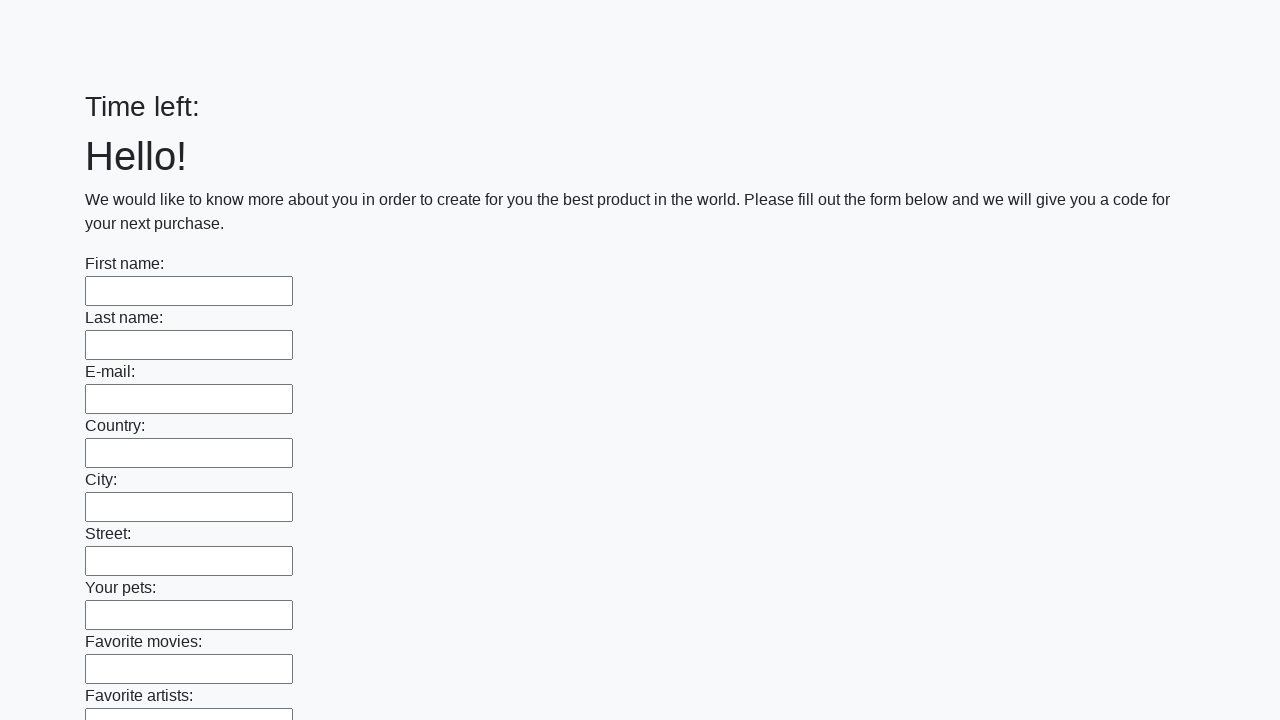

Located all input fields on the form
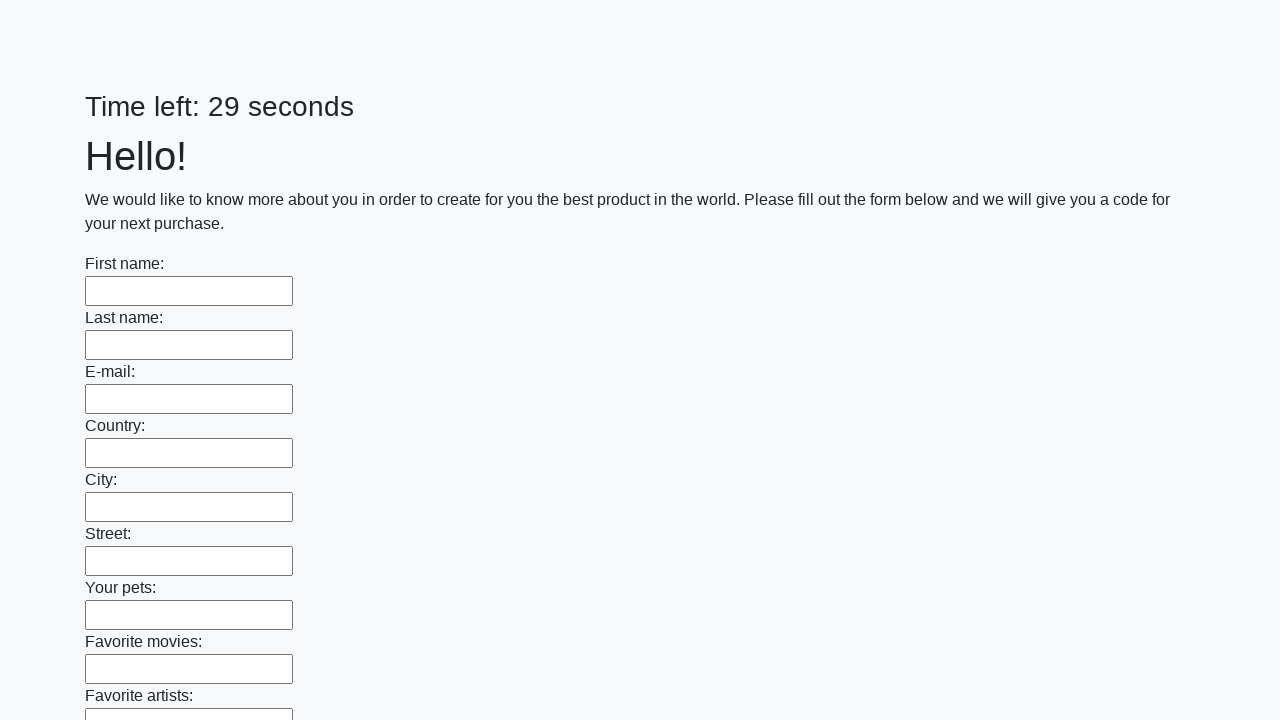

Filled input field 1 with 'mountain' on input >> nth=0
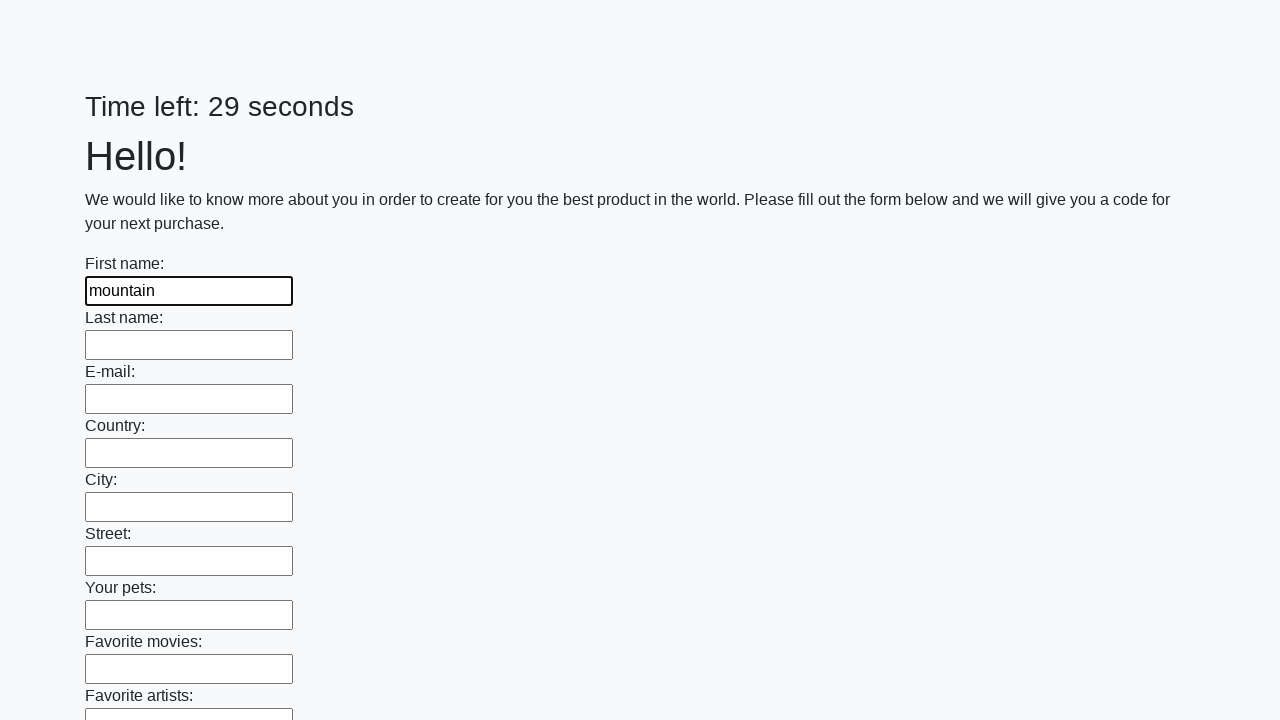

Filled input field 2 with 'river' on input >> nth=1
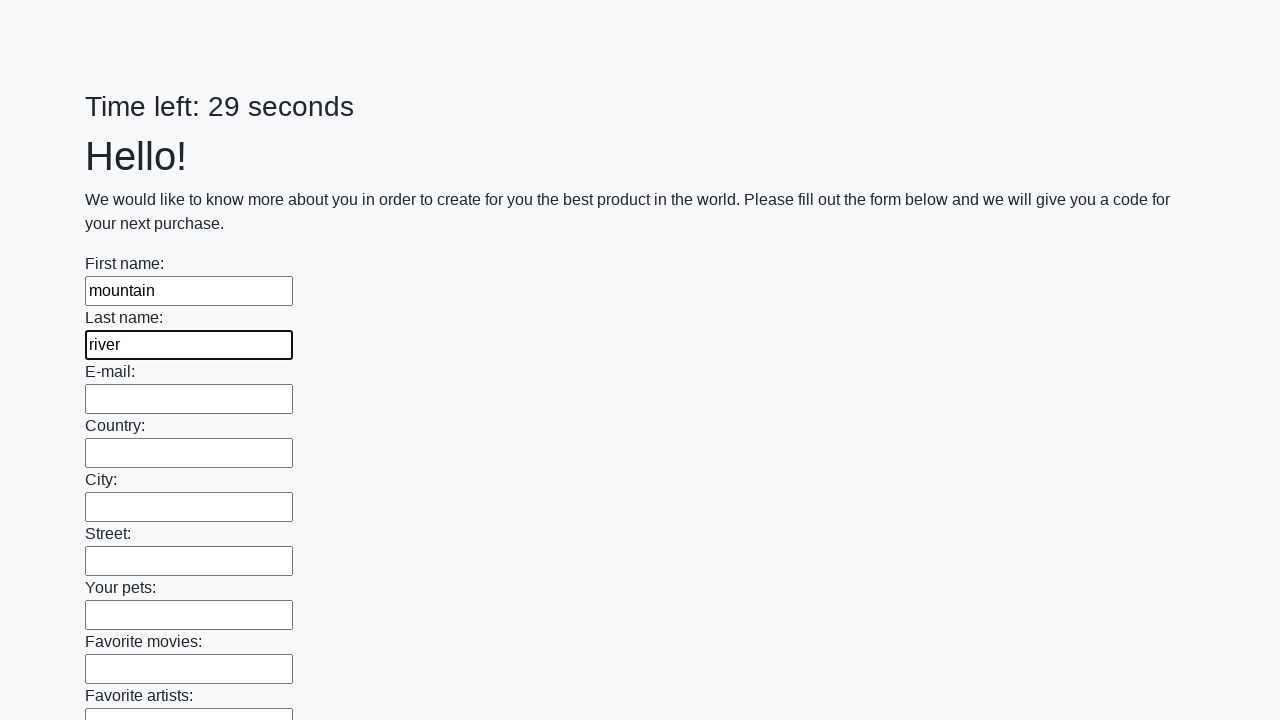

Filled input field 3 with 'sunshine' on input >> nth=2
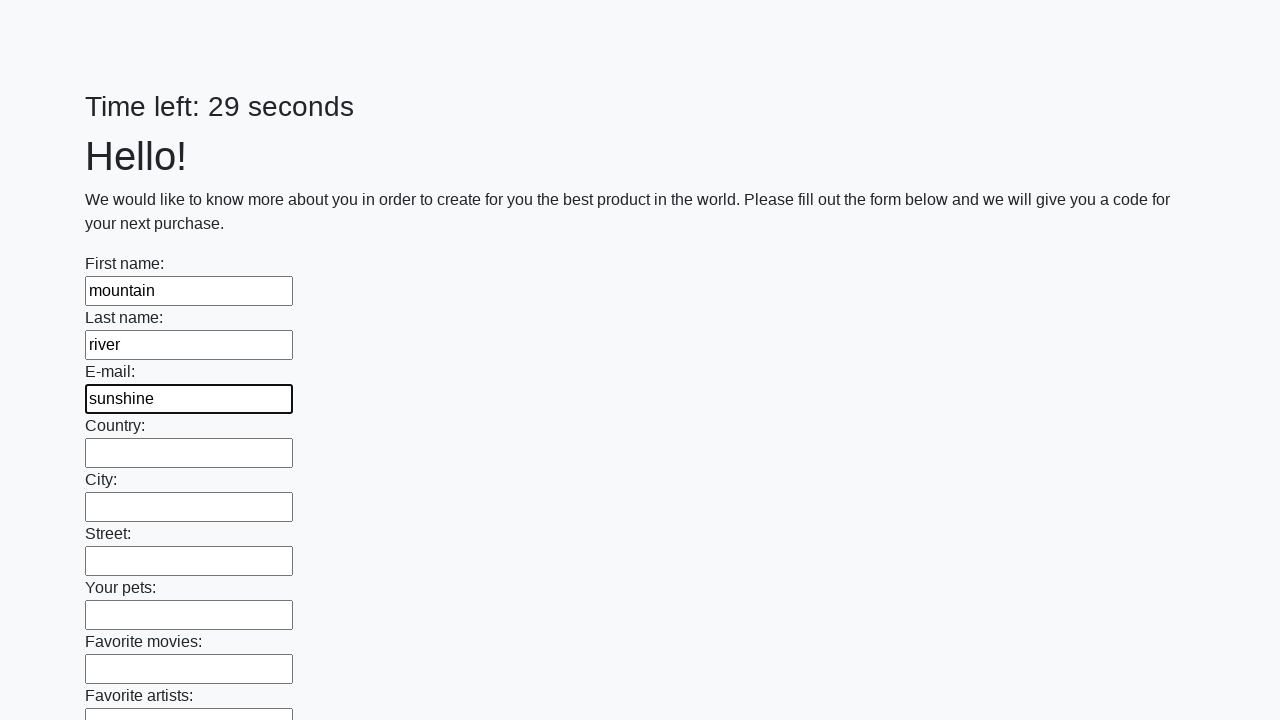

Filled input field 4 with 'keyboard' on input >> nth=3
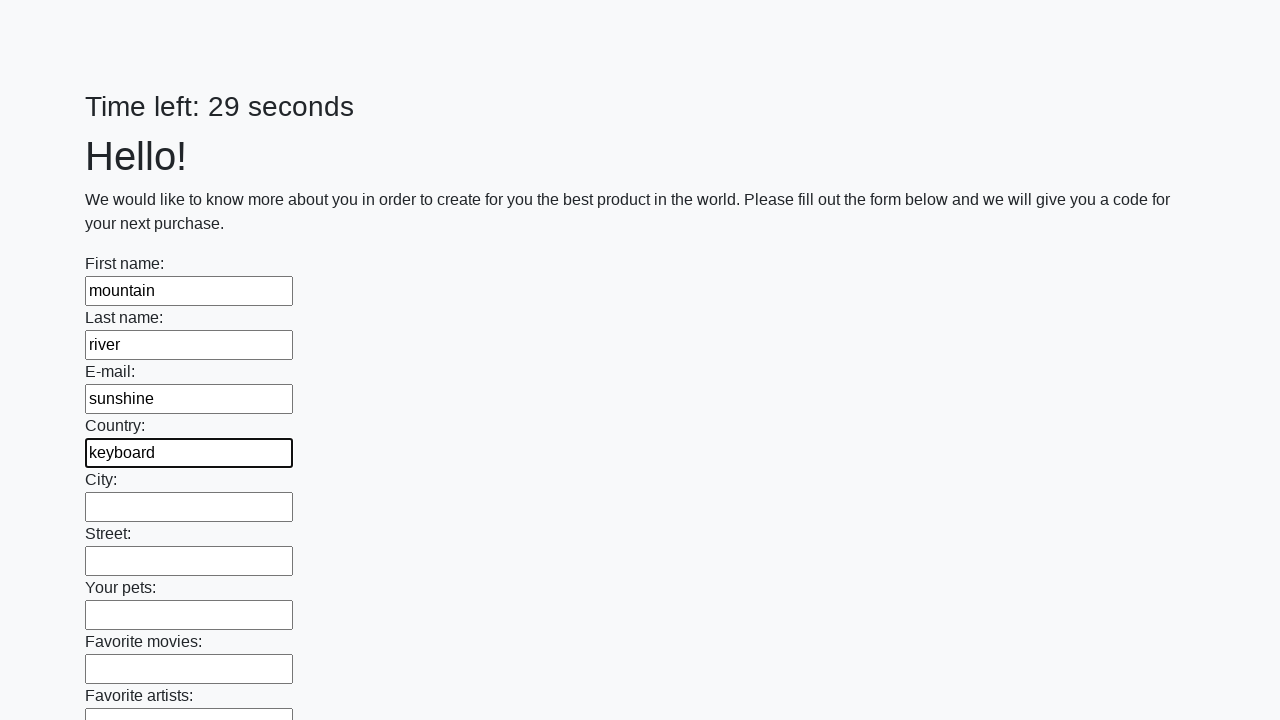

Filled input field 5 with 'telephone' on input >> nth=4
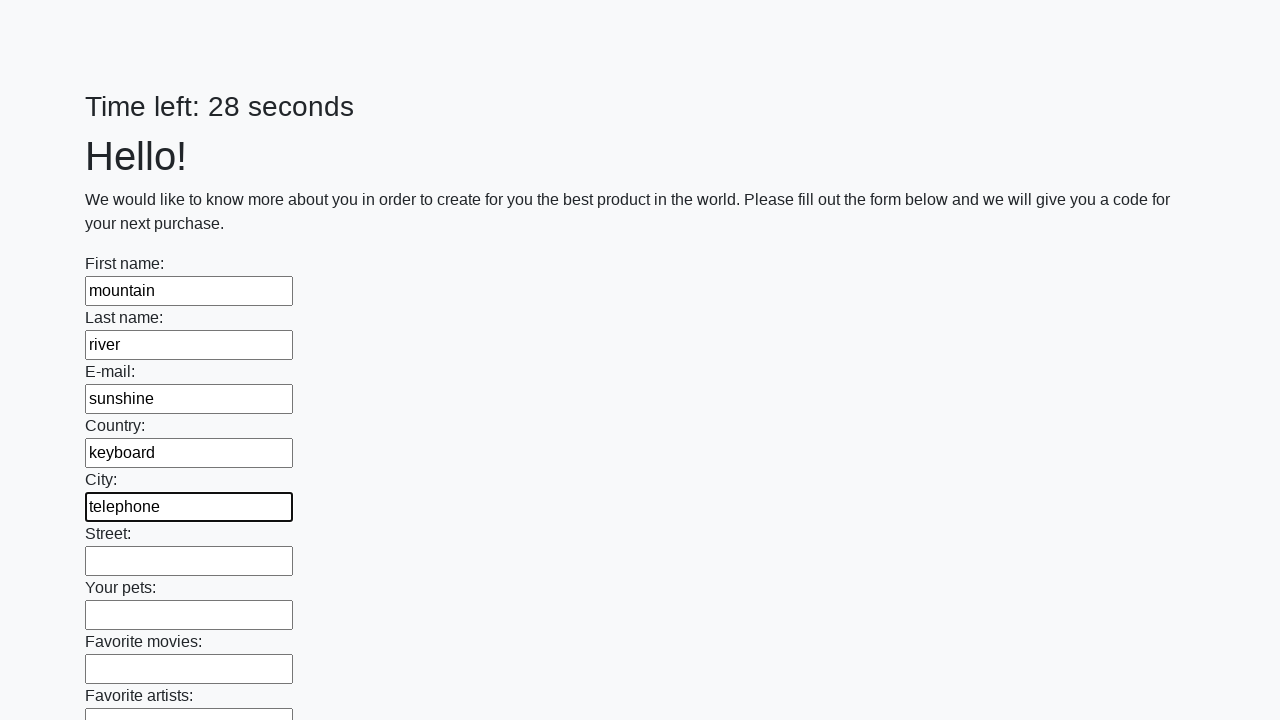

Filled input field 6 with 'adventure' on input >> nth=5
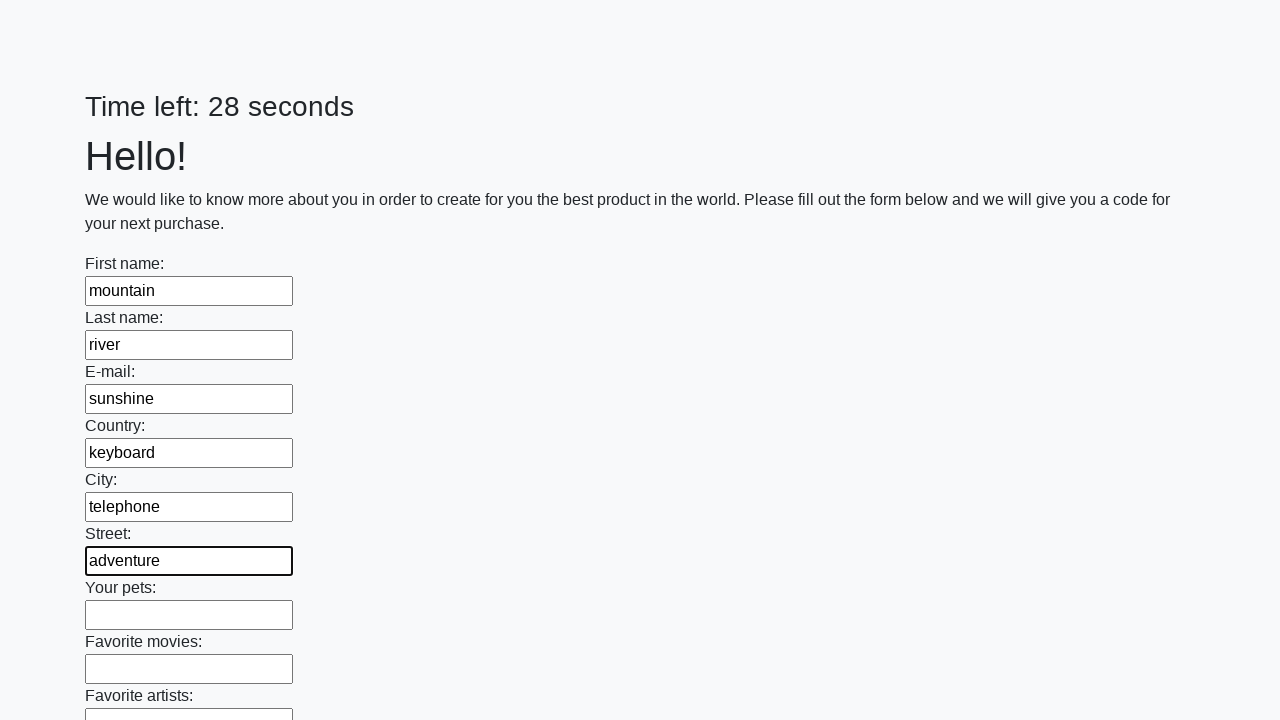

Filled input field 7 with 'mystery' on input >> nth=6
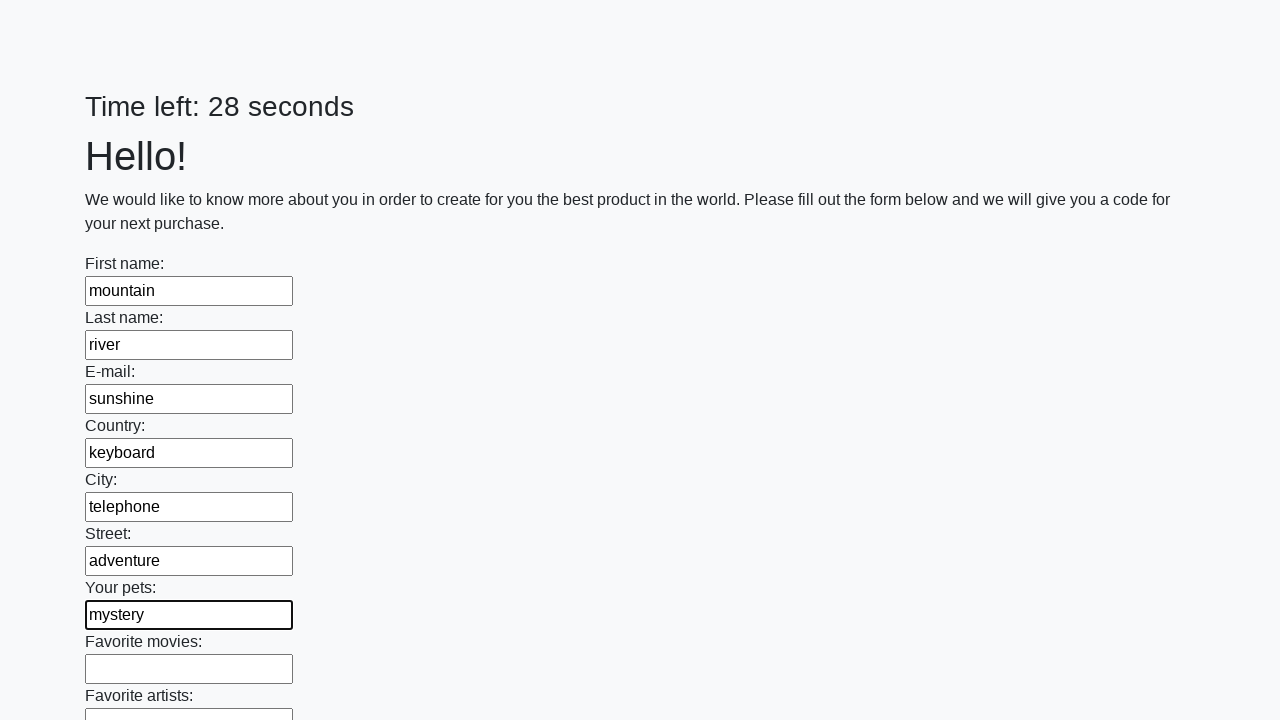

Filled input field 8 with 'rainbow' on input >> nth=7
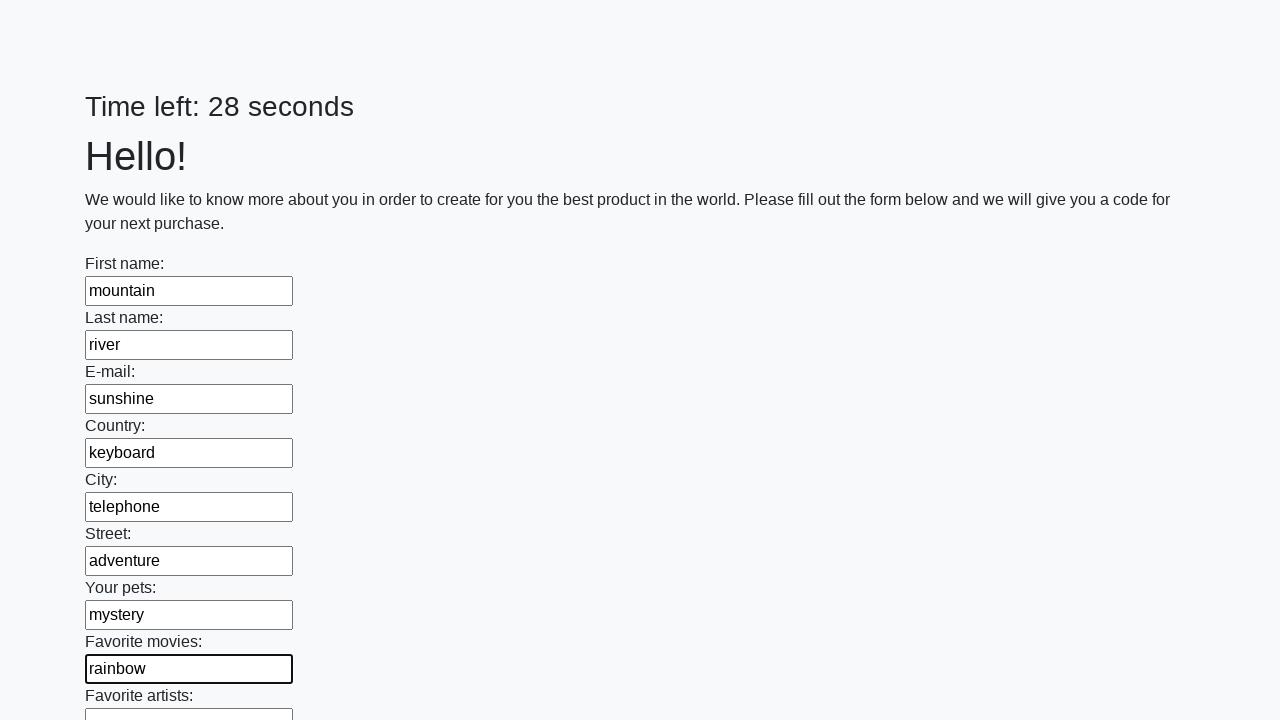

Filled input field 9 with 'butterfly' on input >> nth=8
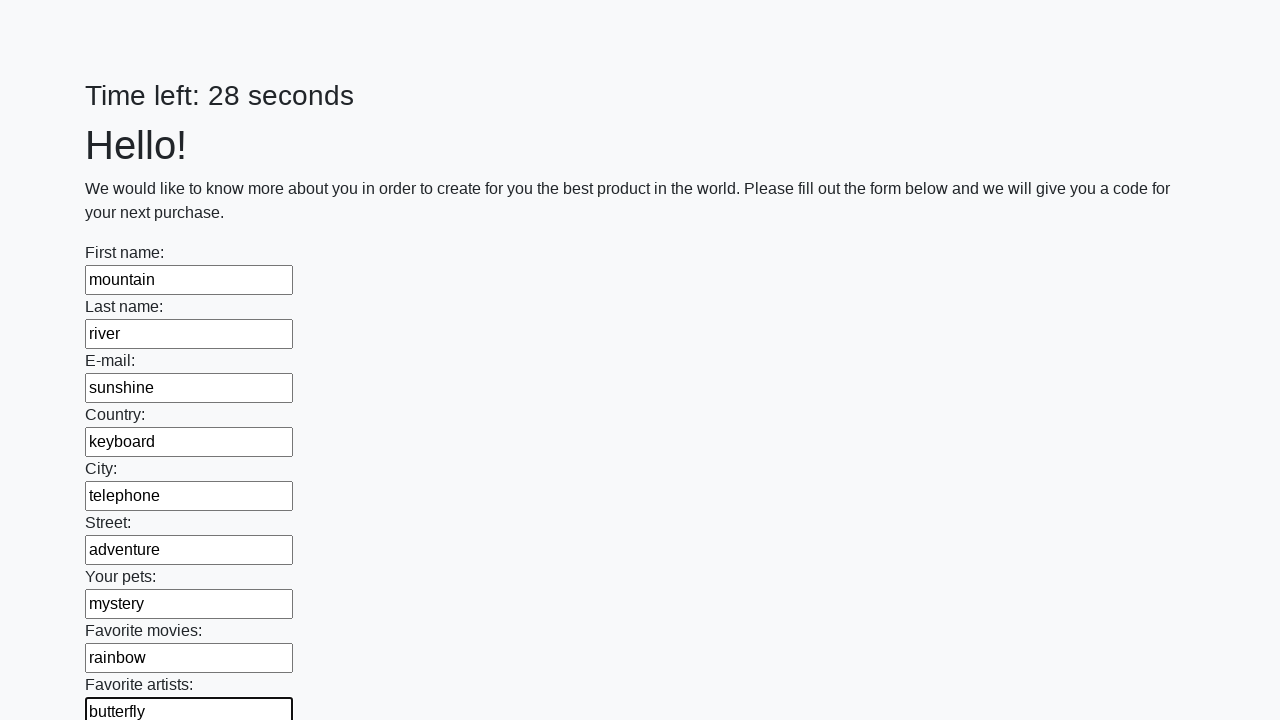

Filled input field 10 with 'telescope' on input >> nth=9
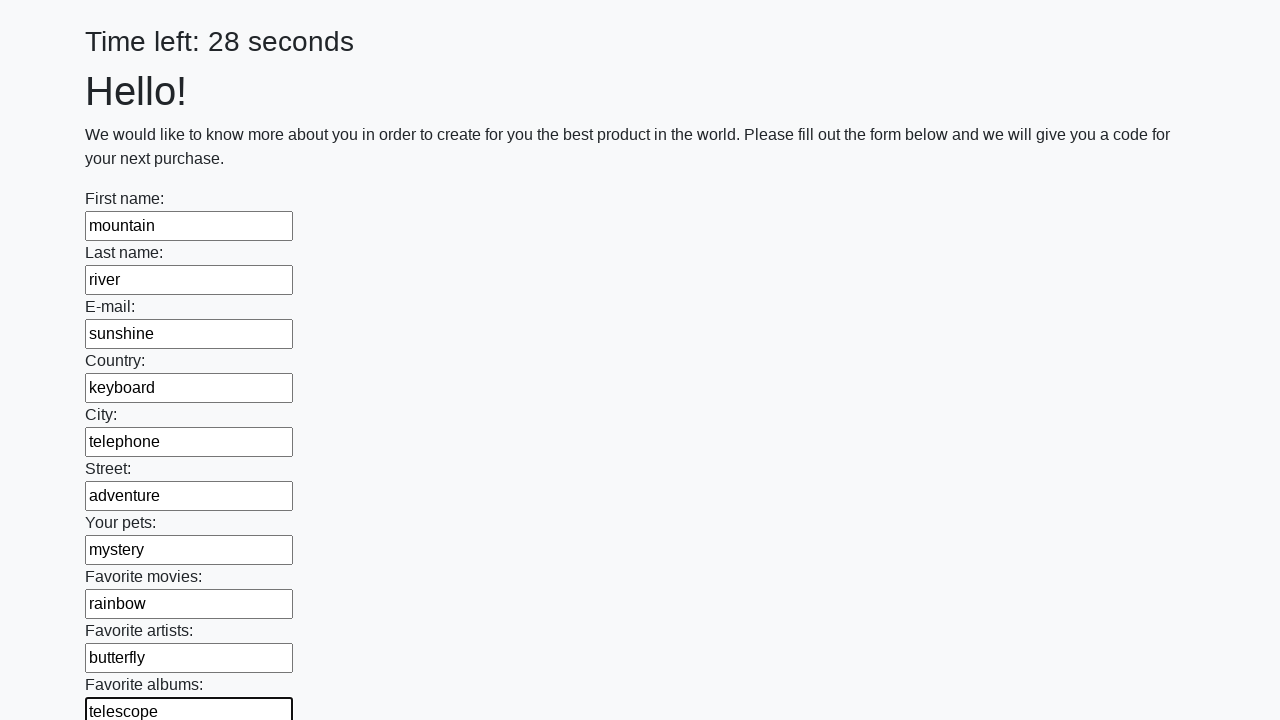

Filled input field 11 with 'harmony' on input >> nth=10
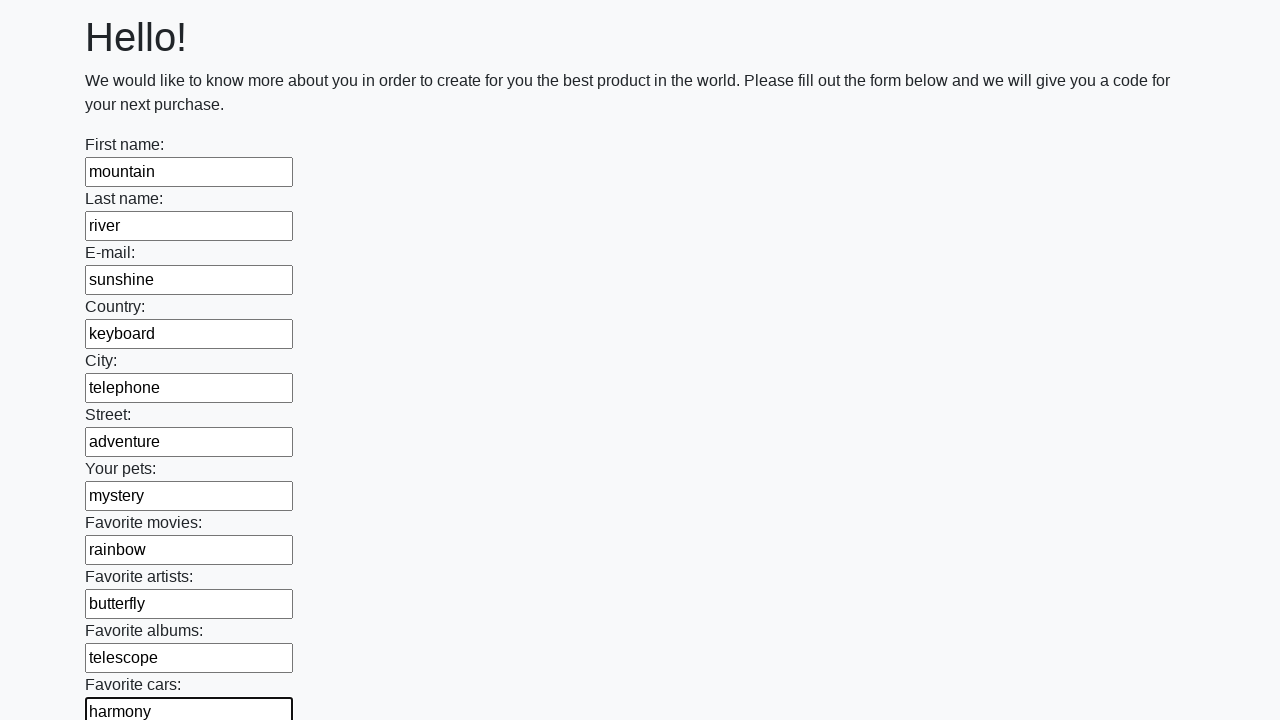

Filled input field 12 with 'velocity' on input >> nth=11
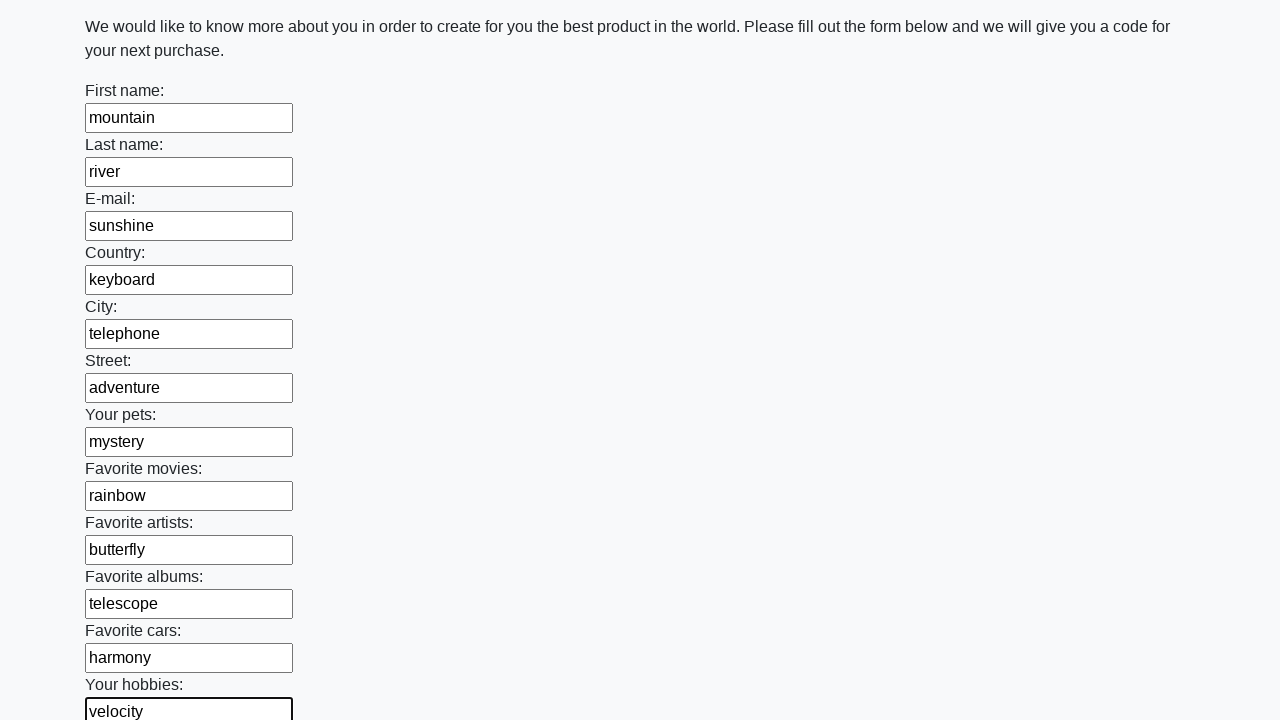

Filled input field 13 with 'quantum' on input >> nth=12
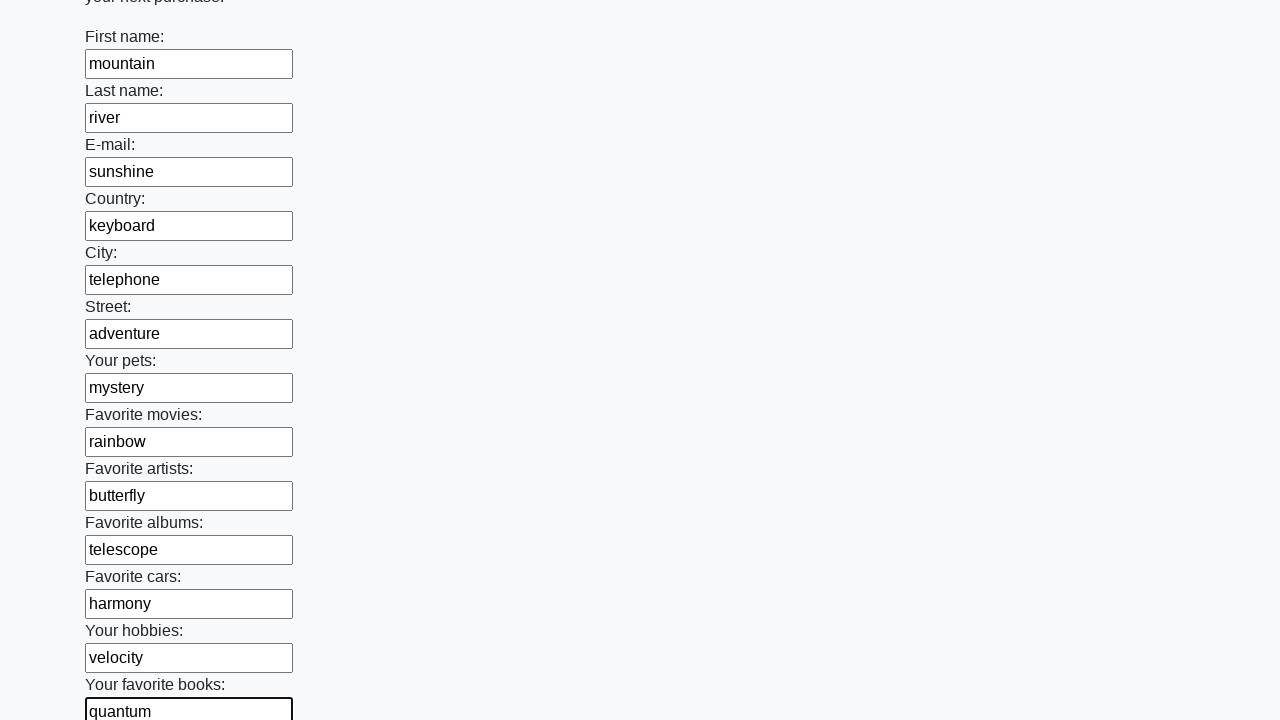

Filled input field 14 with 'nebula' on input >> nth=13
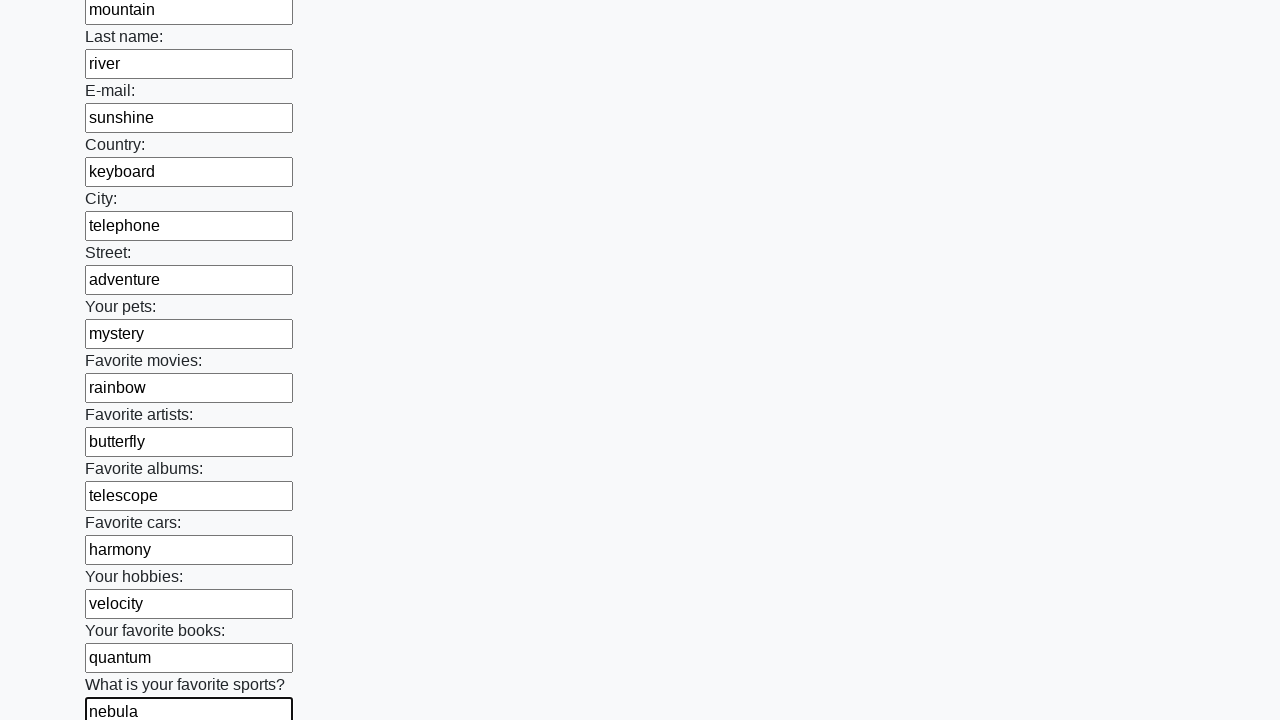

Filled input field 15 with 'crystal' on input >> nth=14
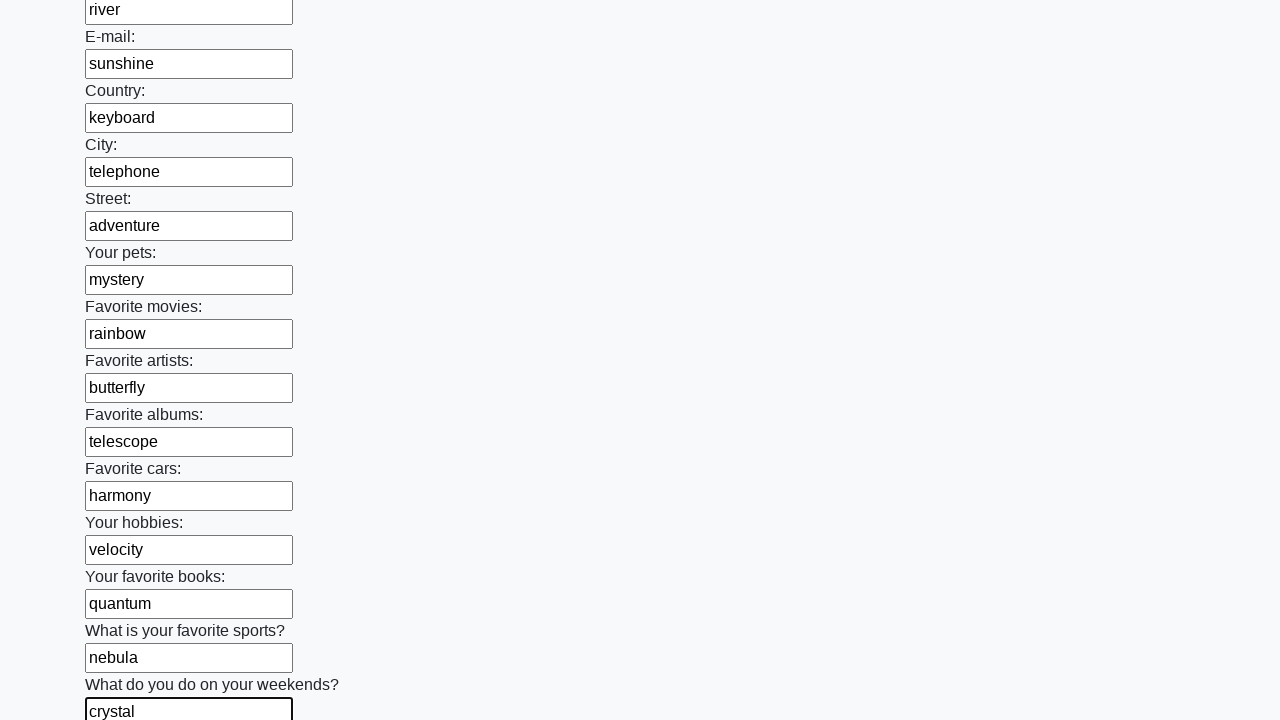

Filled input field 16 with 'phoenix' on input >> nth=15
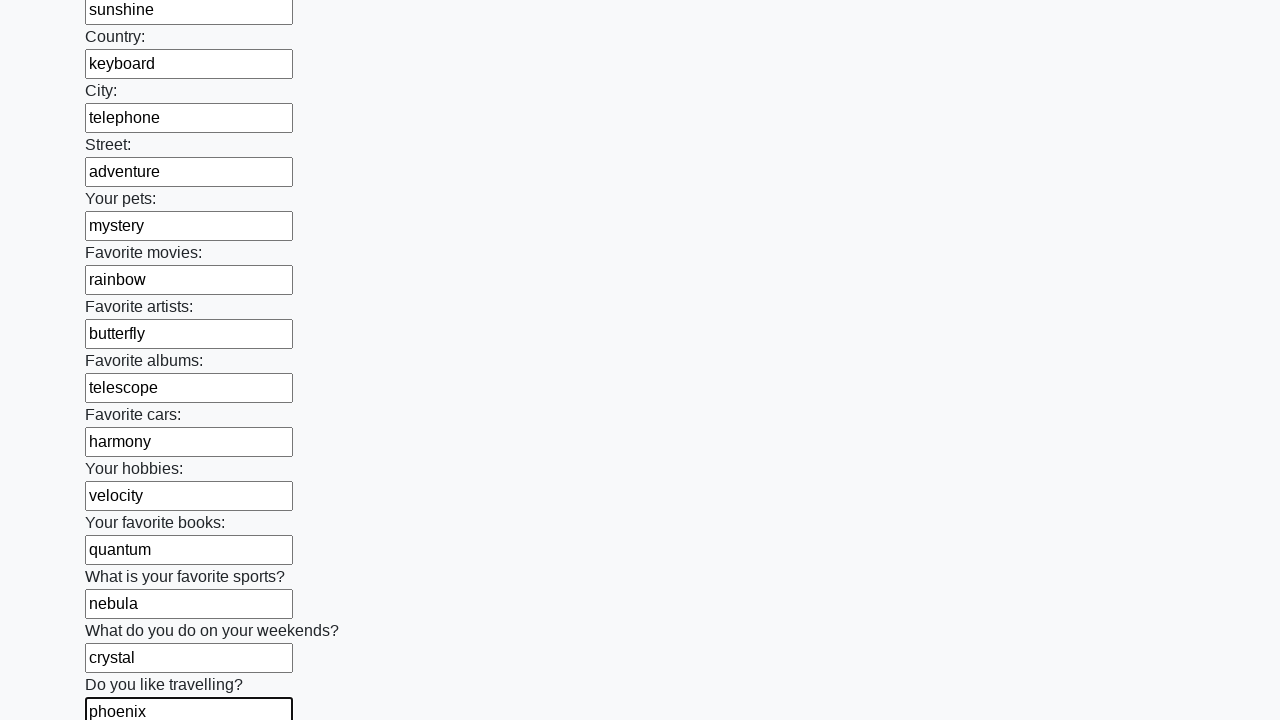

Filled input field 17 with 'dragon' on input >> nth=16
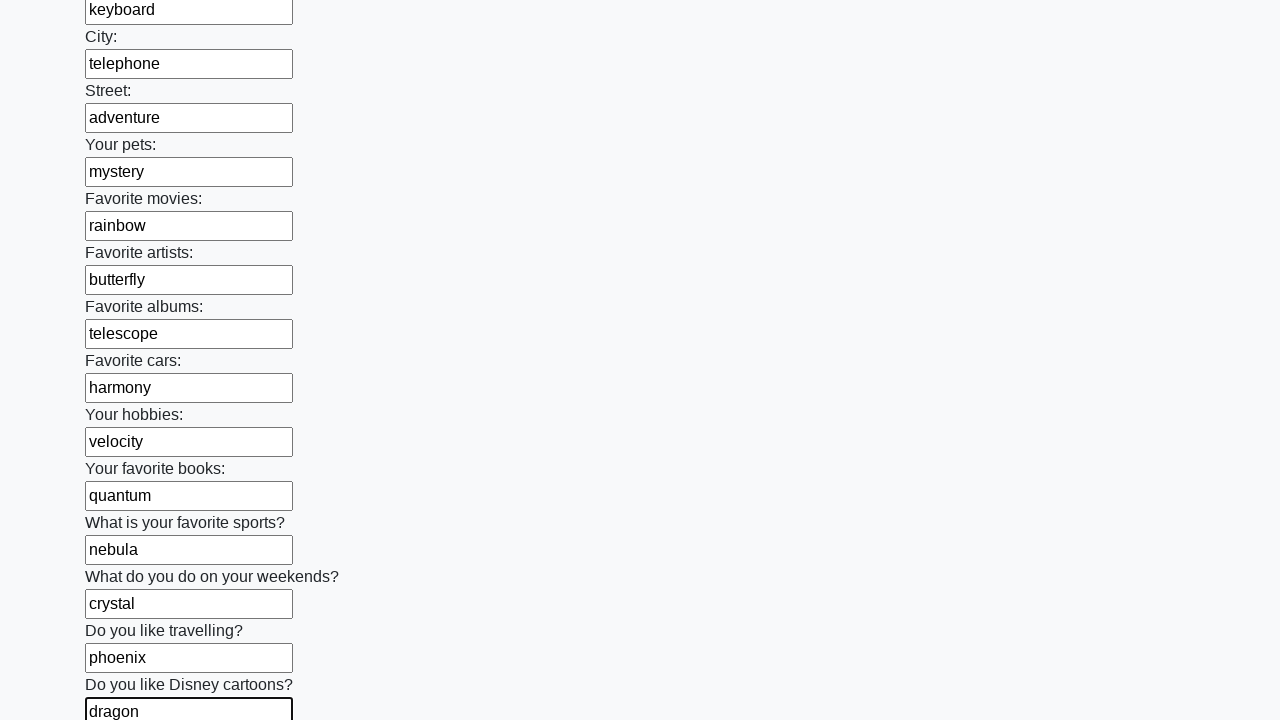

Filled input field 18 with 'glacier' on input >> nth=17
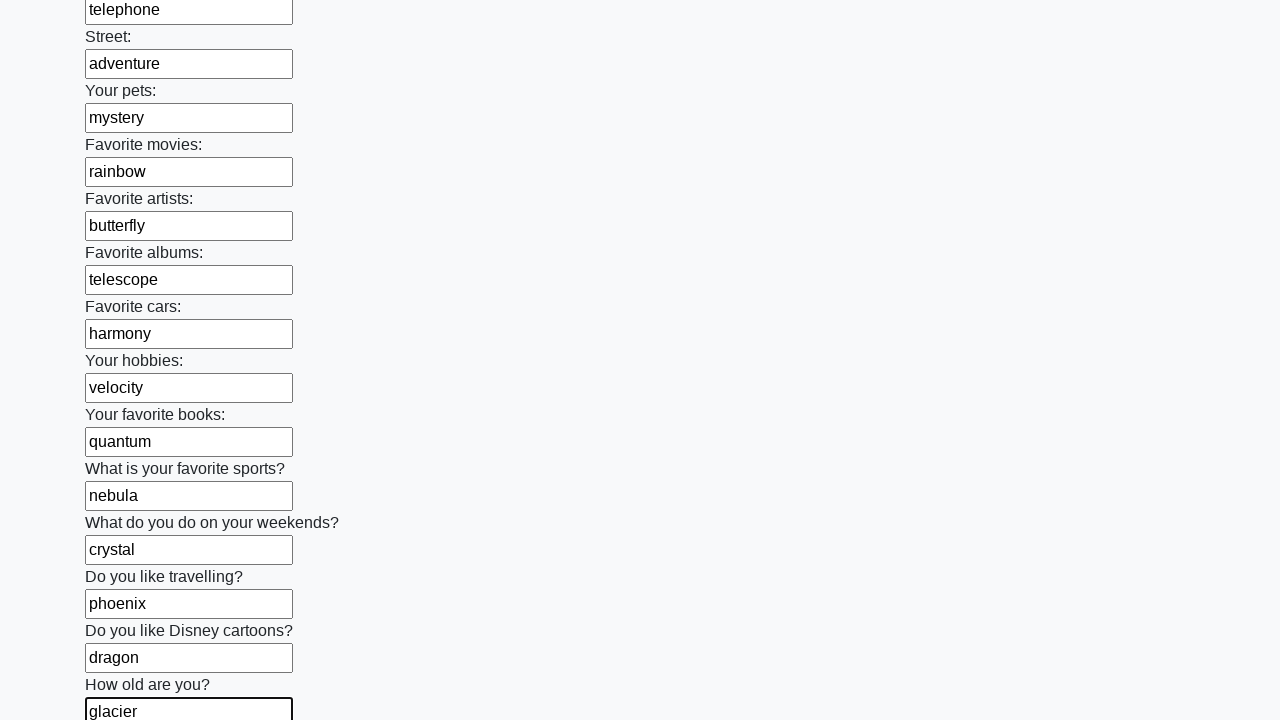

Filled input field 19 with 'thunder' on input >> nth=18
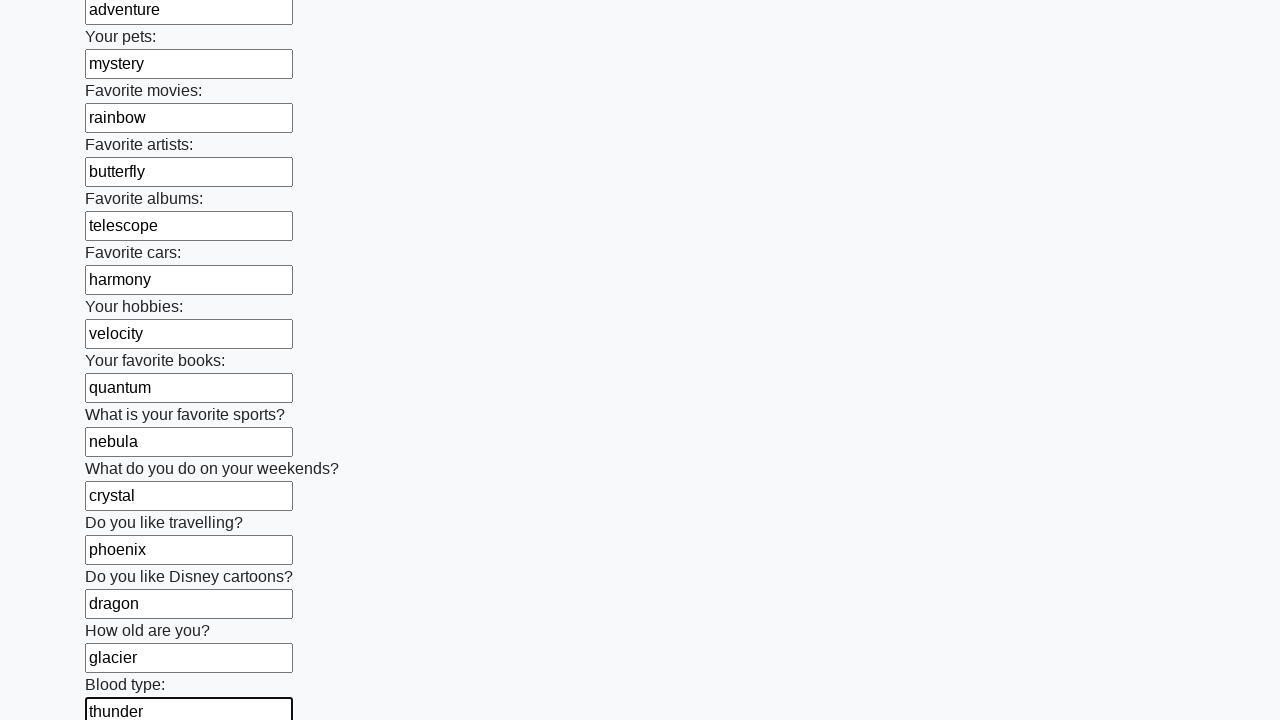

Filled input field 20 with 'whisper' on input >> nth=19
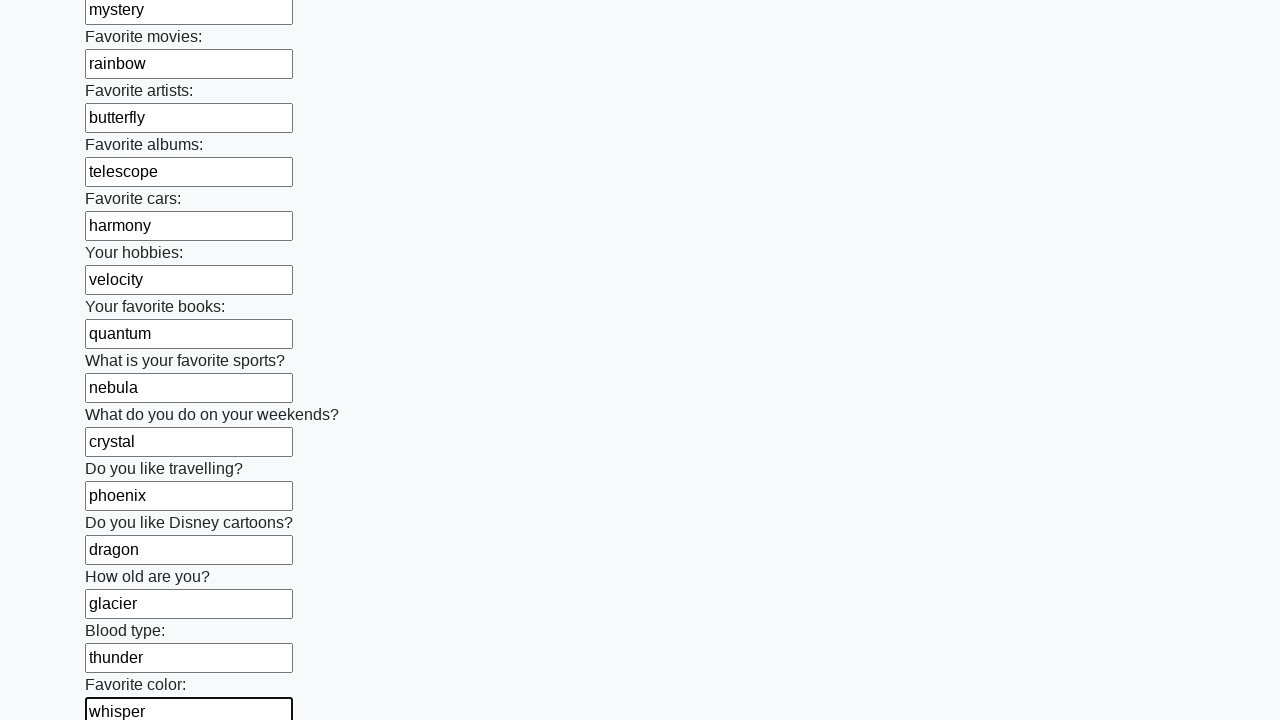

Filled input field 21 with 'mountain' on input >> nth=20
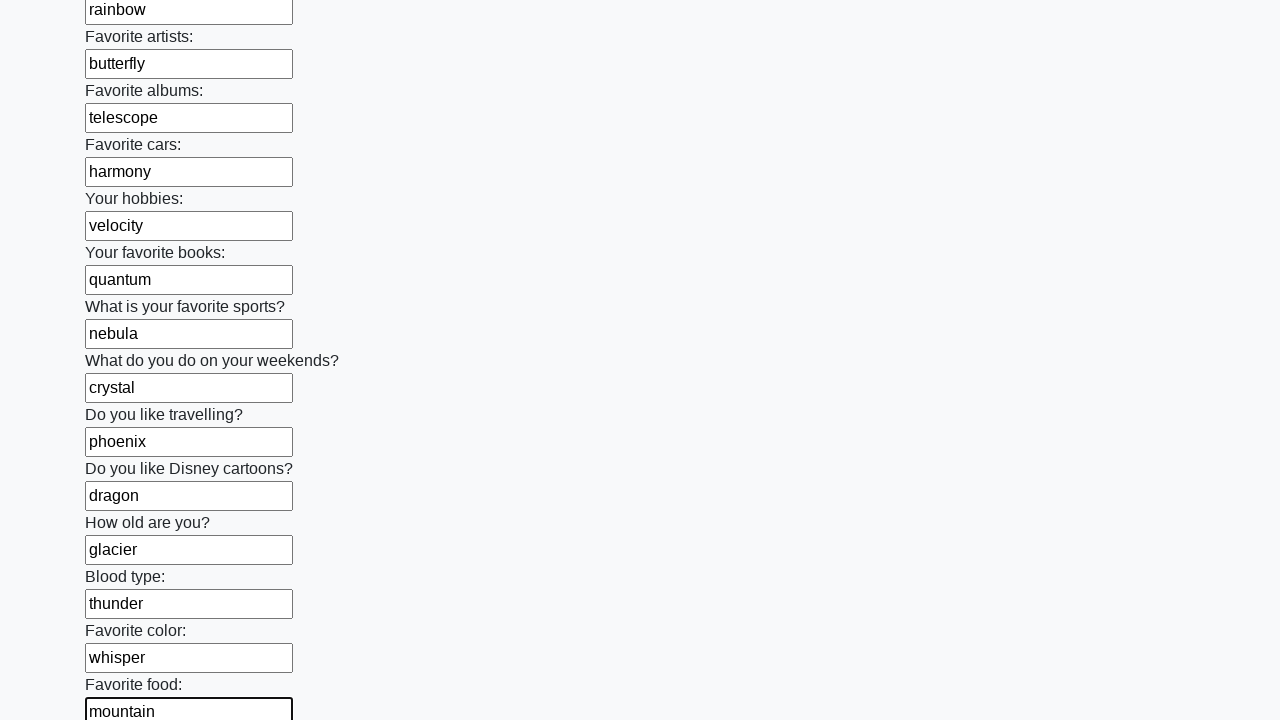

Filled input field 22 with 'river' on input >> nth=21
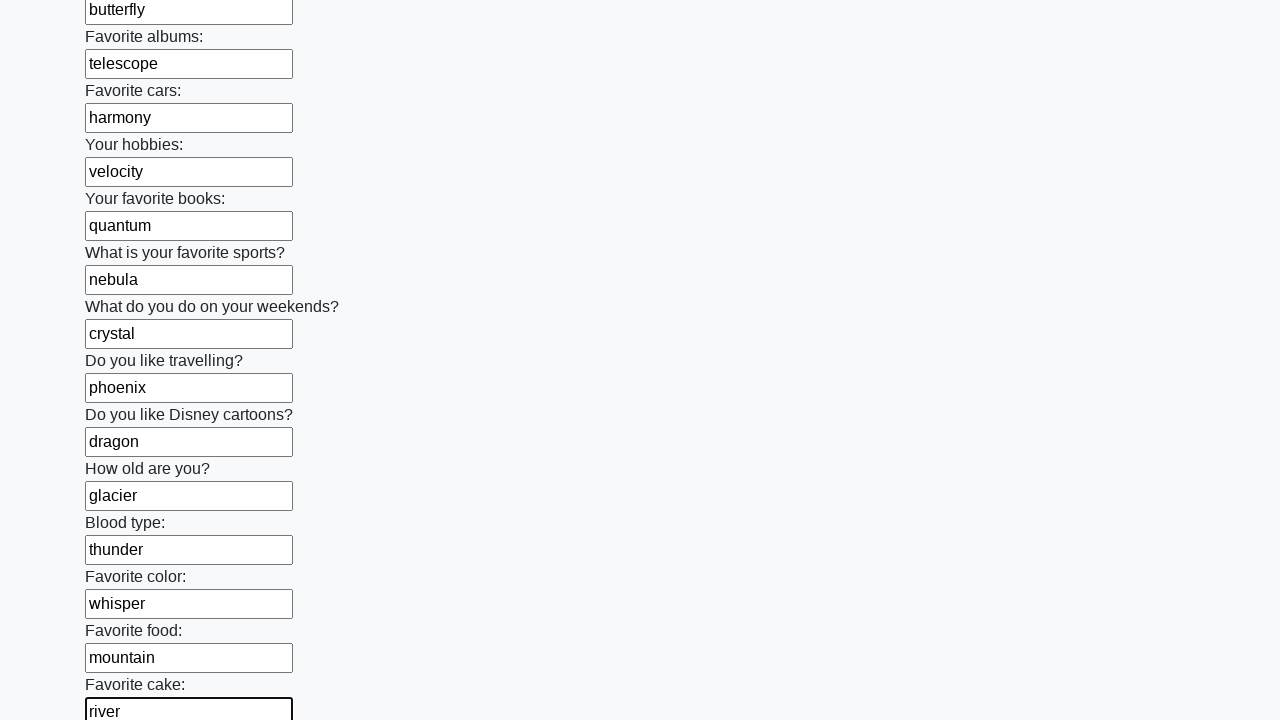

Filled input field 23 with 'sunshine' on input >> nth=22
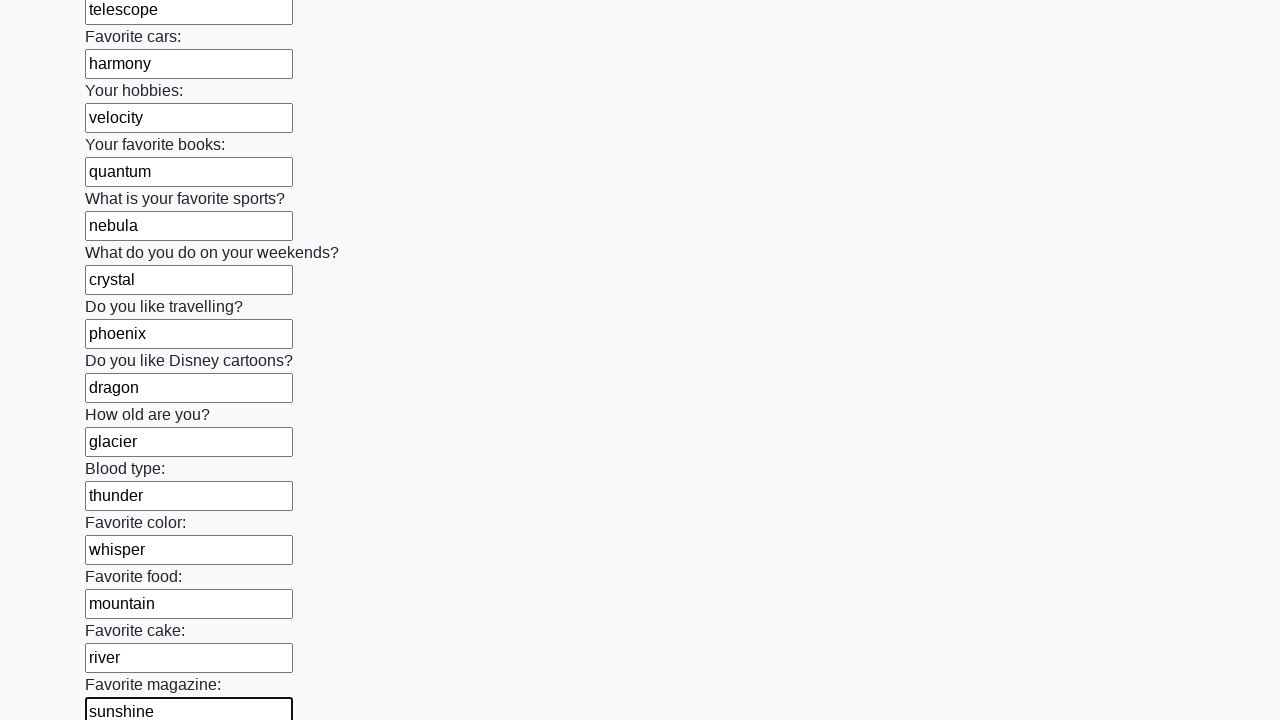

Filled input field 24 with 'keyboard' on input >> nth=23
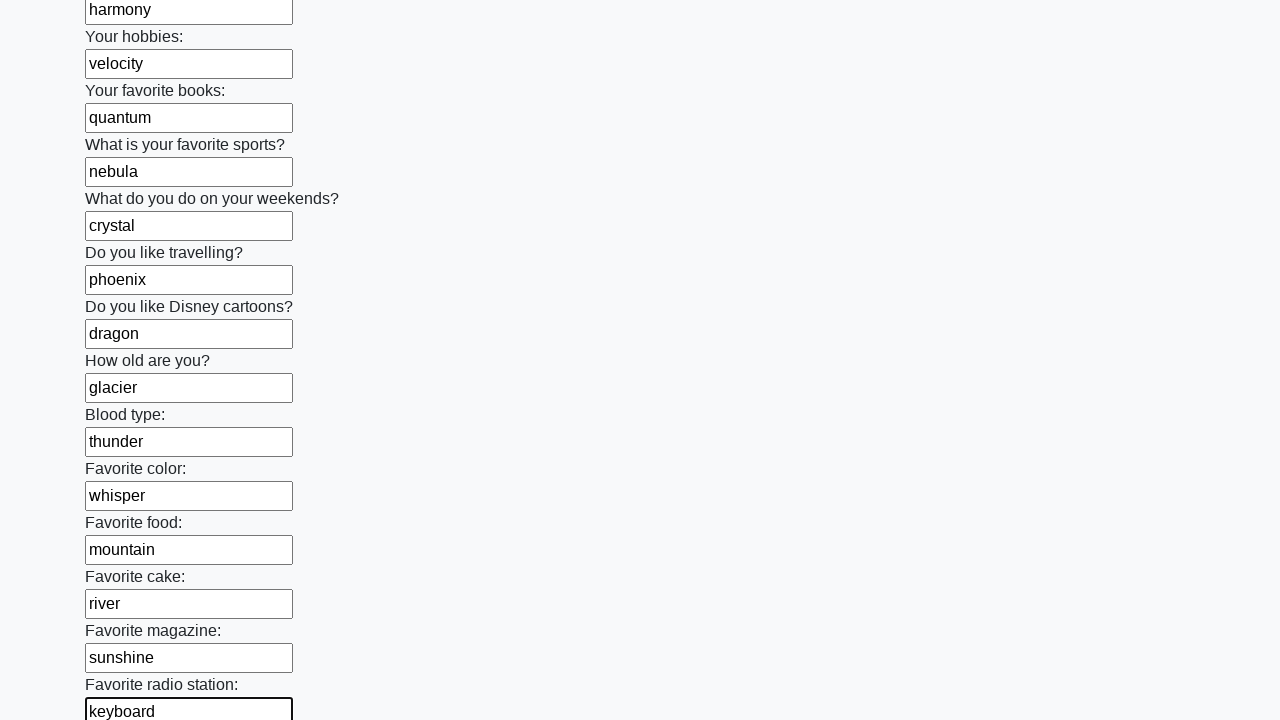

Filled input field 25 with 'telephone' on input >> nth=24
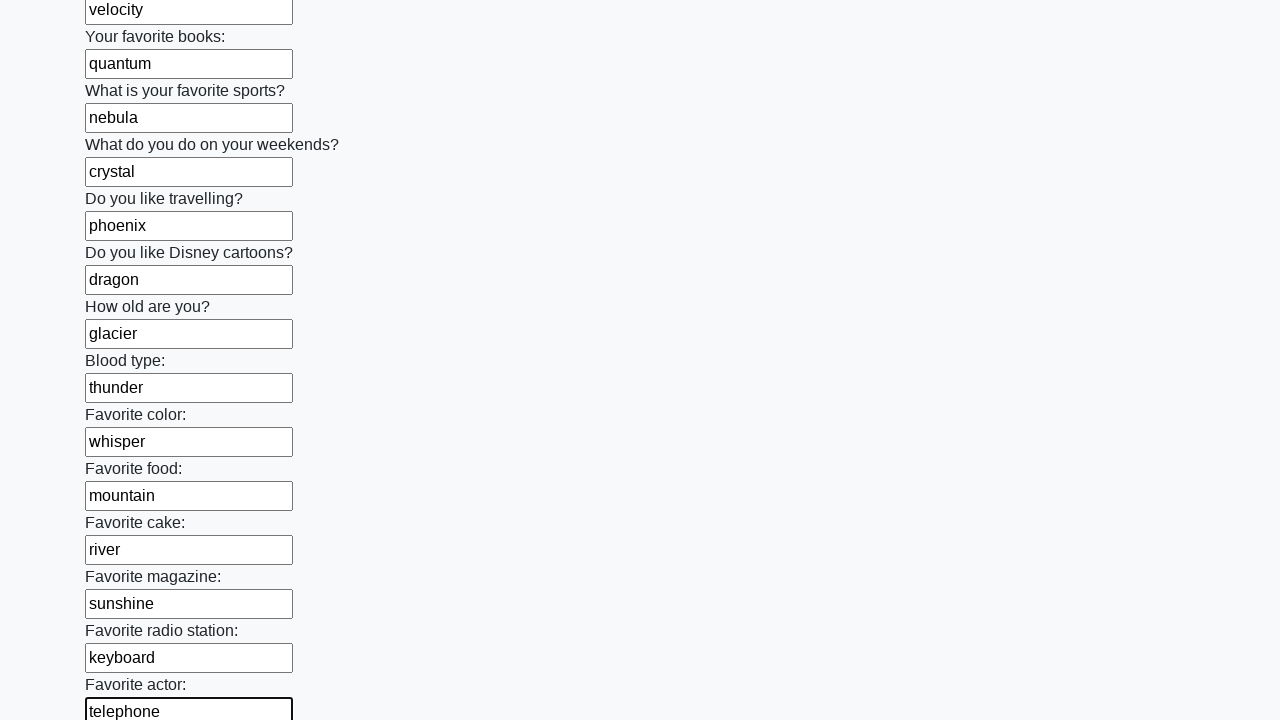

Filled input field 26 with 'adventure' on input >> nth=25
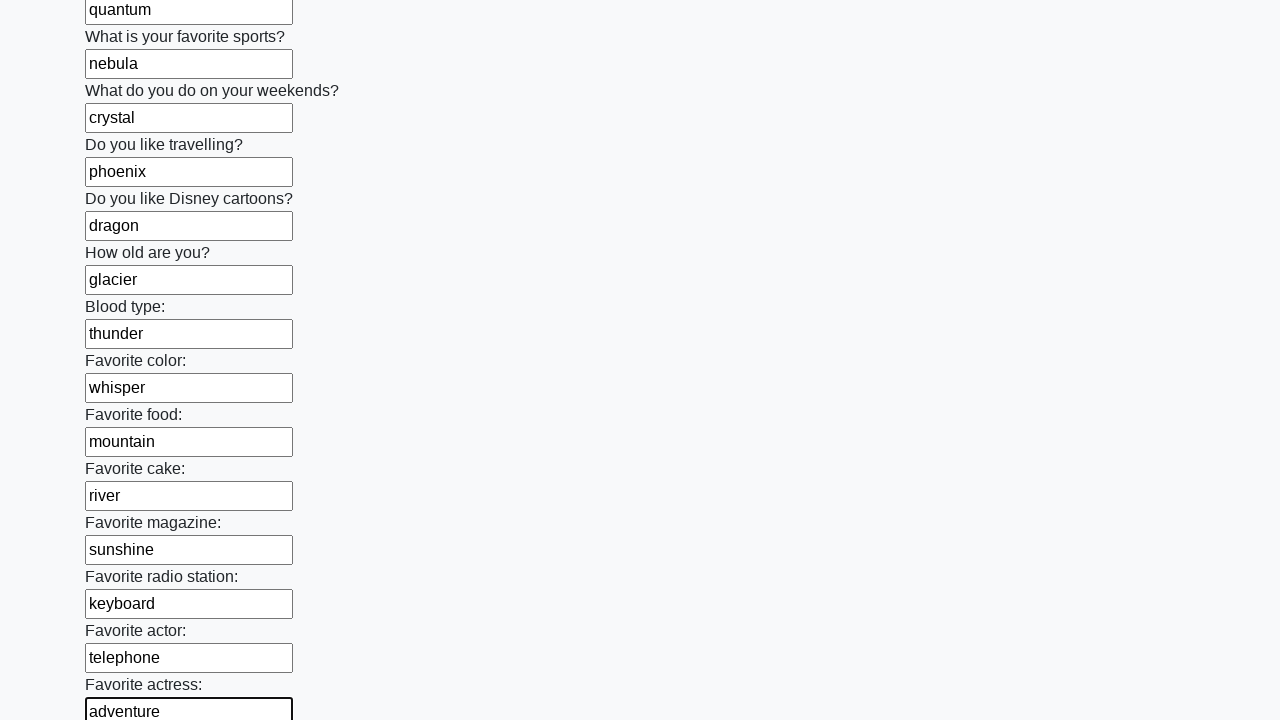

Filled input field 27 with 'mystery' on input >> nth=26
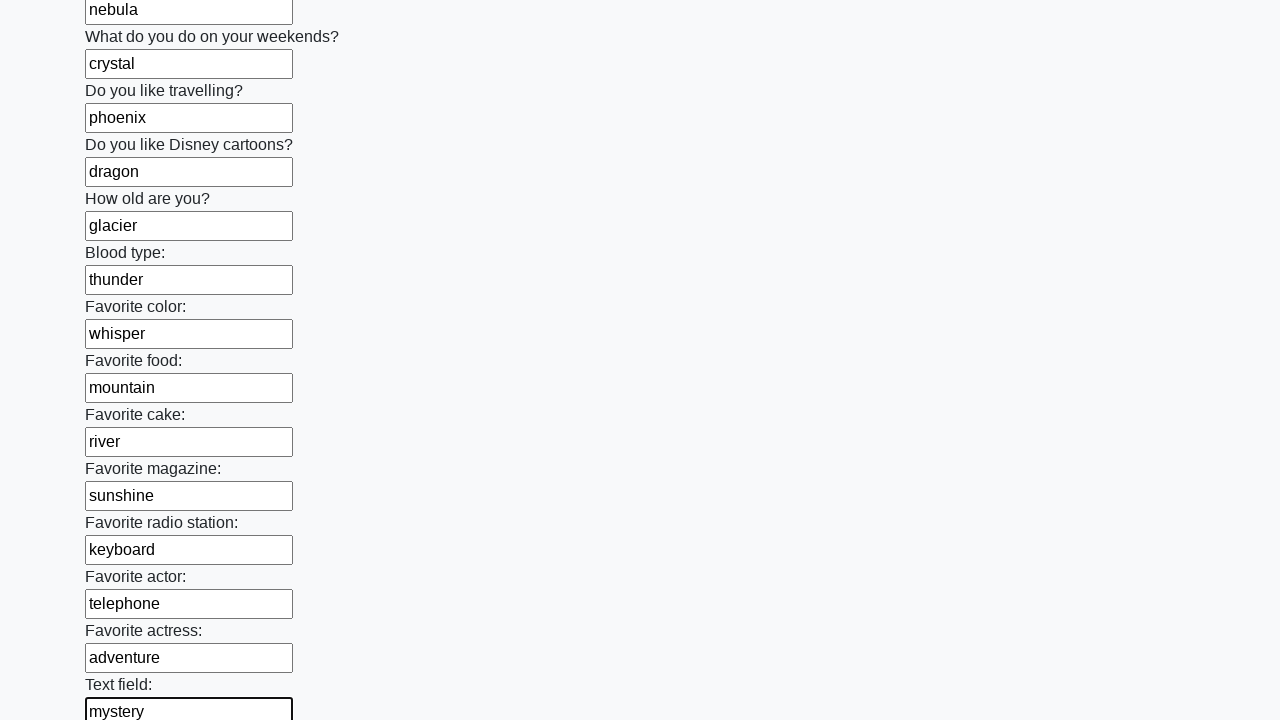

Filled input field 28 with 'rainbow' on input >> nth=27
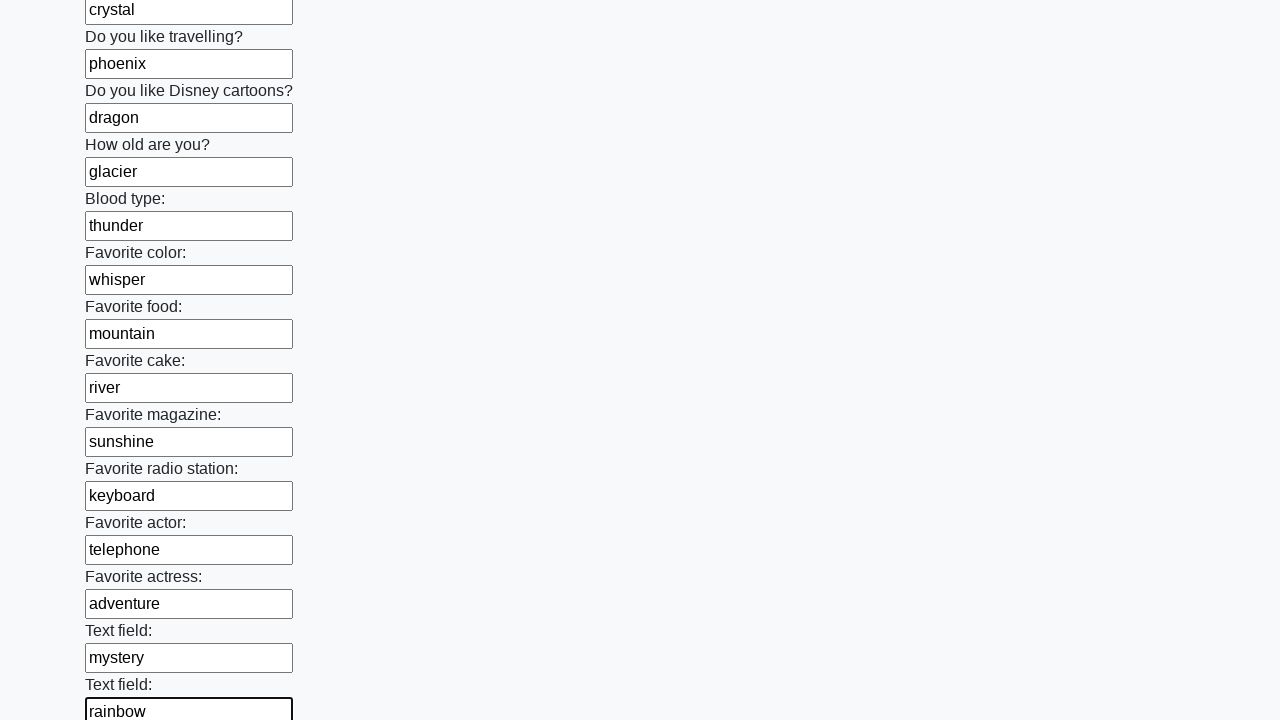

Filled input field 29 with 'butterfly' on input >> nth=28
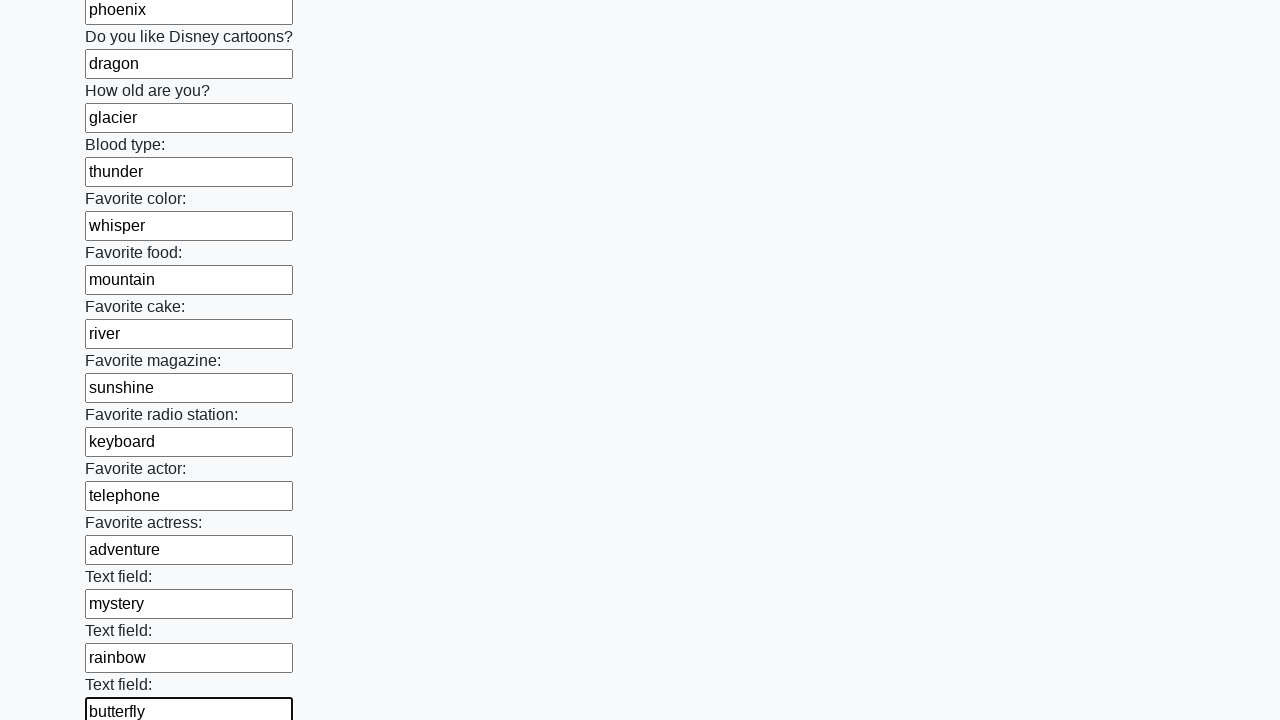

Filled input field 30 with 'telescope' on input >> nth=29
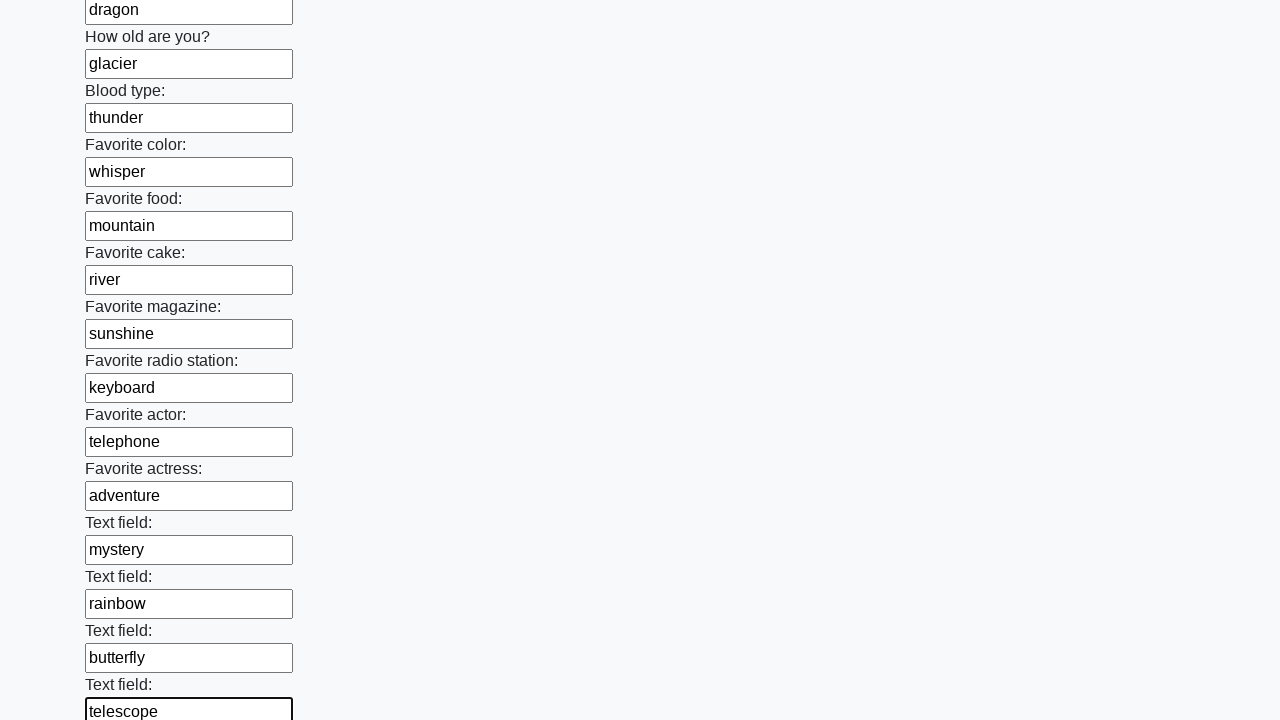

Filled input field 31 with 'harmony' on input >> nth=30
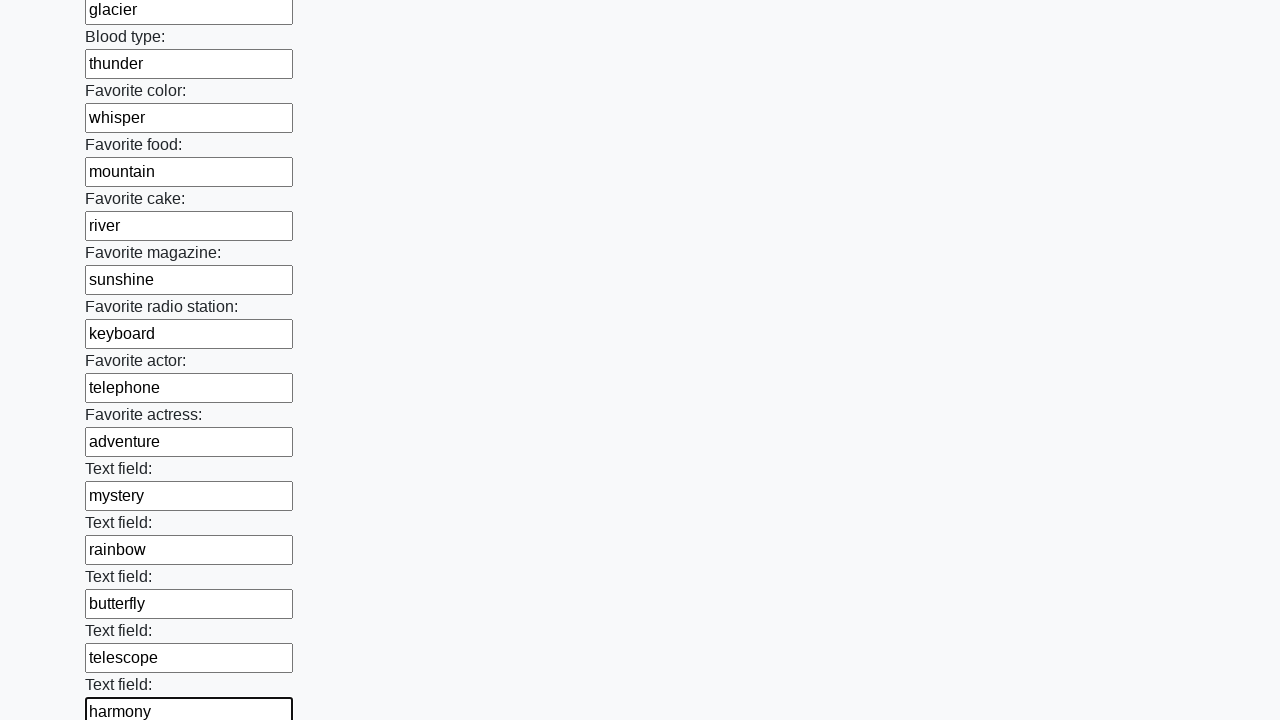

Filled input field 32 with 'velocity' on input >> nth=31
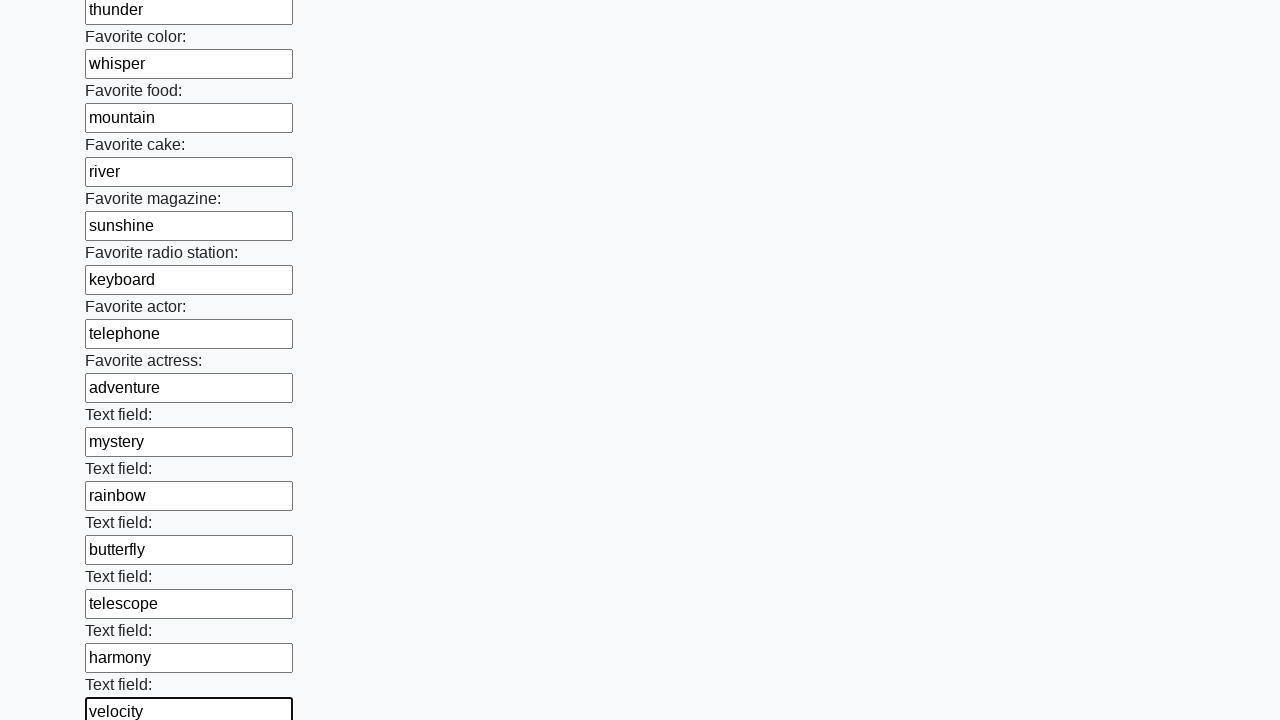

Filled input field 33 with 'quantum' on input >> nth=32
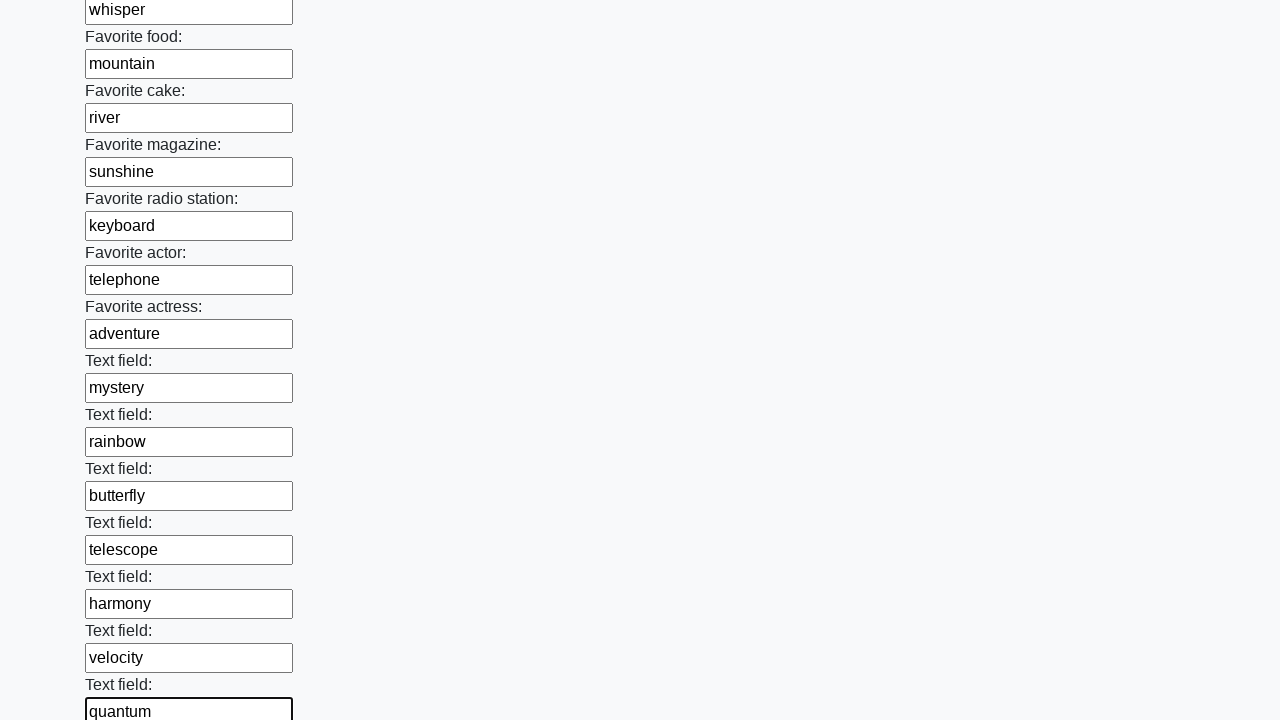

Filled input field 34 with 'nebula' on input >> nth=33
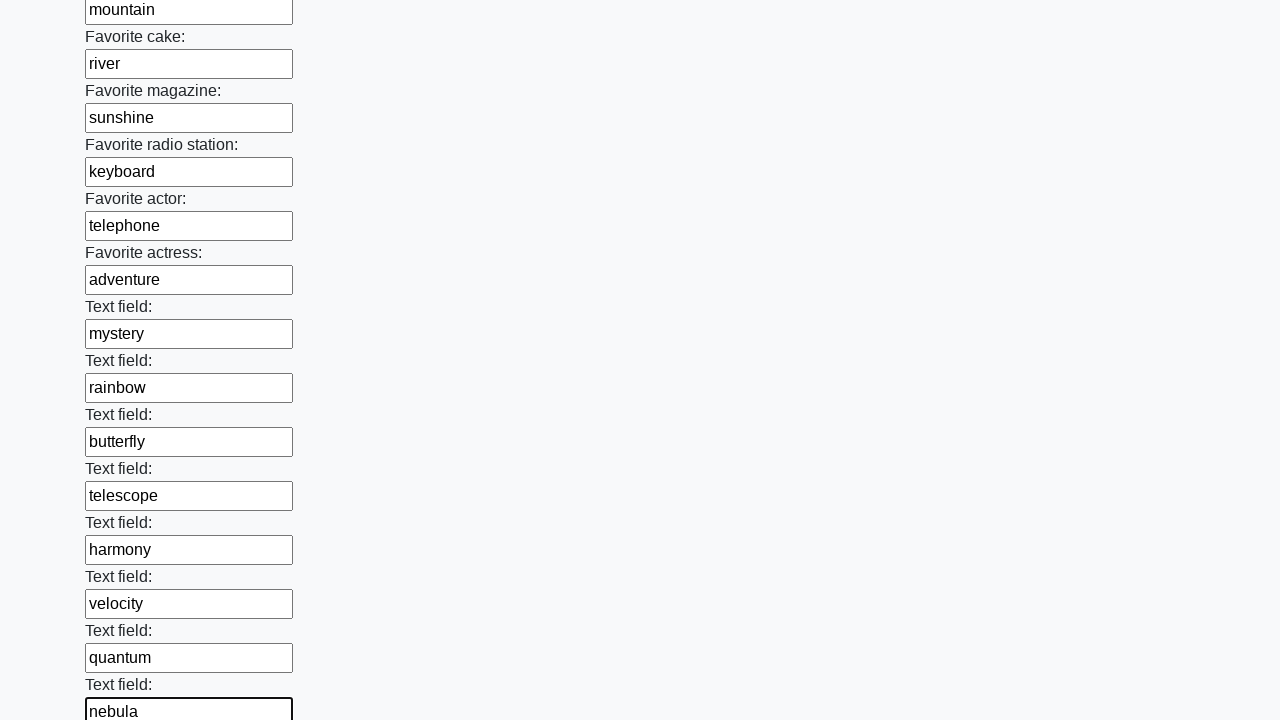

Filled input field 35 with 'crystal' on input >> nth=34
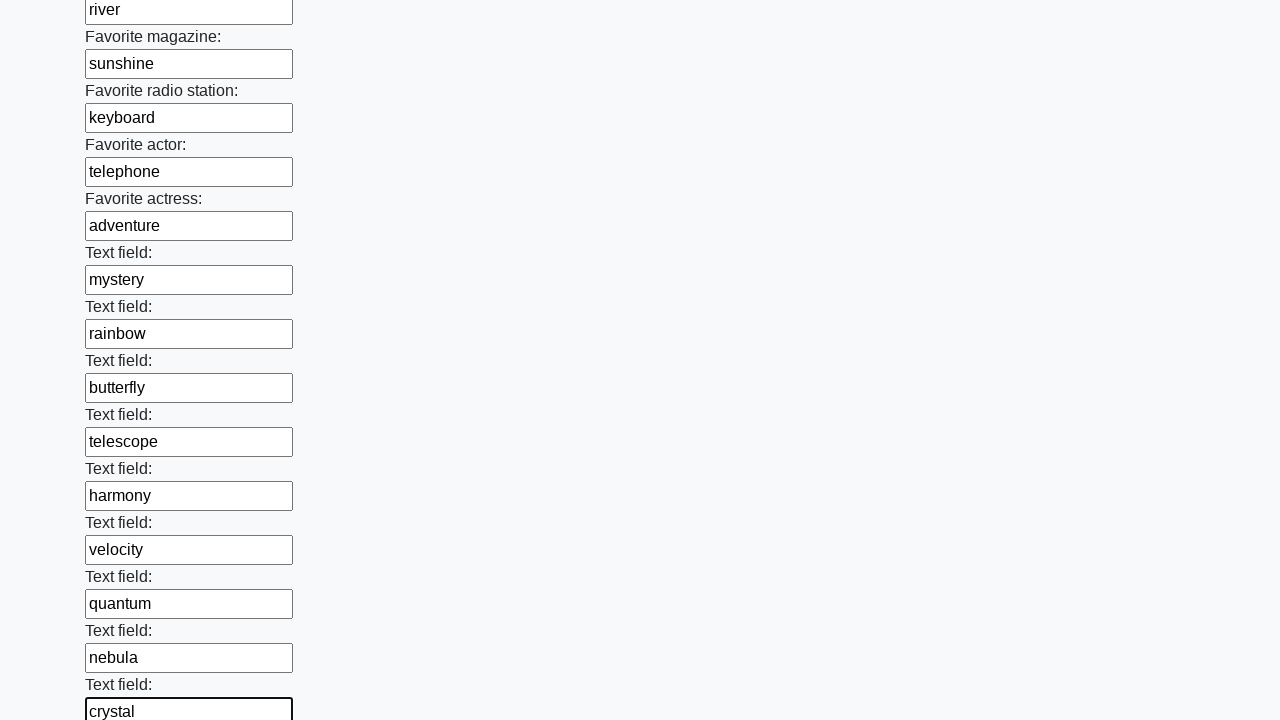

Filled input field 36 with 'phoenix' on input >> nth=35
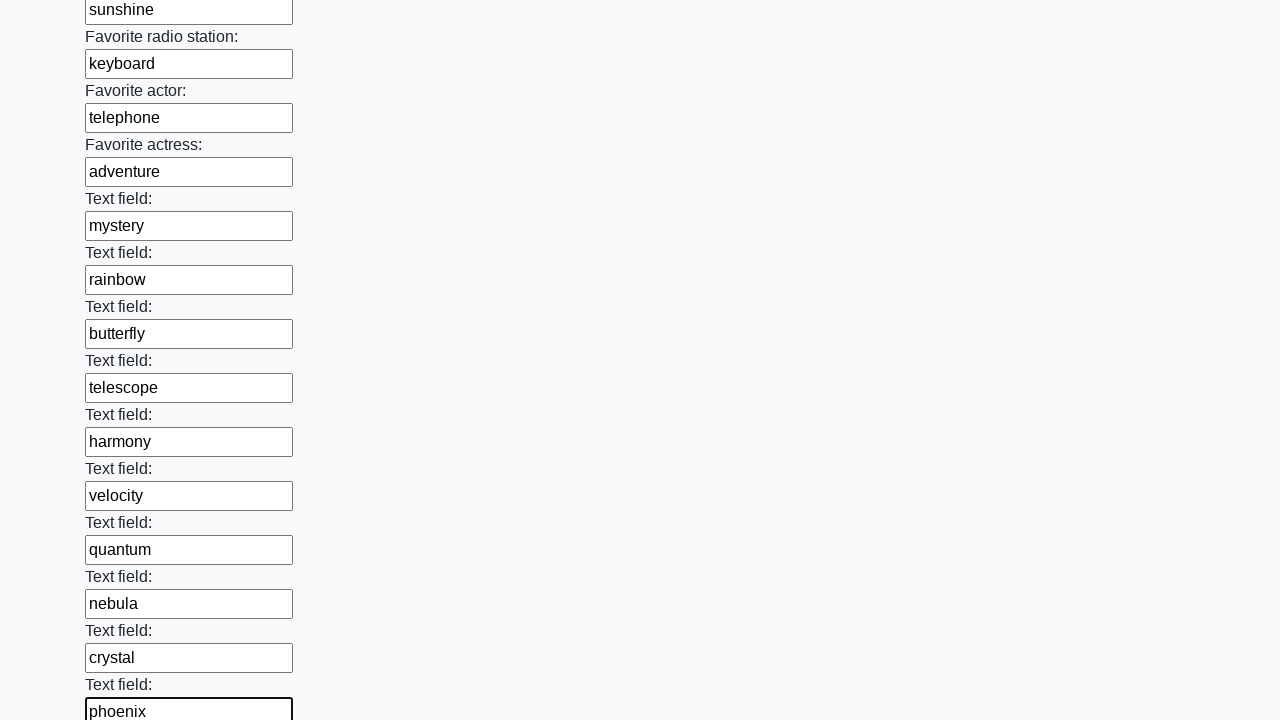

Filled input field 37 with 'dragon' on input >> nth=36
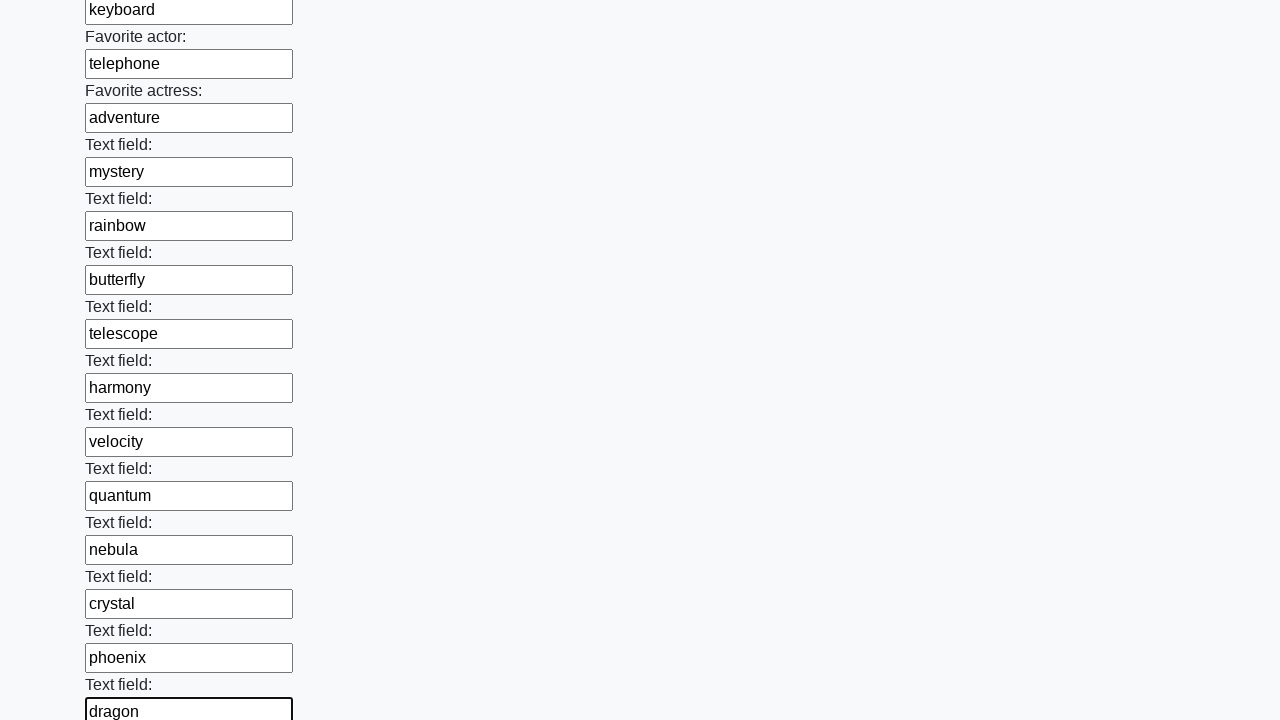

Filled input field 38 with 'glacier' on input >> nth=37
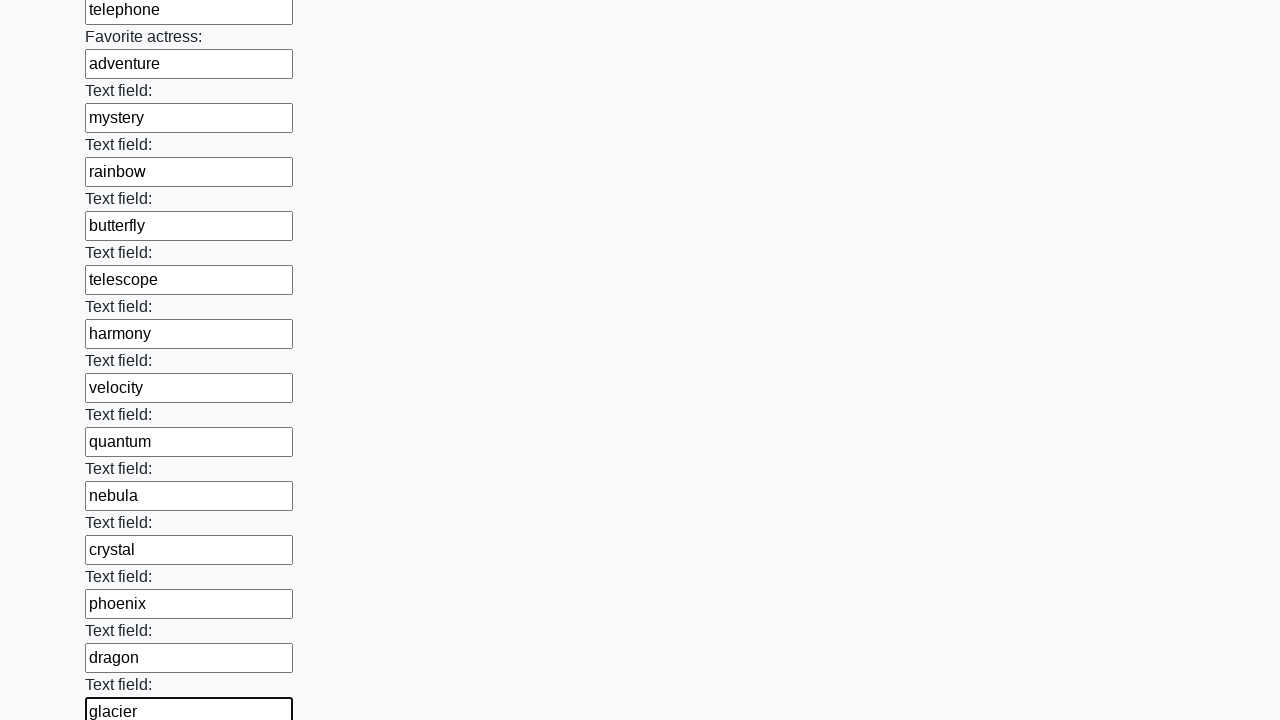

Filled input field 39 with 'thunder' on input >> nth=38
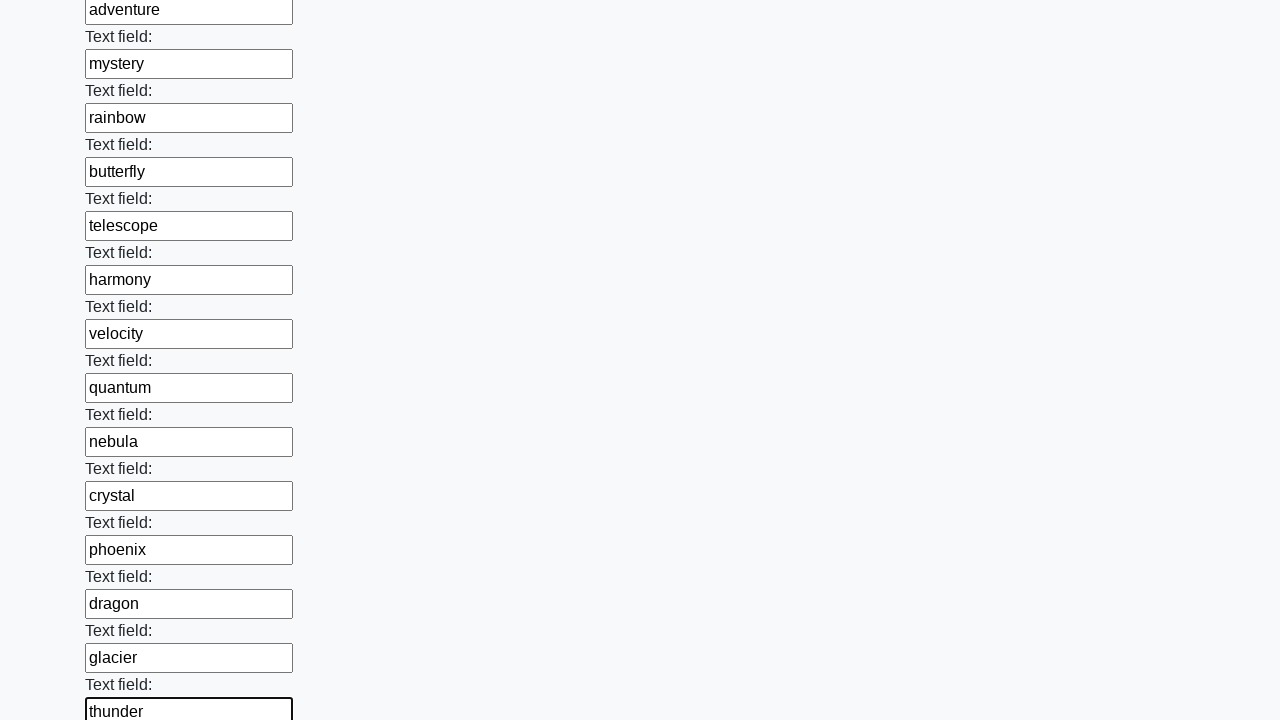

Filled input field 40 with 'whisper' on input >> nth=39
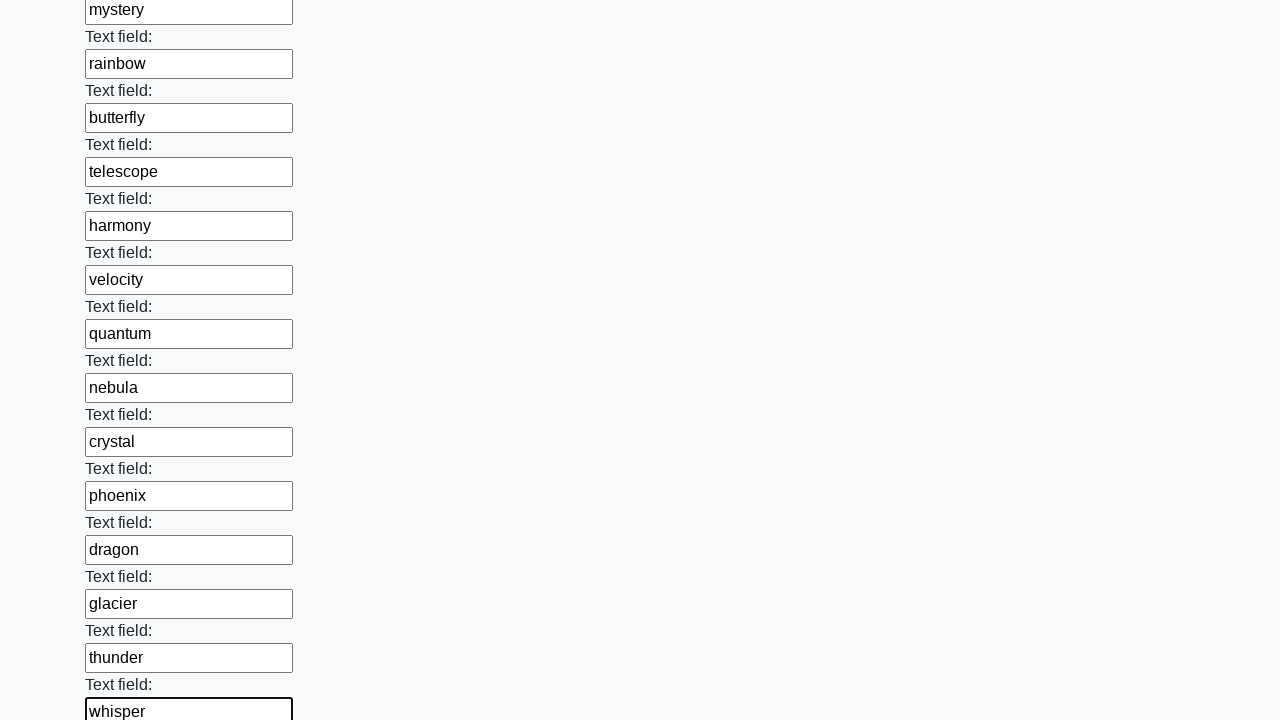

Filled input field 41 with 'mountain' on input >> nth=40
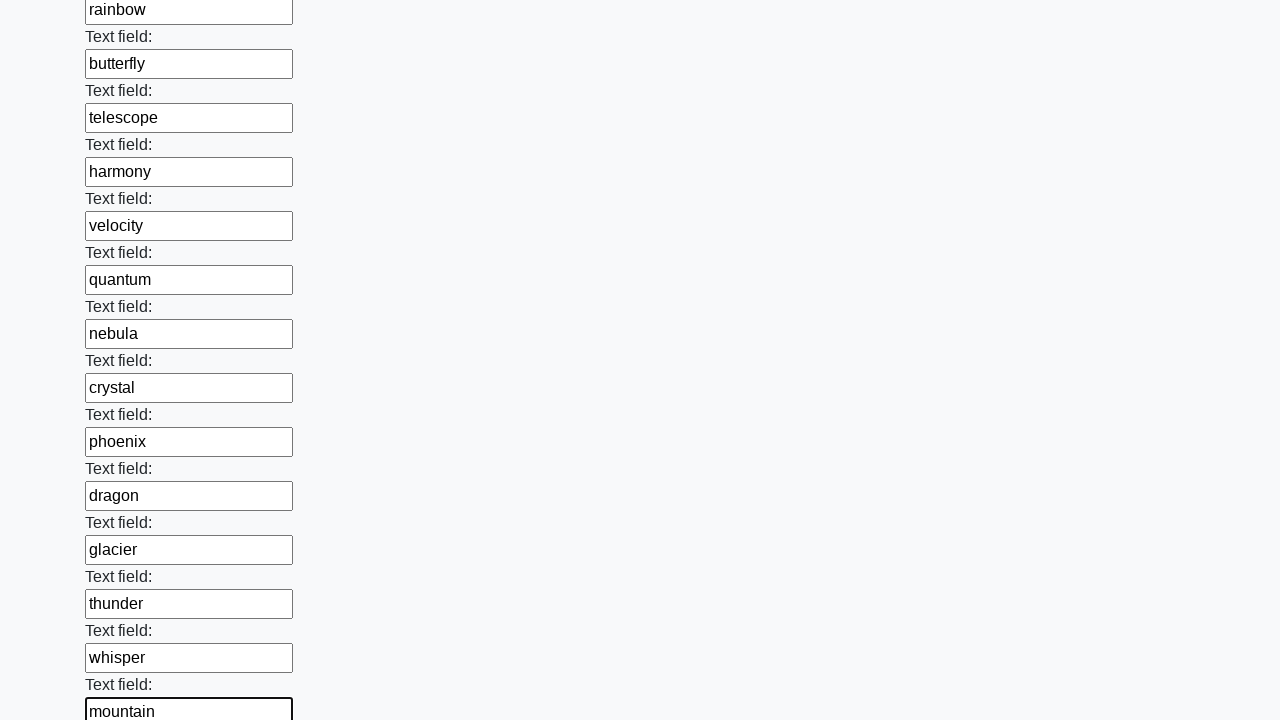

Filled input field 42 with 'river' on input >> nth=41
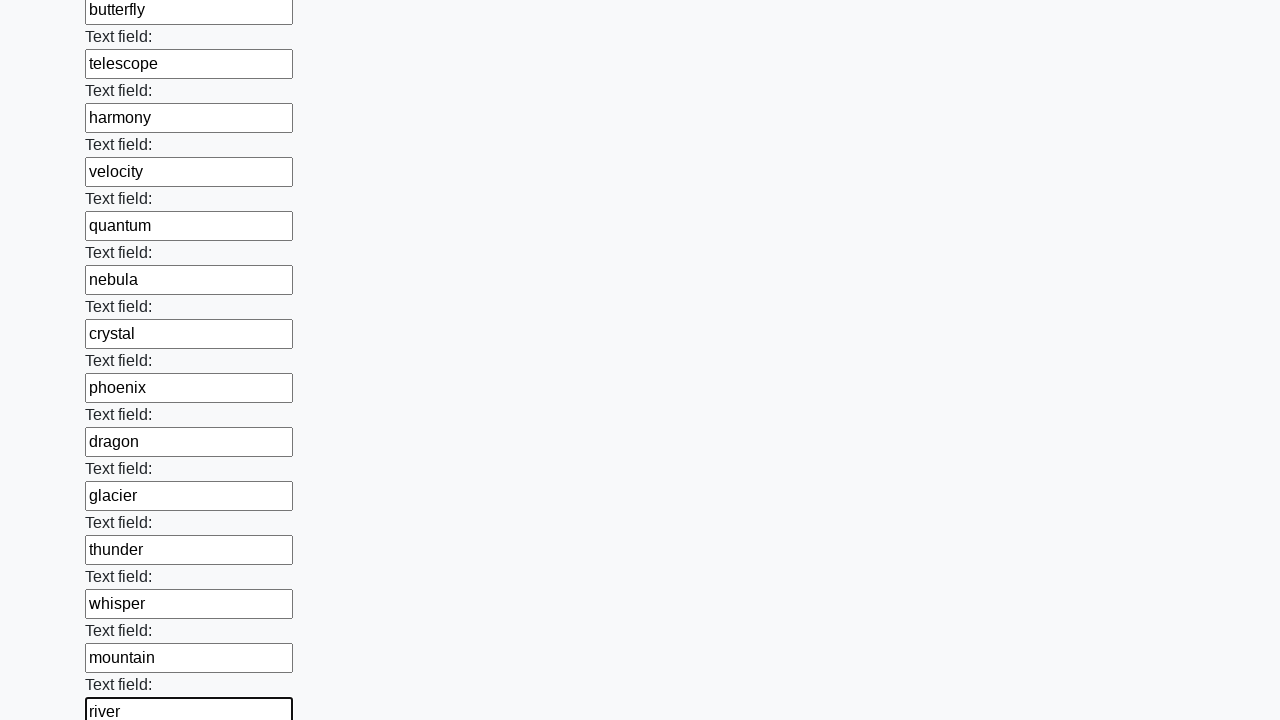

Filled input field 43 with 'sunshine' on input >> nth=42
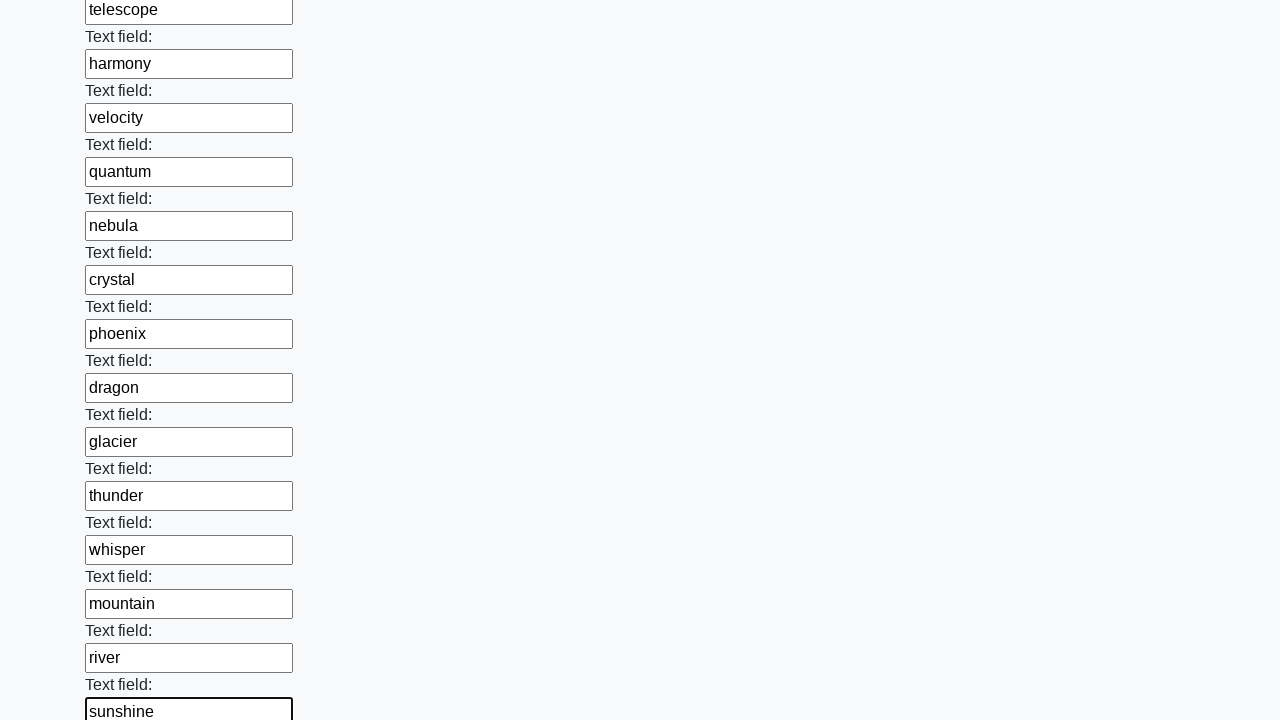

Filled input field 44 with 'keyboard' on input >> nth=43
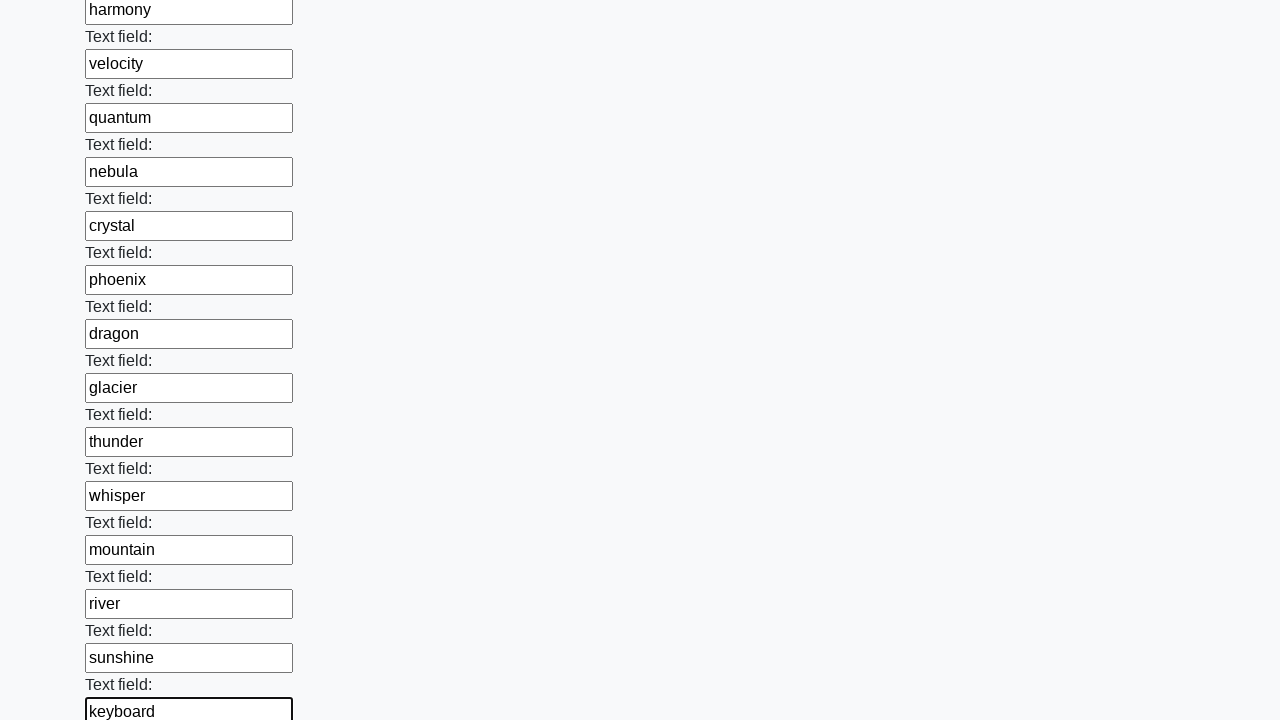

Filled input field 45 with 'telephone' on input >> nth=44
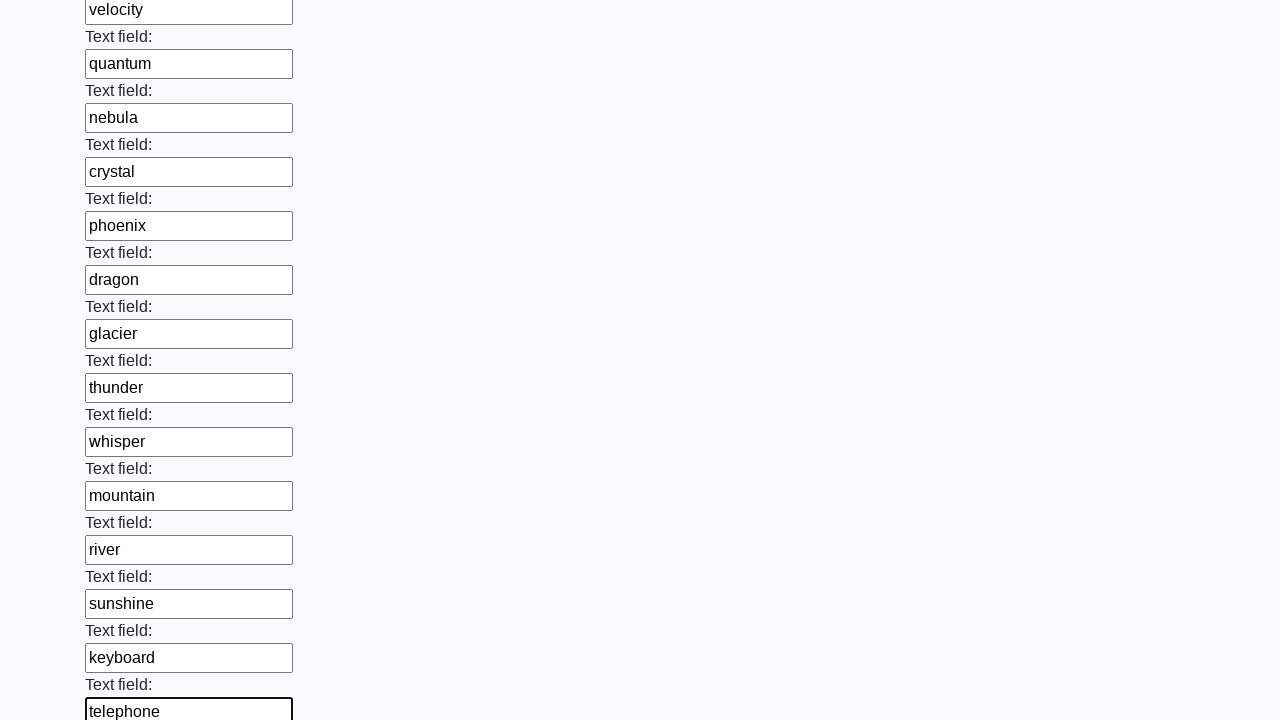

Filled input field 46 with 'adventure' on input >> nth=45
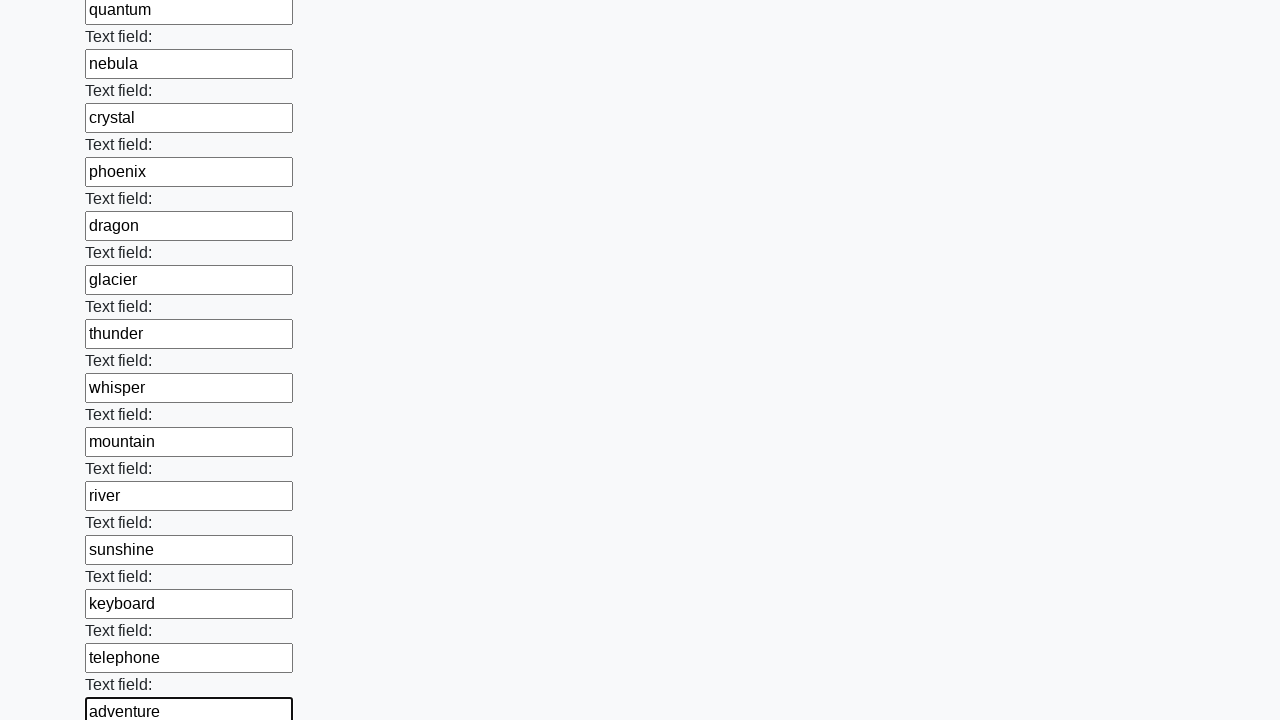

Filled input field 47 with 'mystery' on input >> nth=46
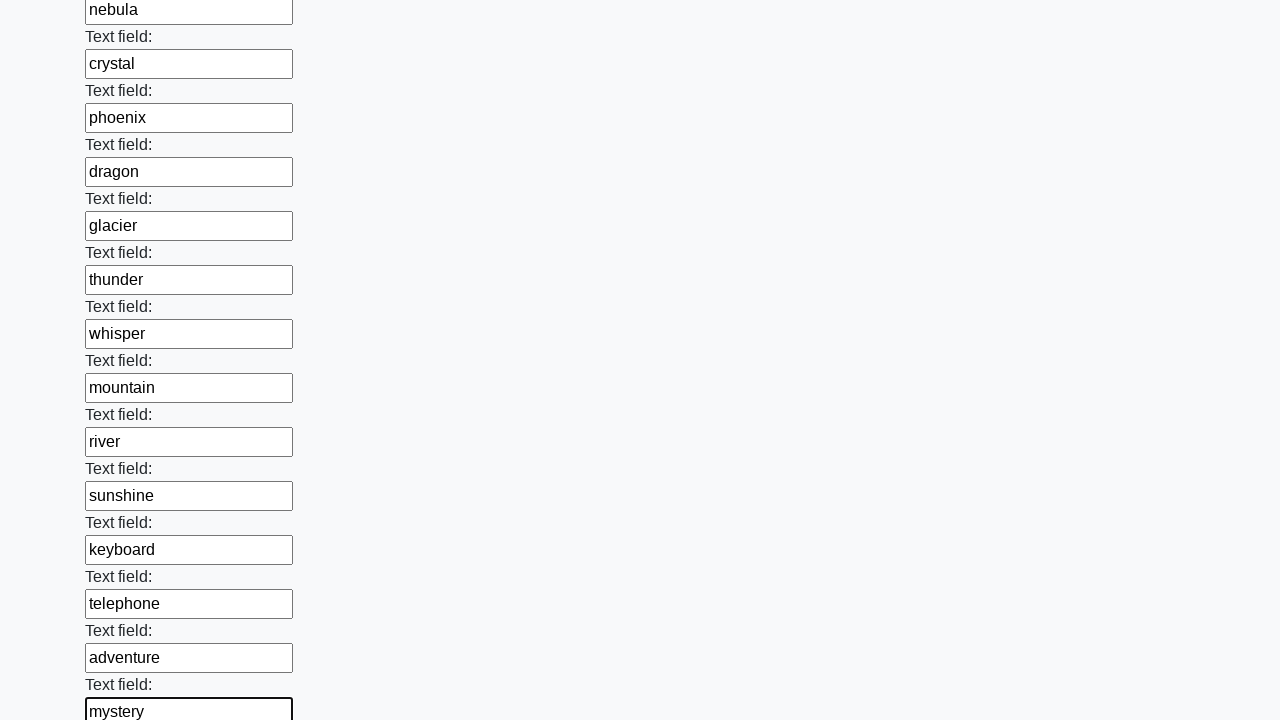

Filled input field 48 with 'rainbow' on input >> nth=47
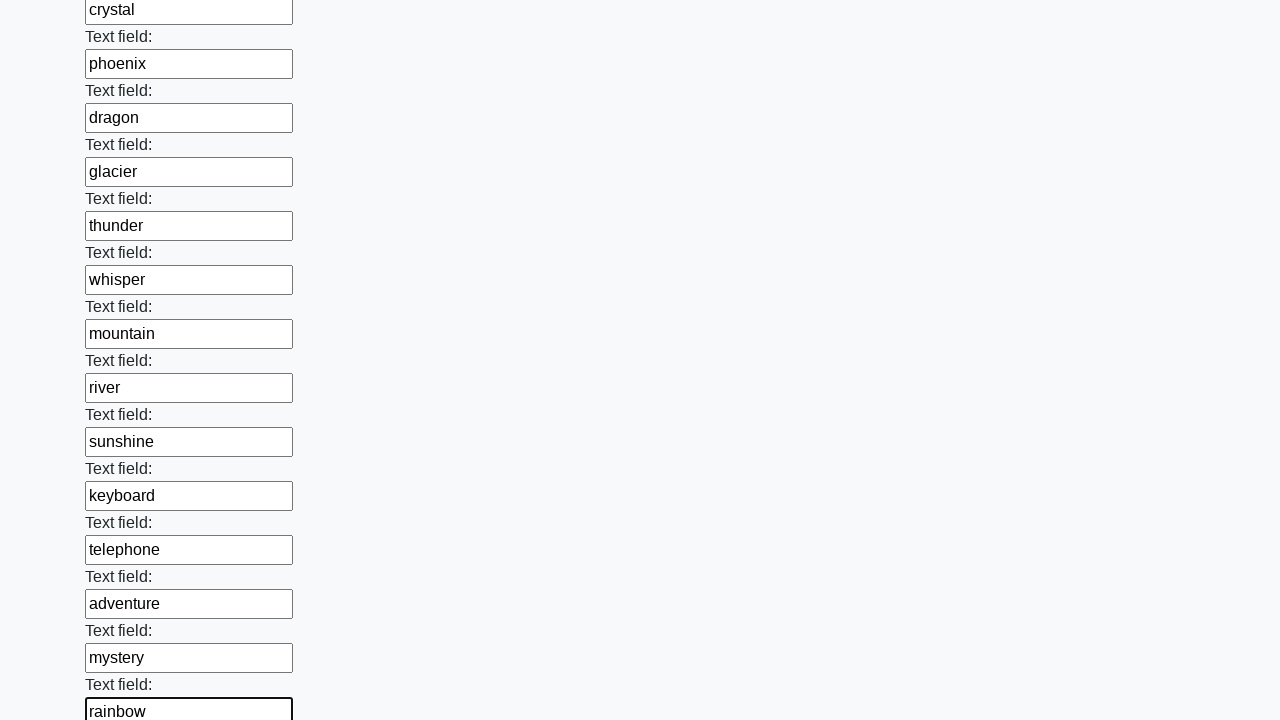

Filled input field 49 with 'butterfly' on input >> nth=48
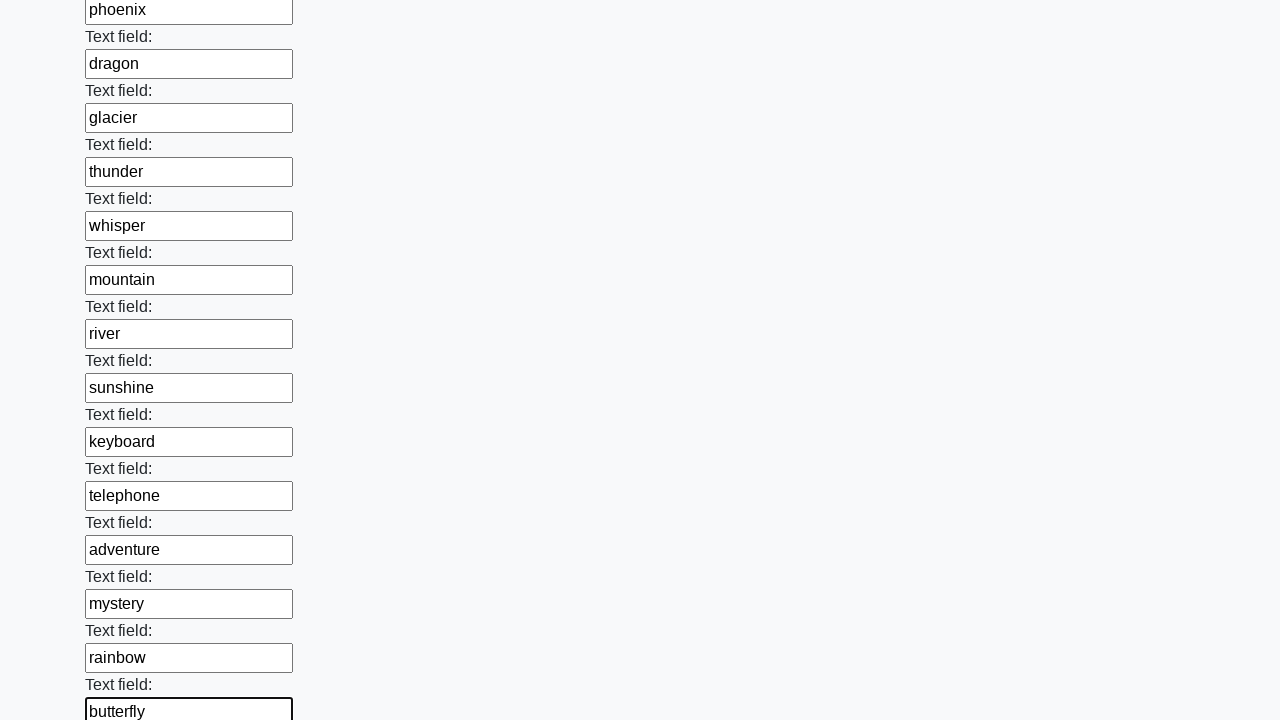

Filled input field 50 with 'telescope' on input >> nth=49
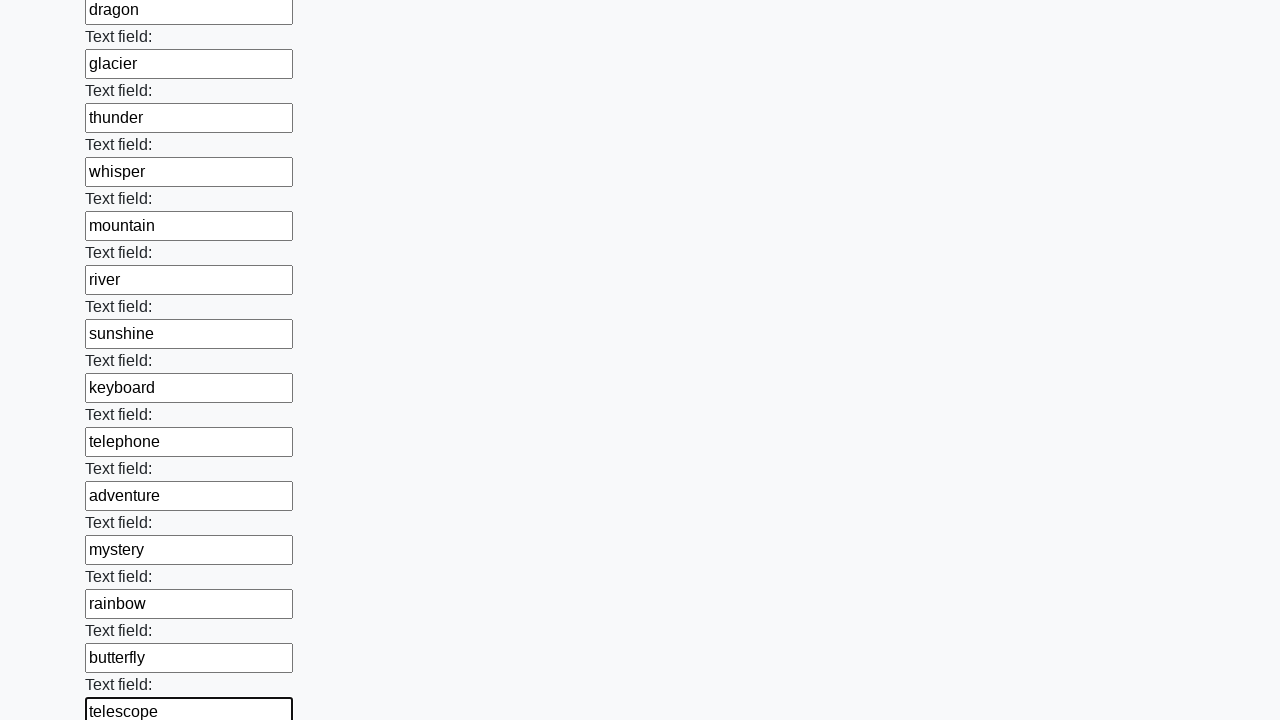

Filled input field 51 with 'harmony' on input >> nth=50
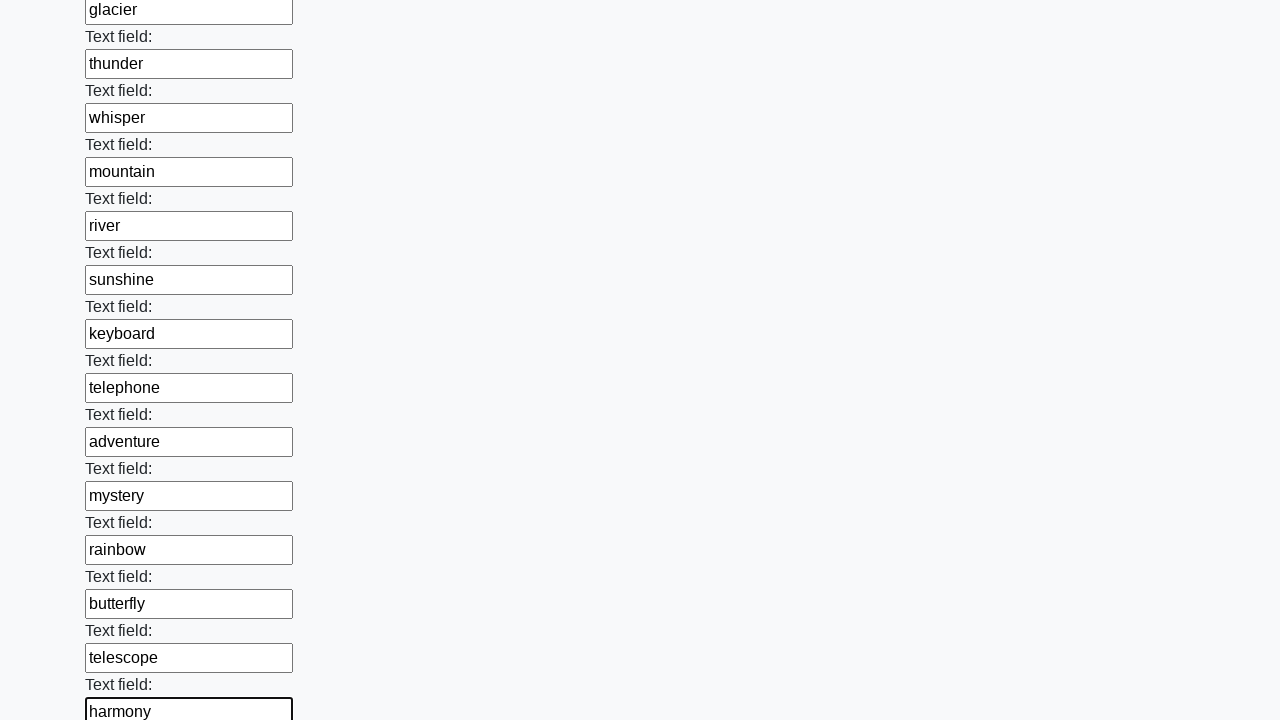

Filled input field 52 with 'velocity' on input >> nth=51
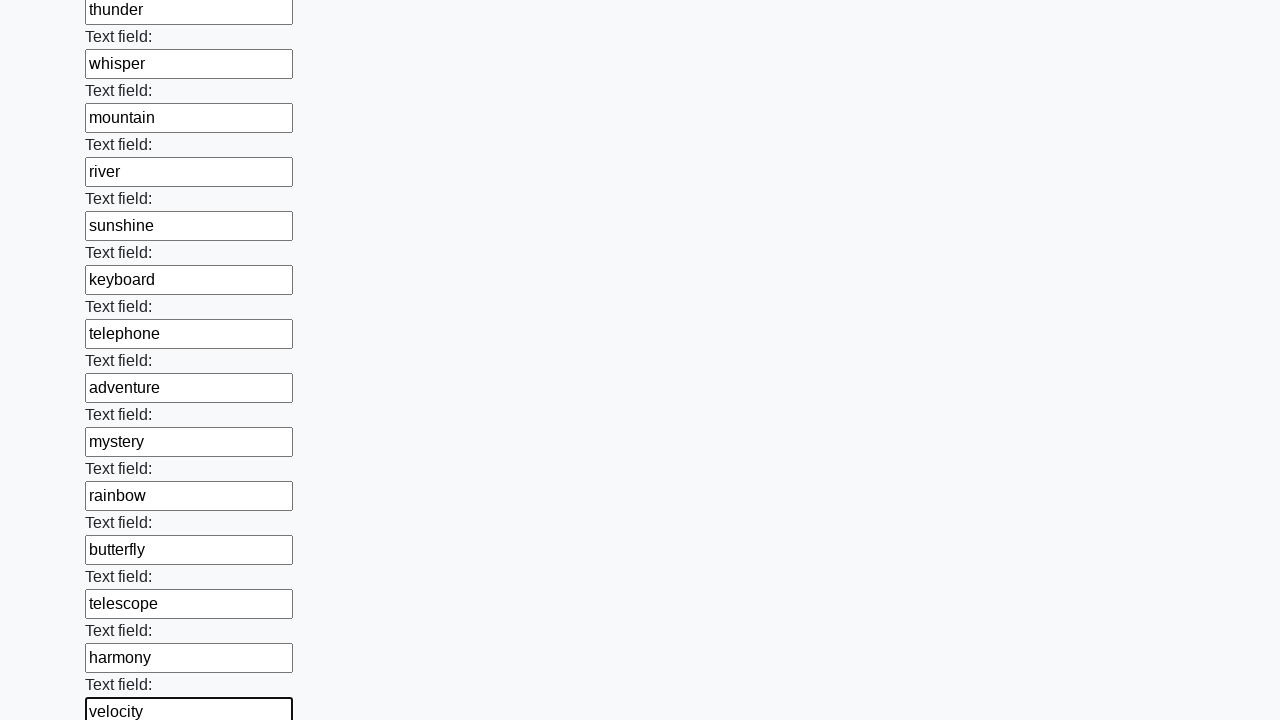

Filled input field 53 with 'quantum' on input >> nth=52
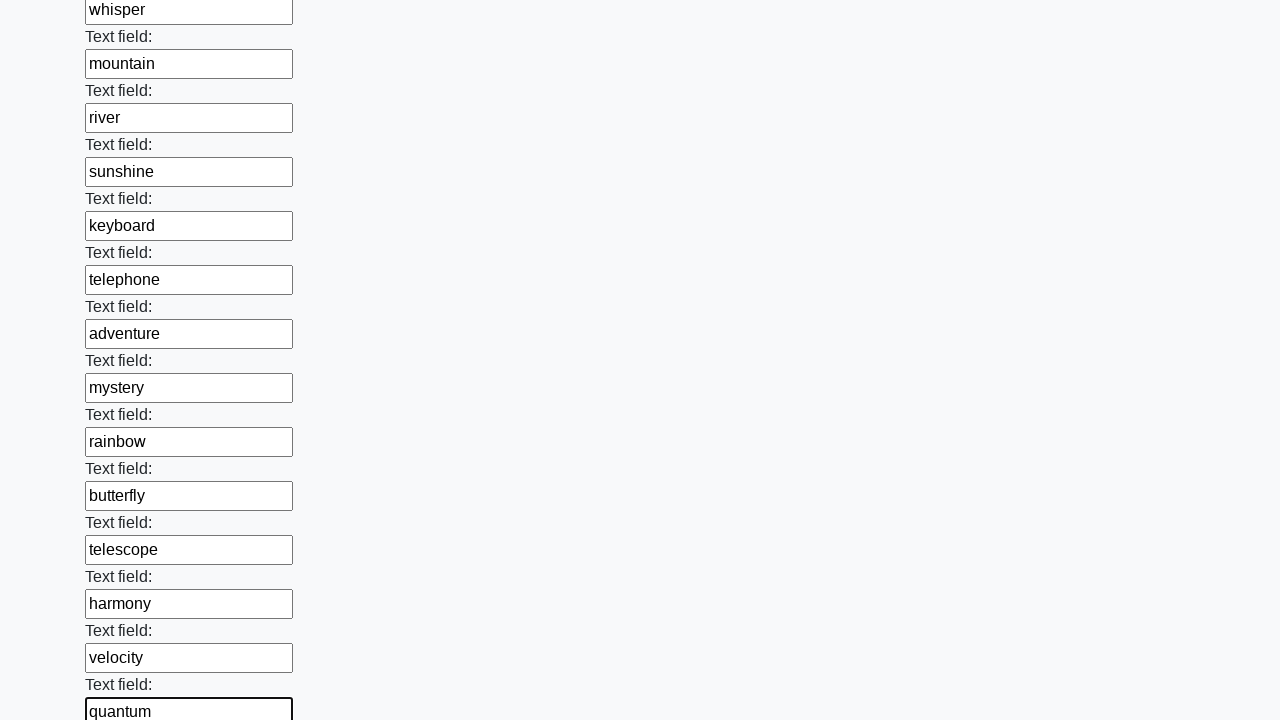

Filled input field 54 with 'nebula' on input >> nth=53
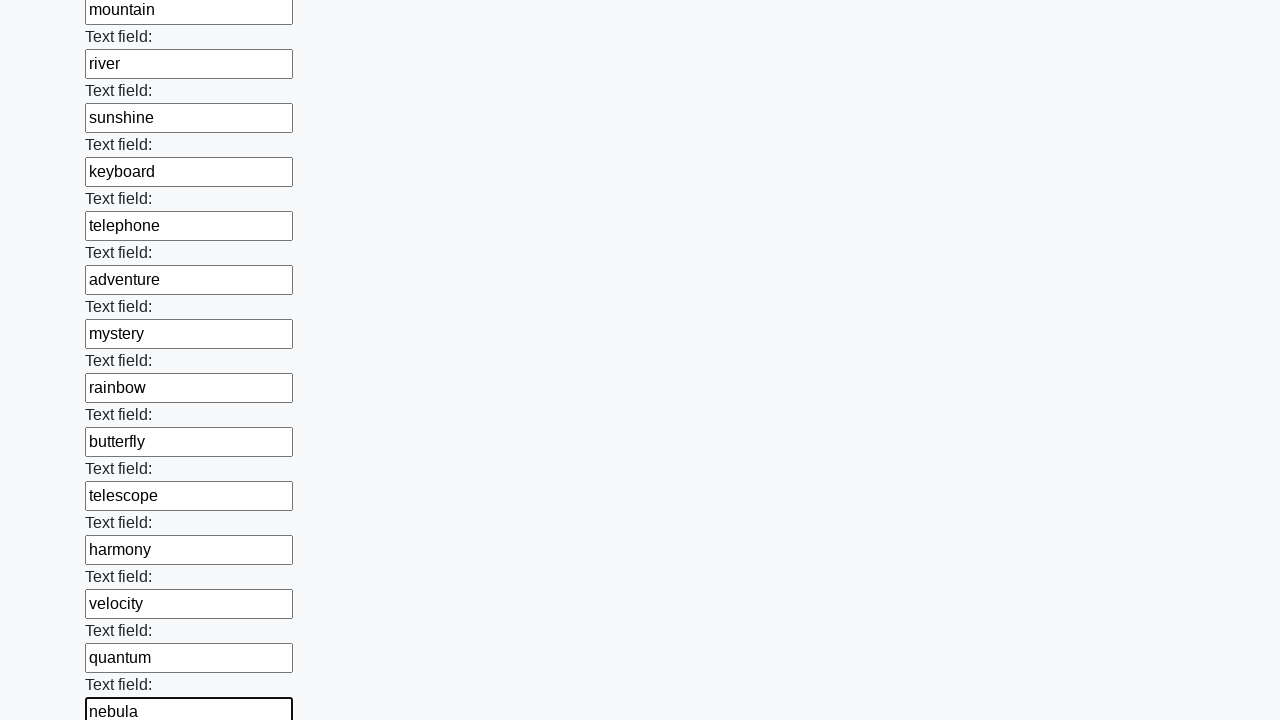

Filled input field 55 with 'crystal' on input >> nth=54
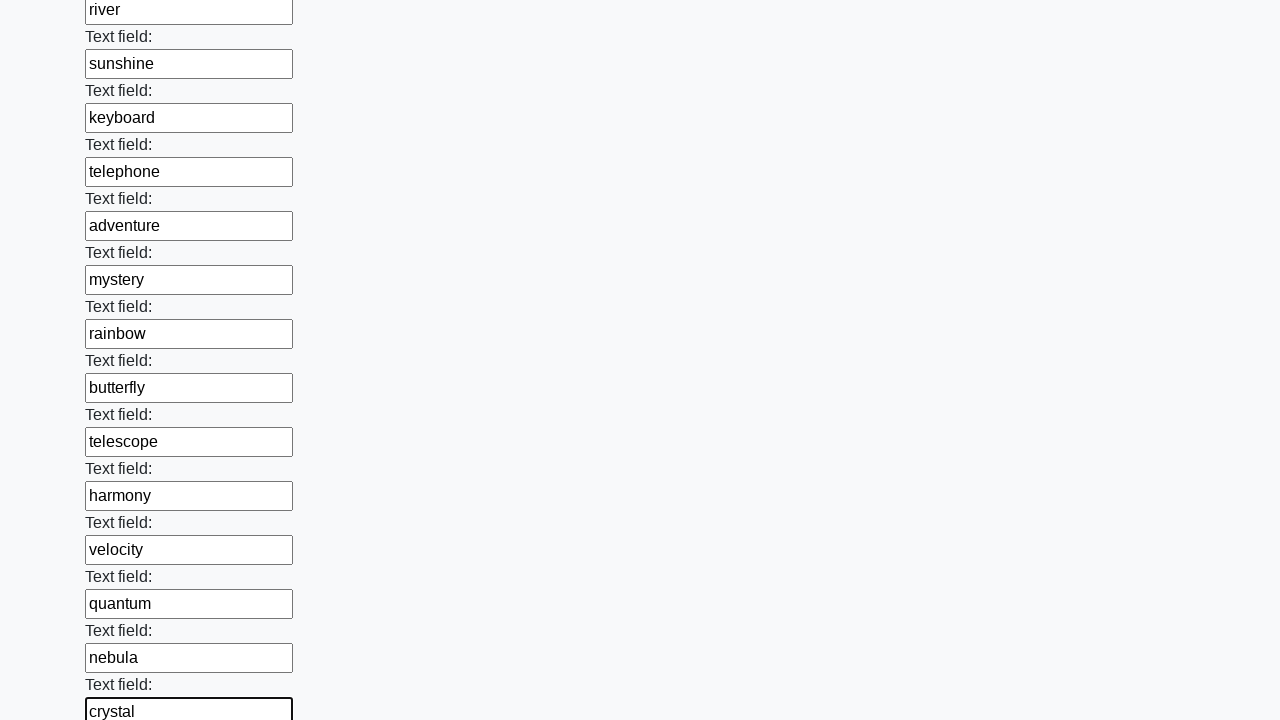

Filled input field 56 with 'phoenix' on input >> nth=55
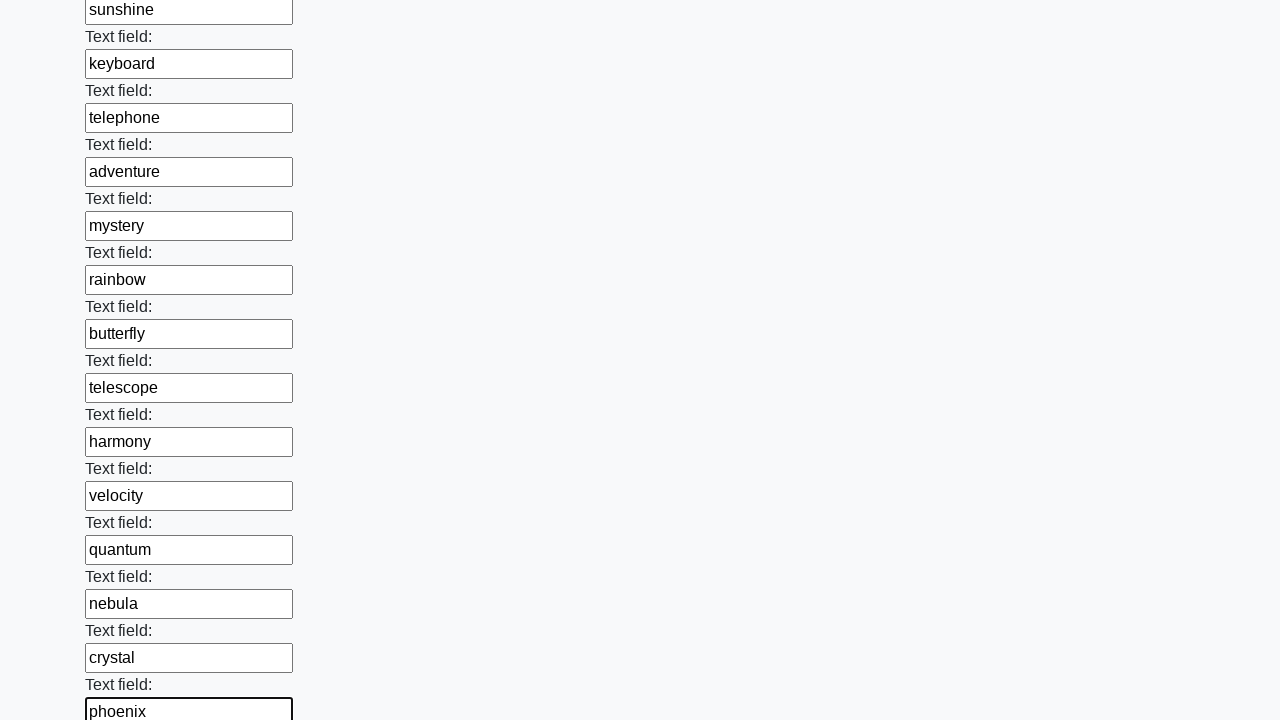

Filled input field 57 with 'dragon' on input >> nth=56
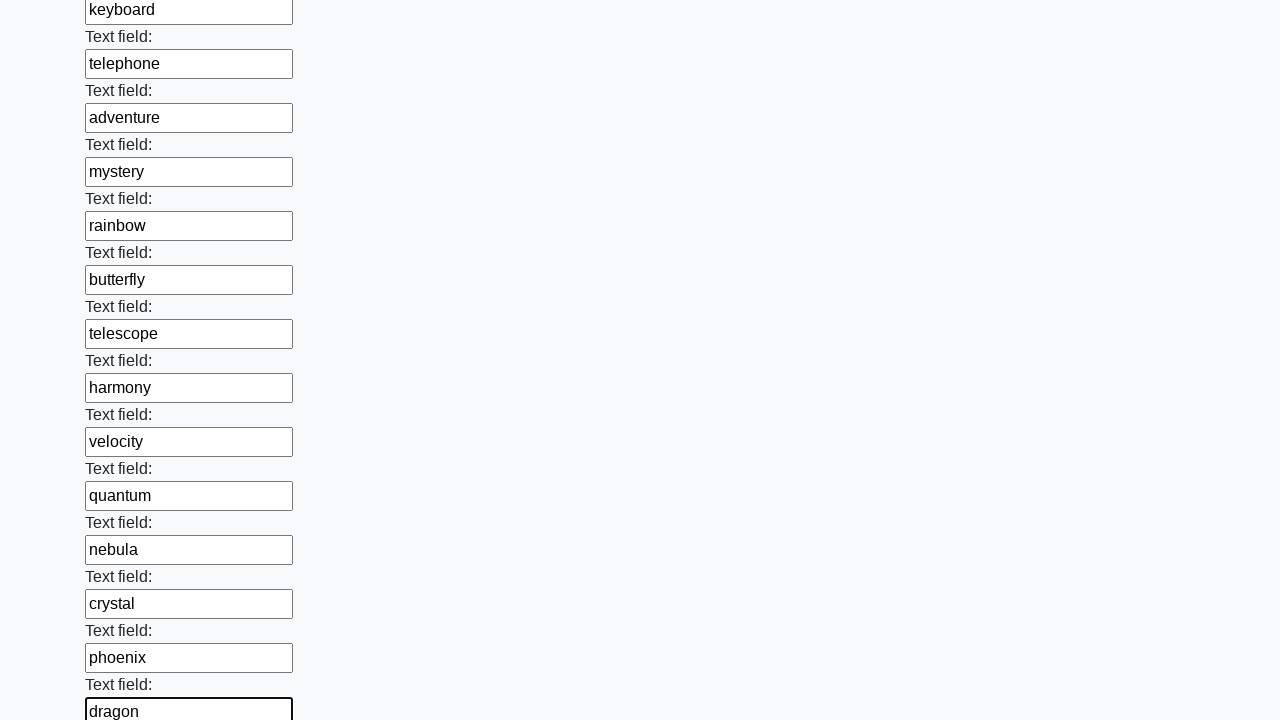

Filled input field 58 with 'glacier' on input >> nth=57
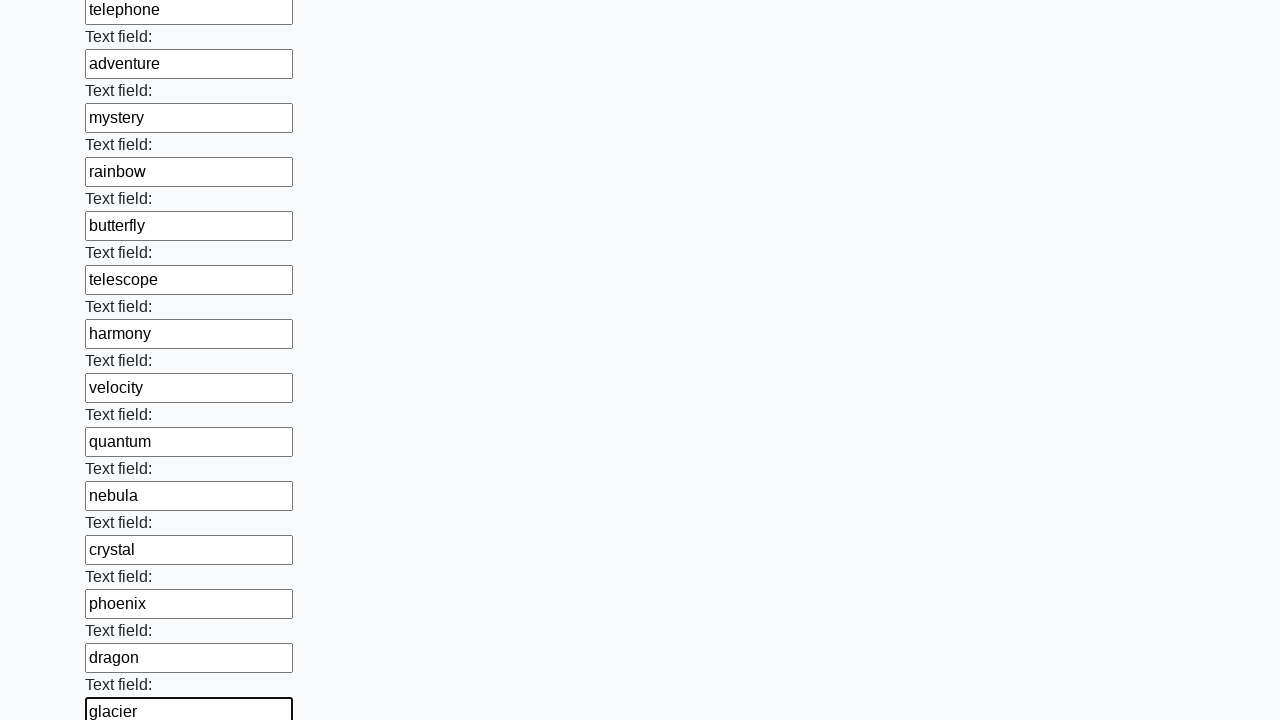

Filled input field 59 with 'thunder' on input >> nth=58
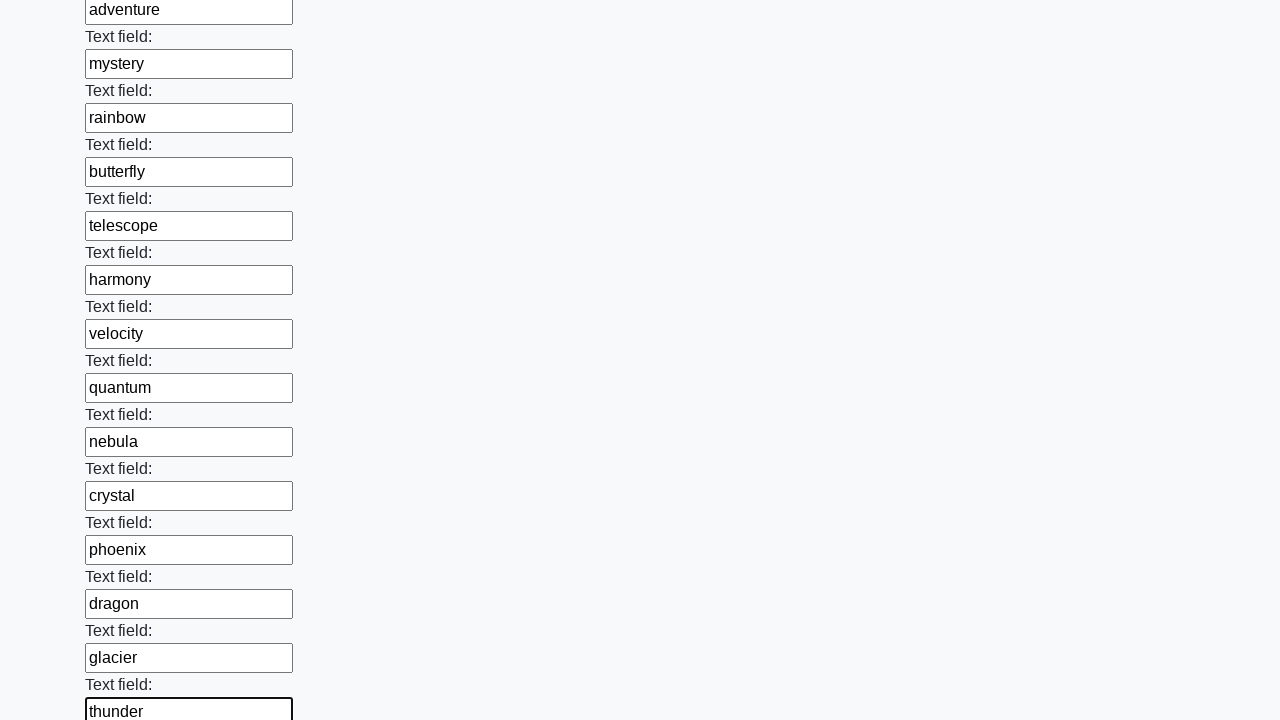

Filled input field 60 with 'whisper' on input >> nth=59
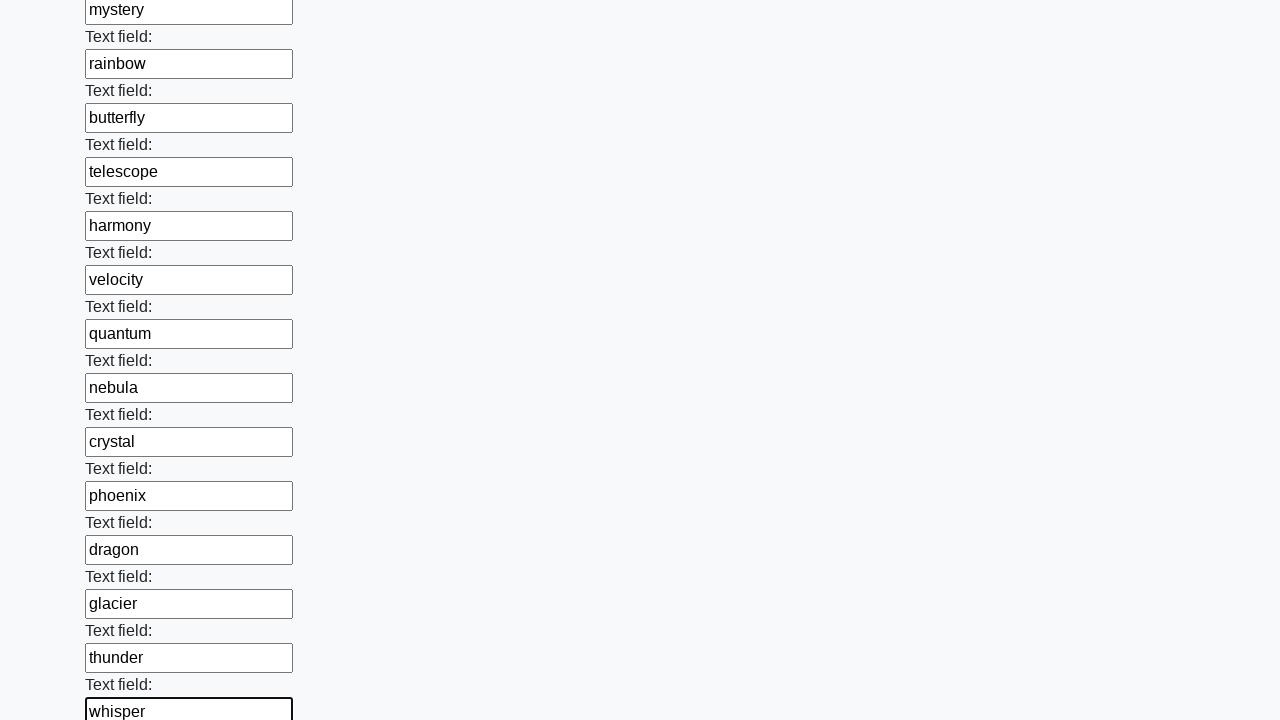

Filled input field 61 with 'mountain' on input >> nth=60
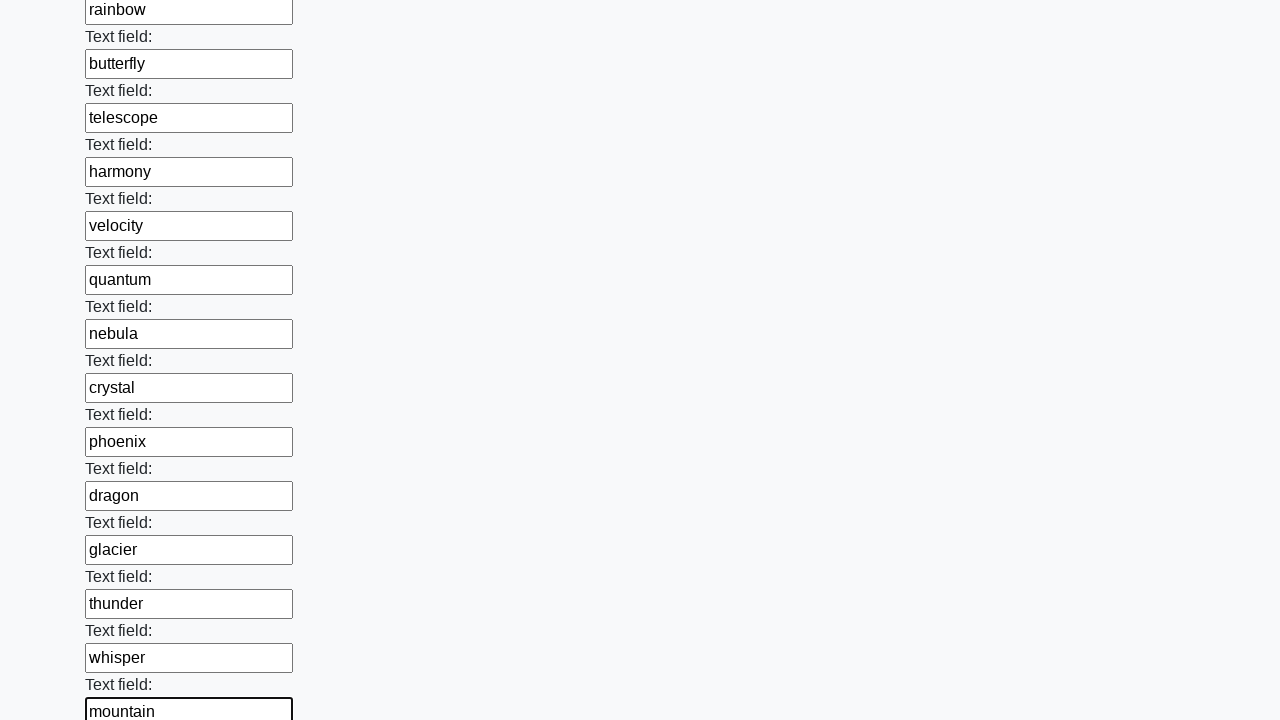

Filled input field 62 with 'river' on input >> nth=61
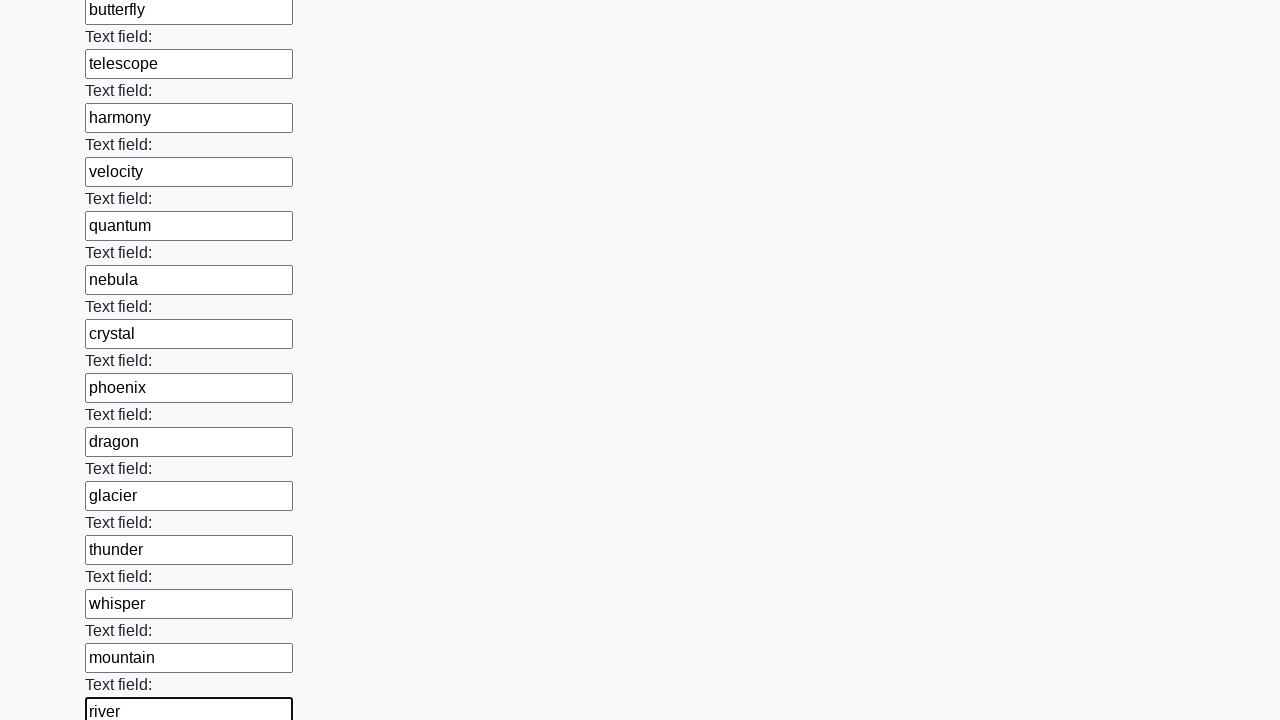

Filled input field 63 with 'sunshine' on input >> nth=62
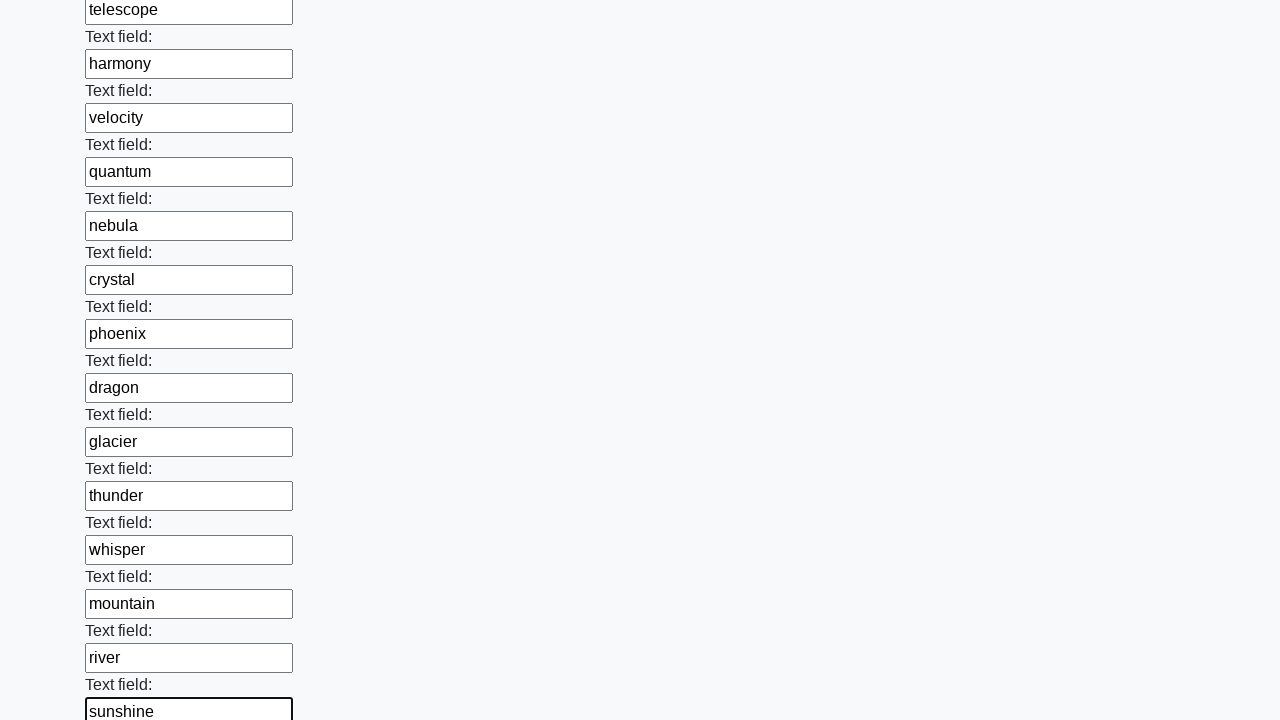

Filled input field 64 with 'keyboard' on input >> nth=63
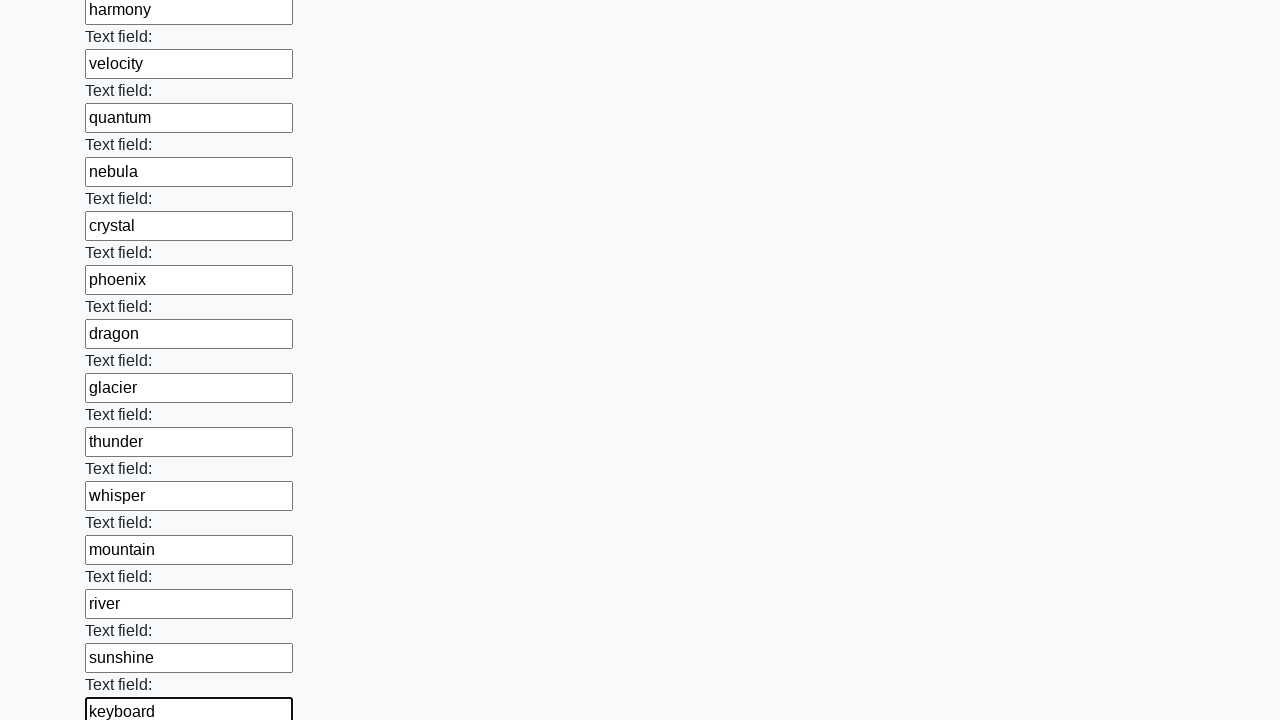

Filled input field 65 with 'telephone' on input >> nth=64
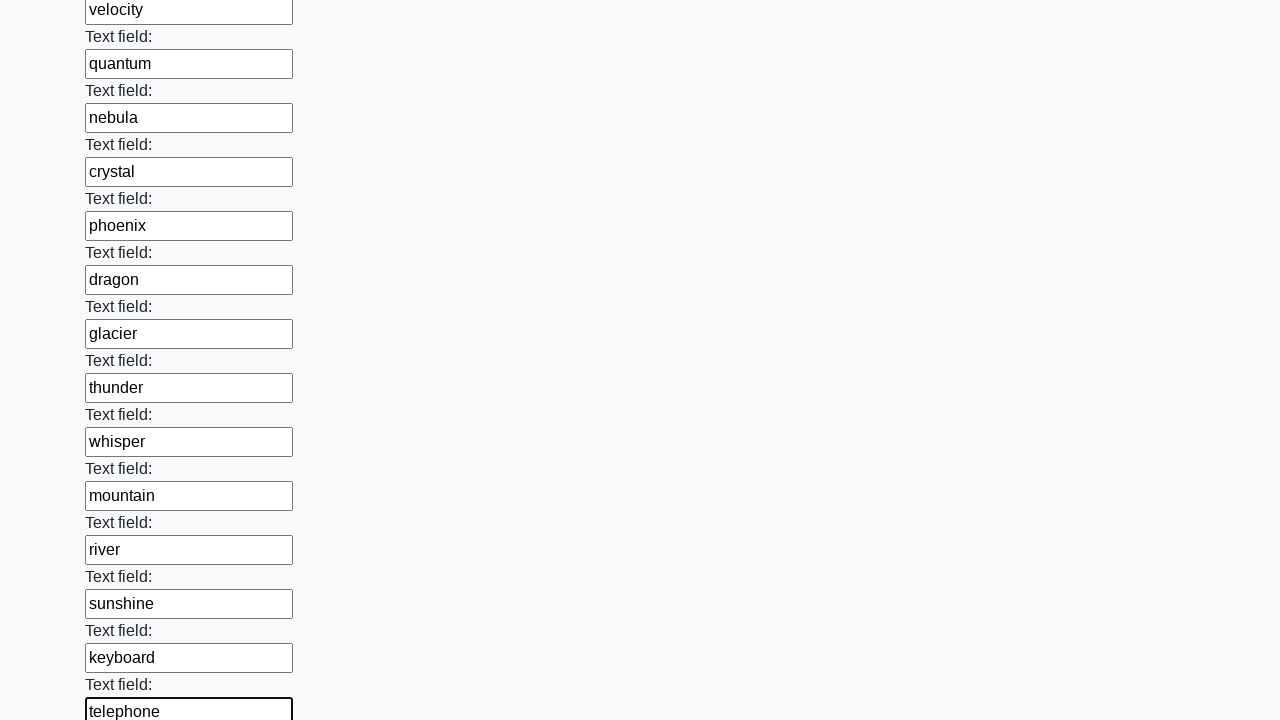

Filled input field 66 with 'adventure' on input >> nth=65
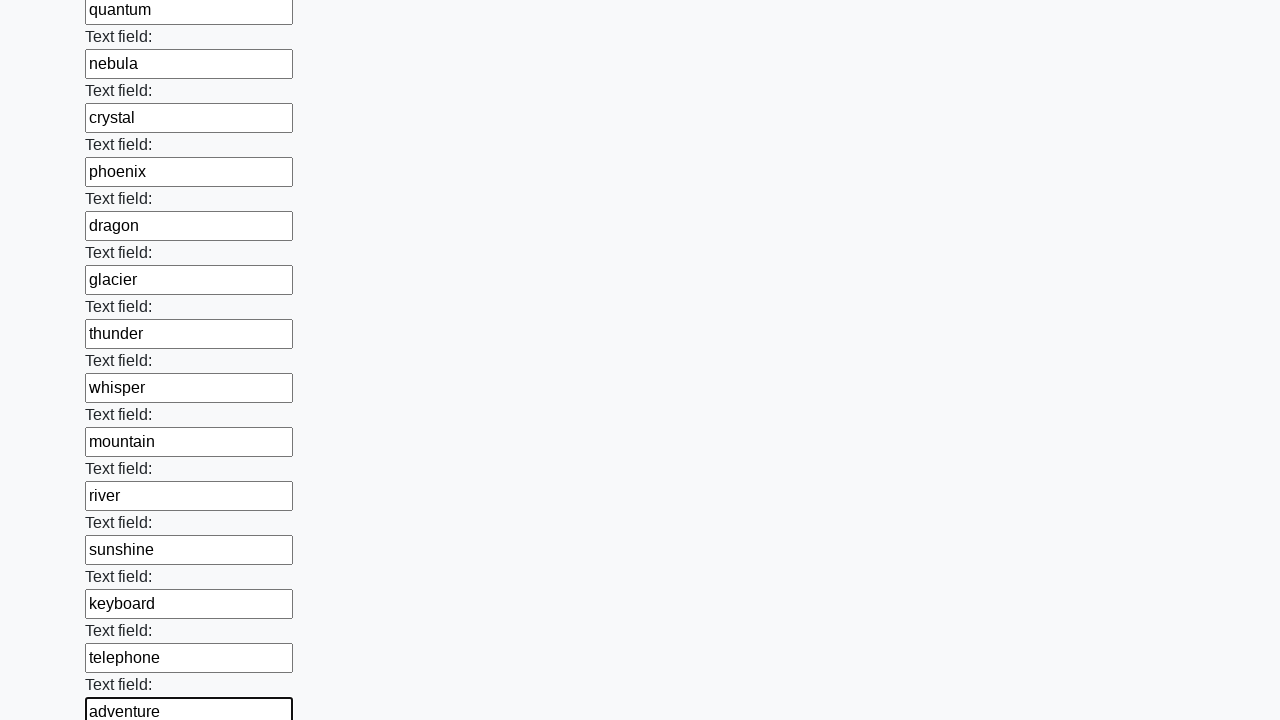

Filled input field 67 with 'mystery' on input >> nth=66
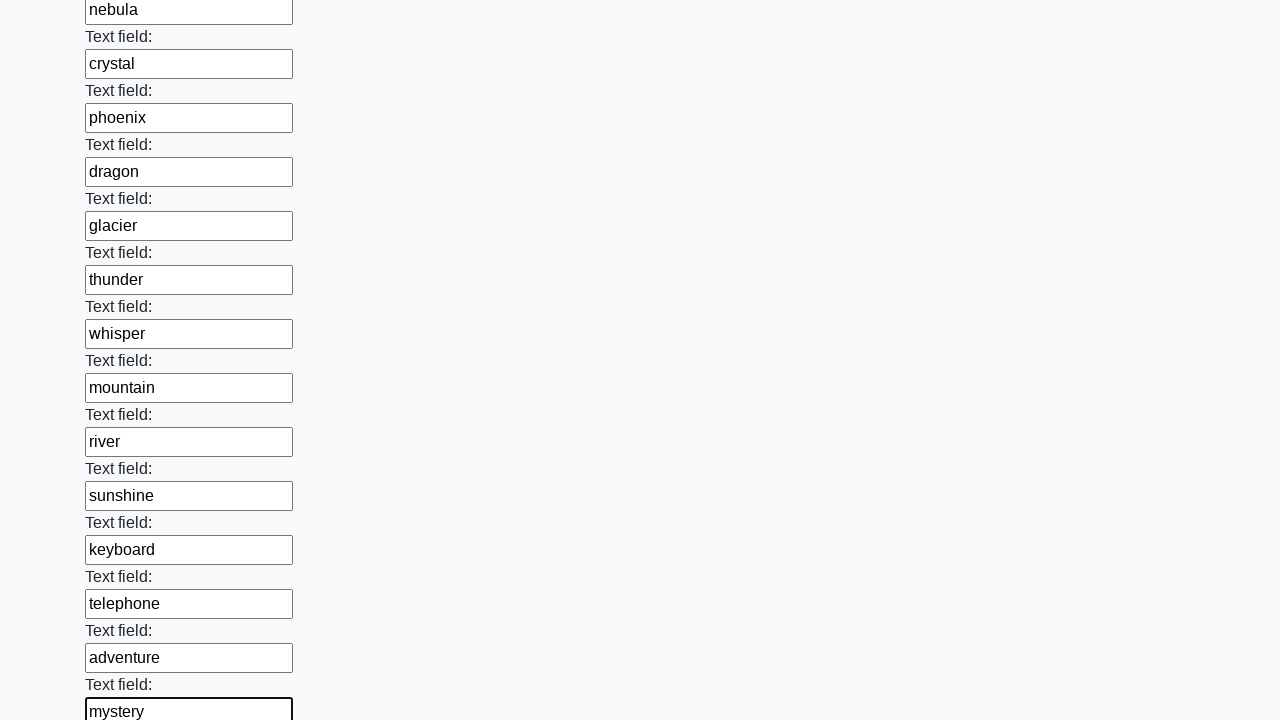

Filled input field 68 with 'rainbow' on input >> nth=67
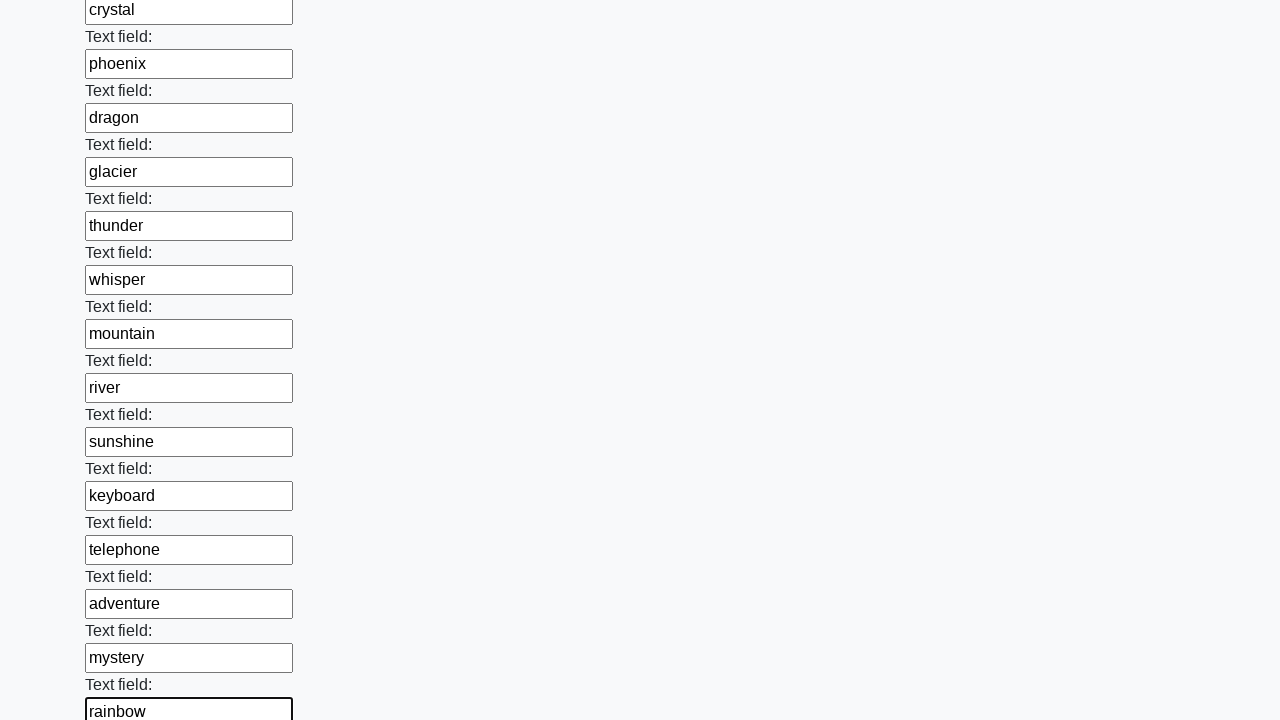

Filled input field 69 with 'butterfly' on input >> nth=68
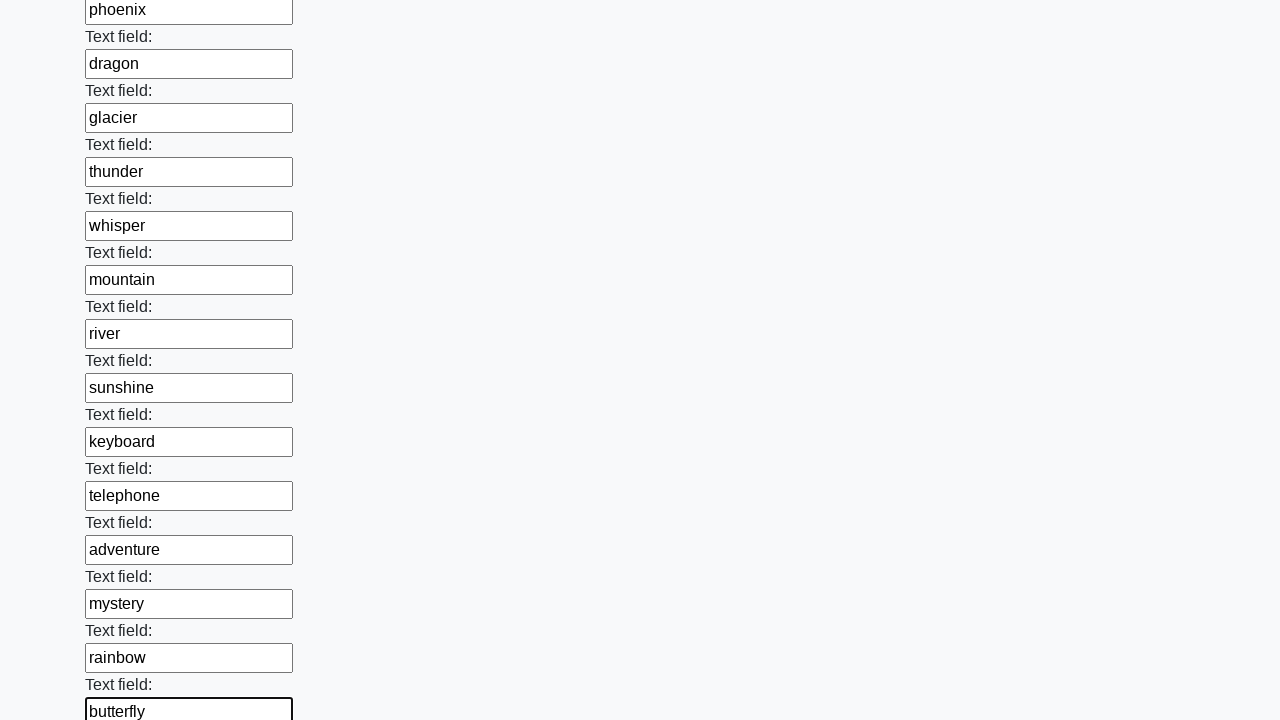

Filled input field 70 with 'telescope' on input >> nth=69
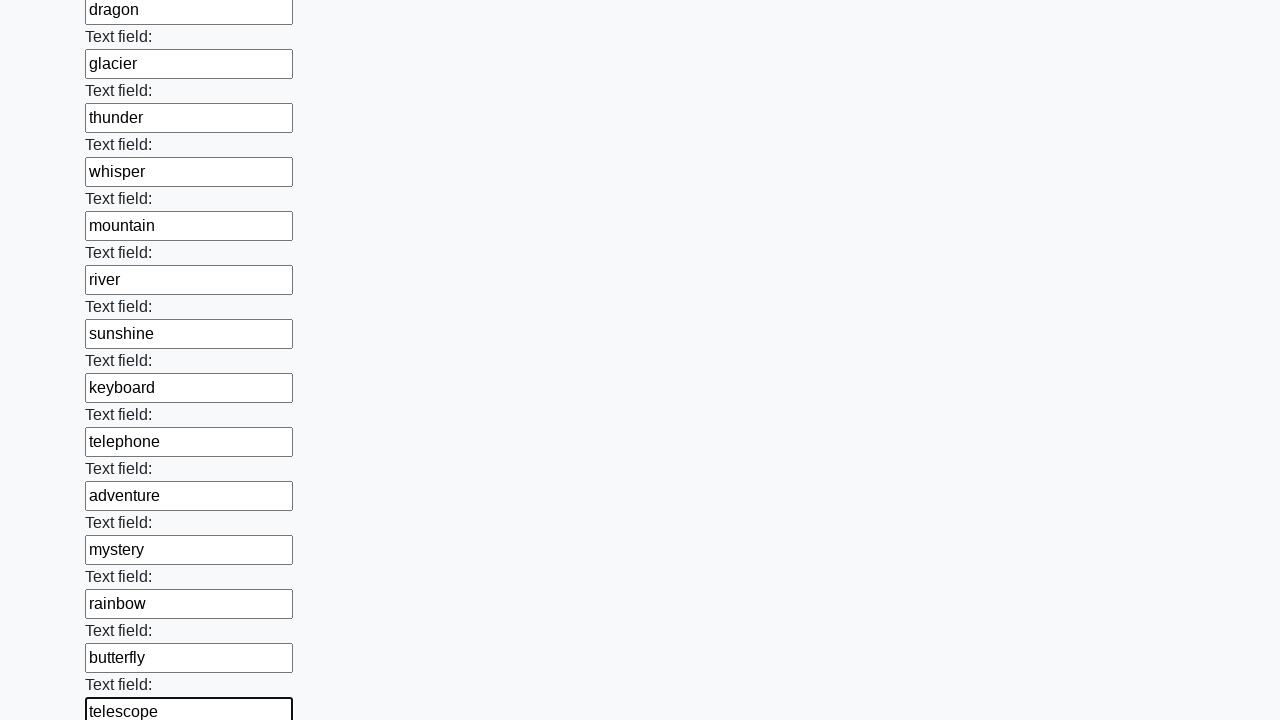

Filled input field 71 with 'harmony' on input >> nth=70
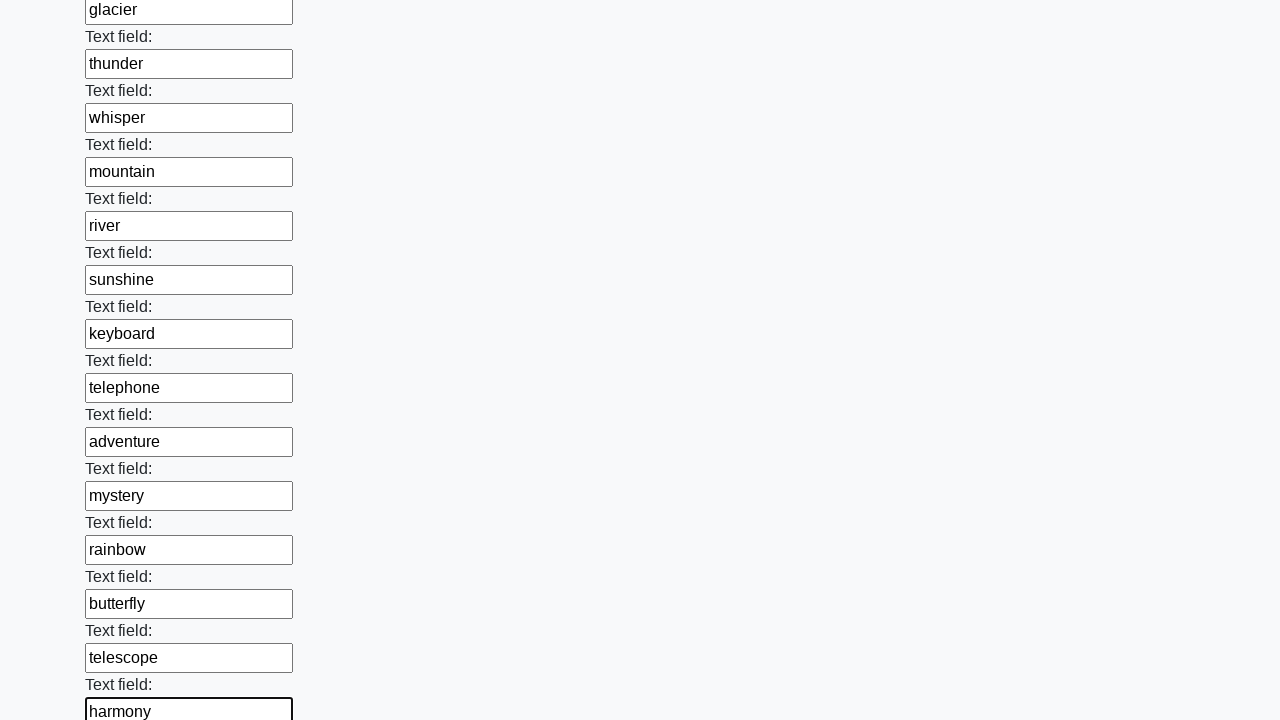

Filled input field 72 with 'velocity' on input >> nth=71
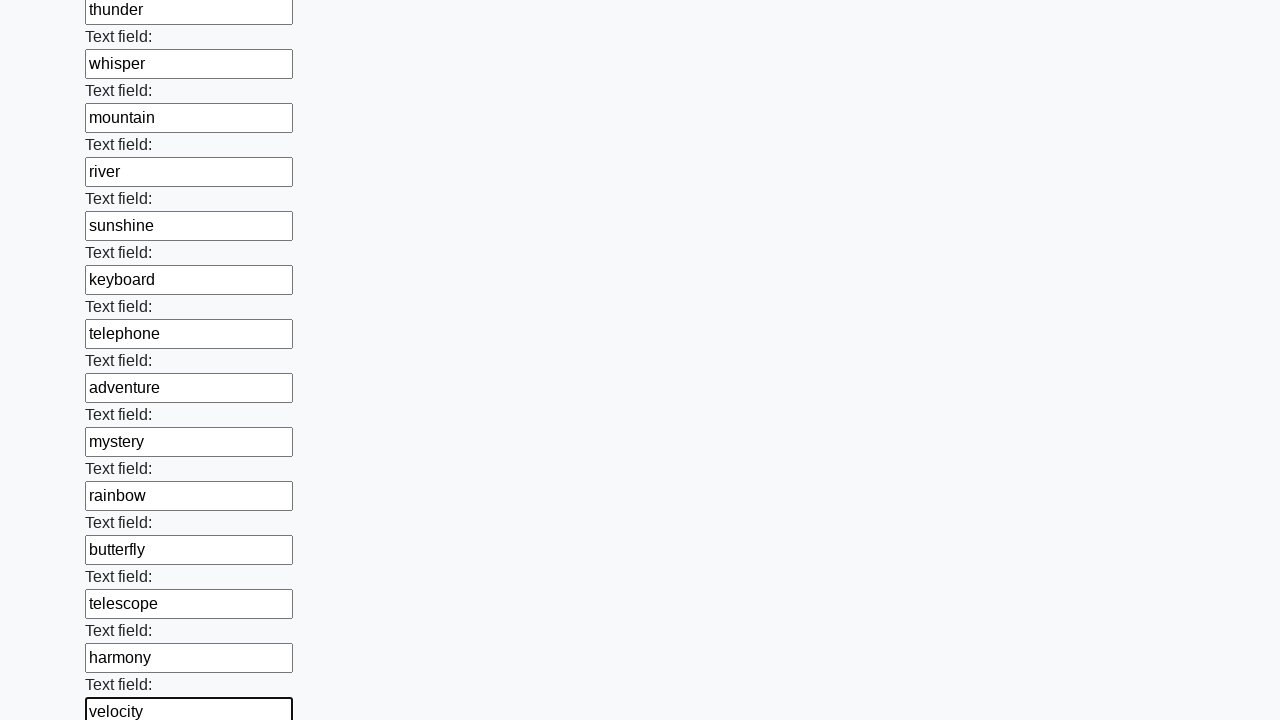

Filled input field 73 with 'quantum' on input >> nth=72
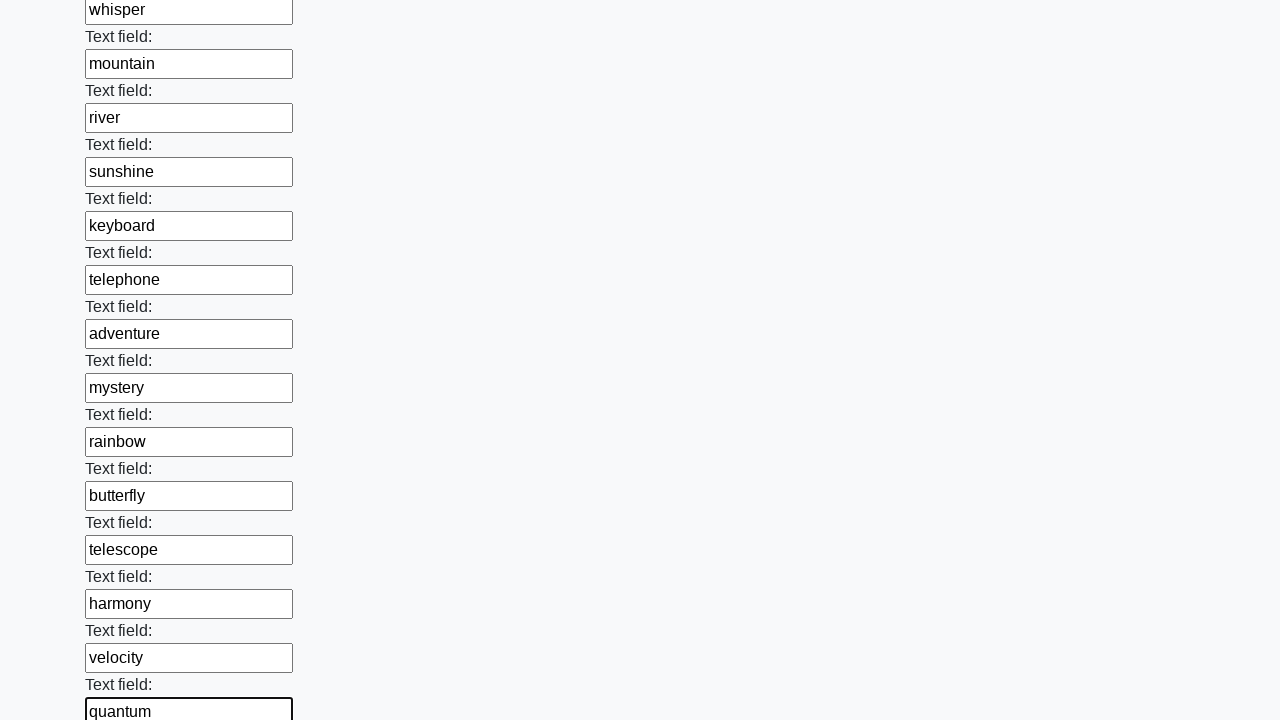

Filled input field 74 with 'nebula' on input >> nth=73
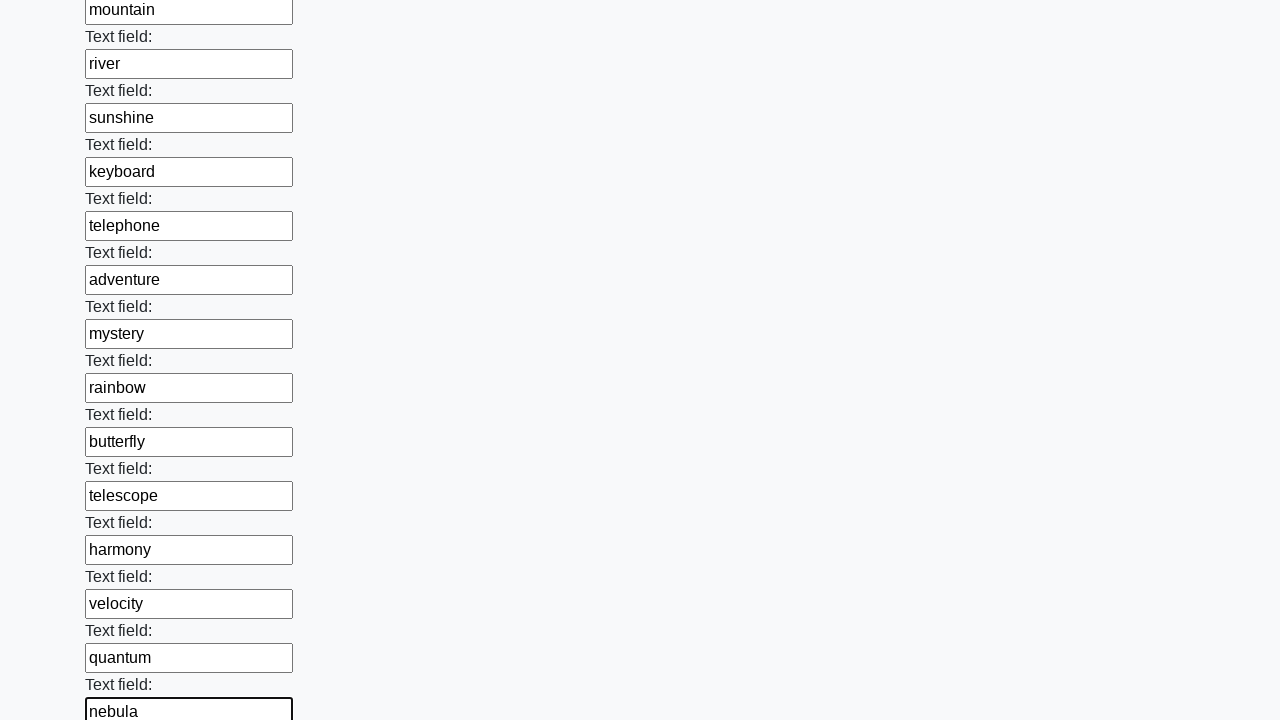

Filled input field 75 with 'crystal' on input >> nth=74
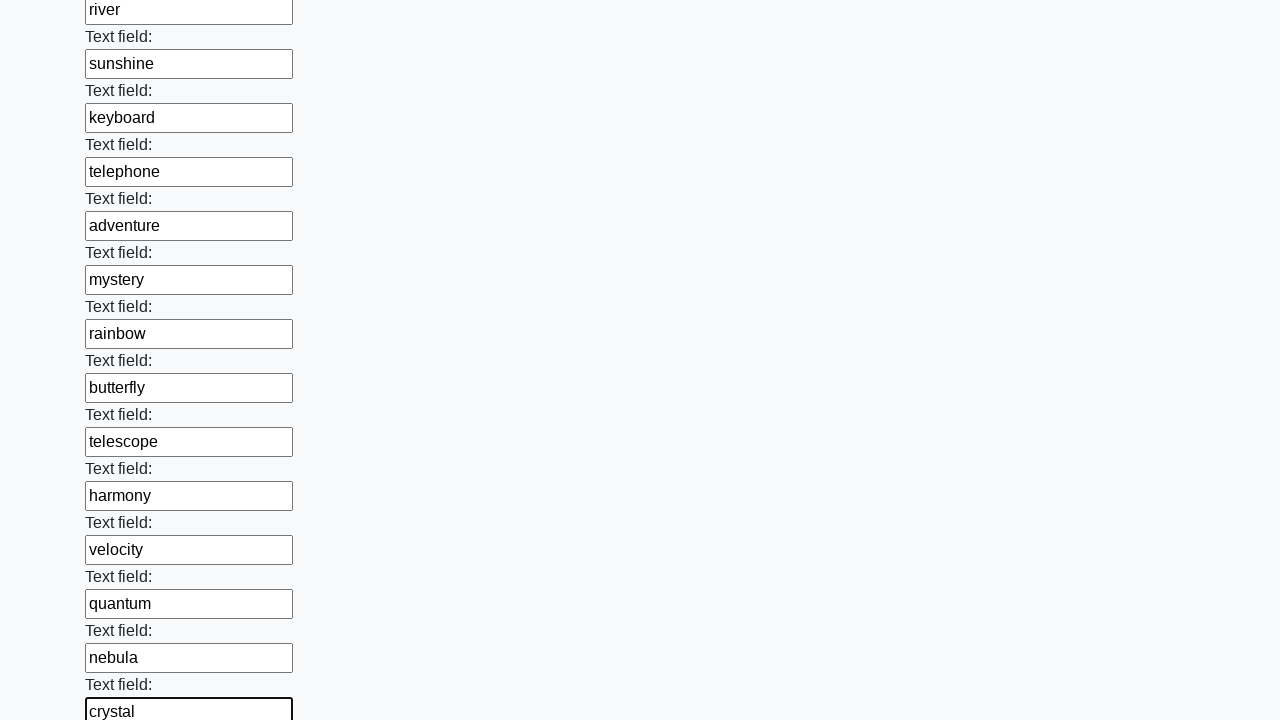

Filled input field 76 with 'phoenix' on input >> nth=75
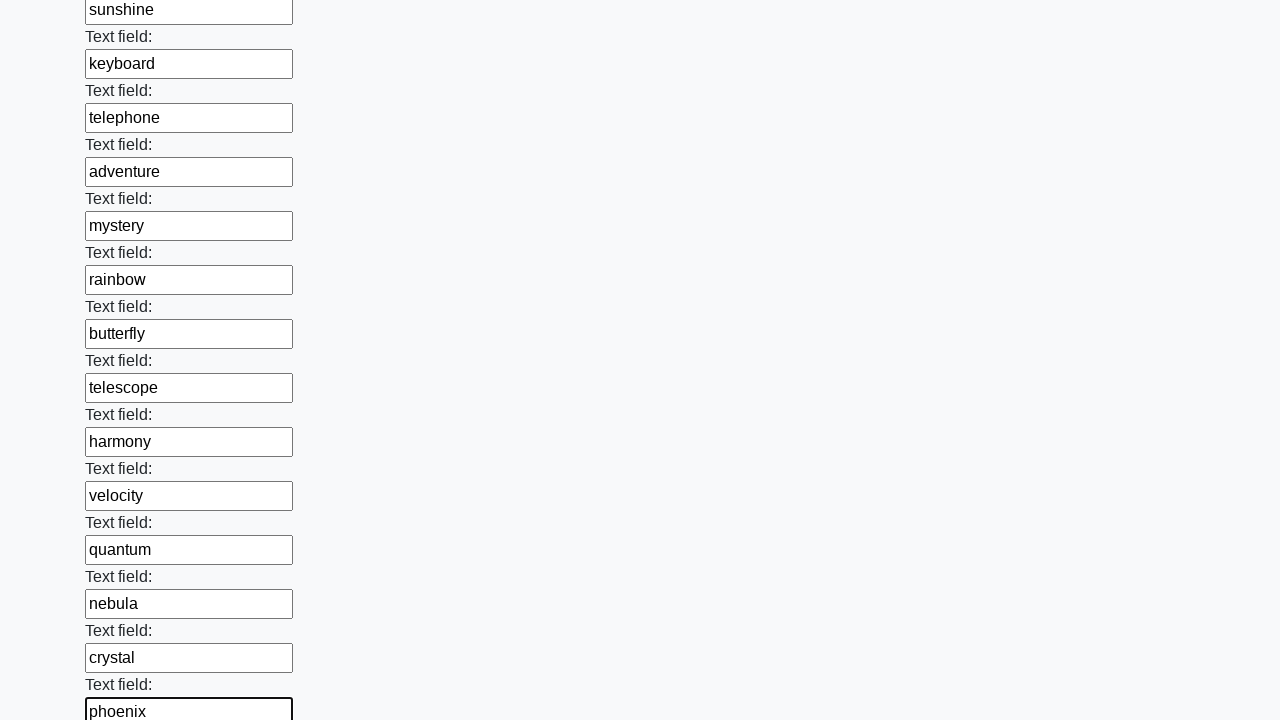

Filled input field 77 with 'dragon' on input >> nth=76
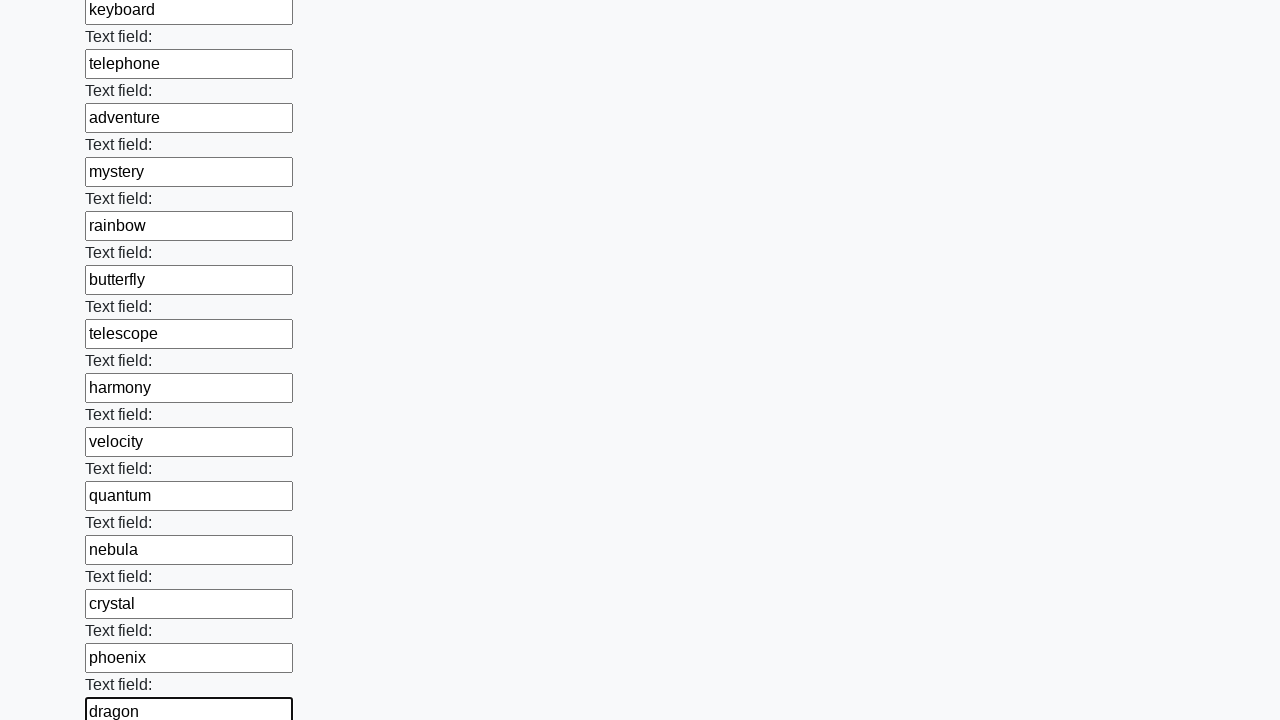

Filled input field 78 with 'glacier' on input >> nth=77
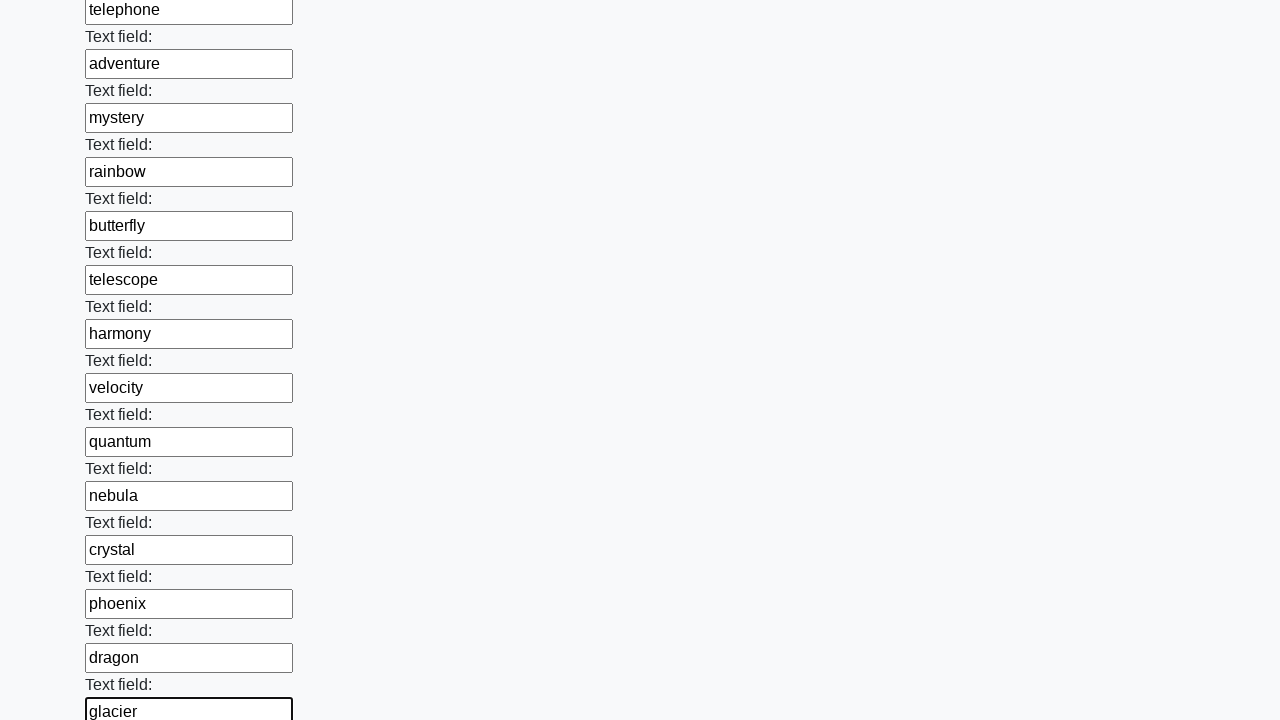

Filled input field 79 with 'thunder' on input >> nth=78
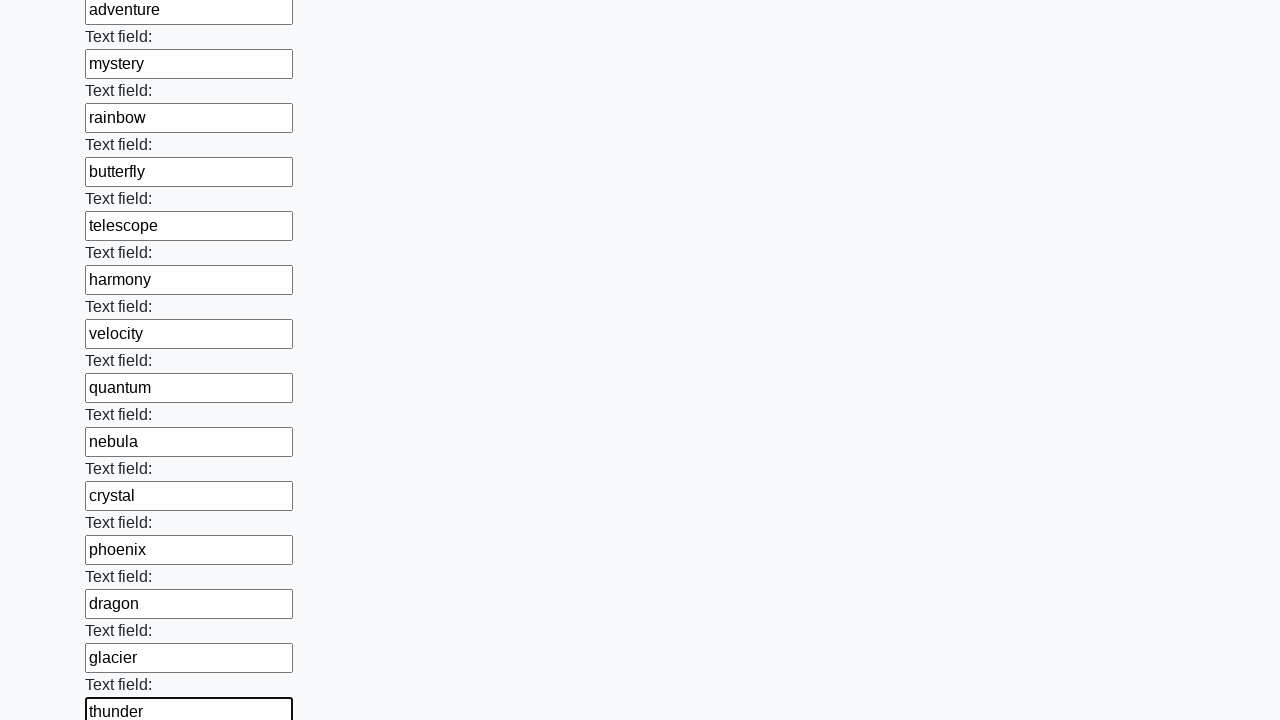

Filled input field 80 with 'whisper' on input >> nth=79
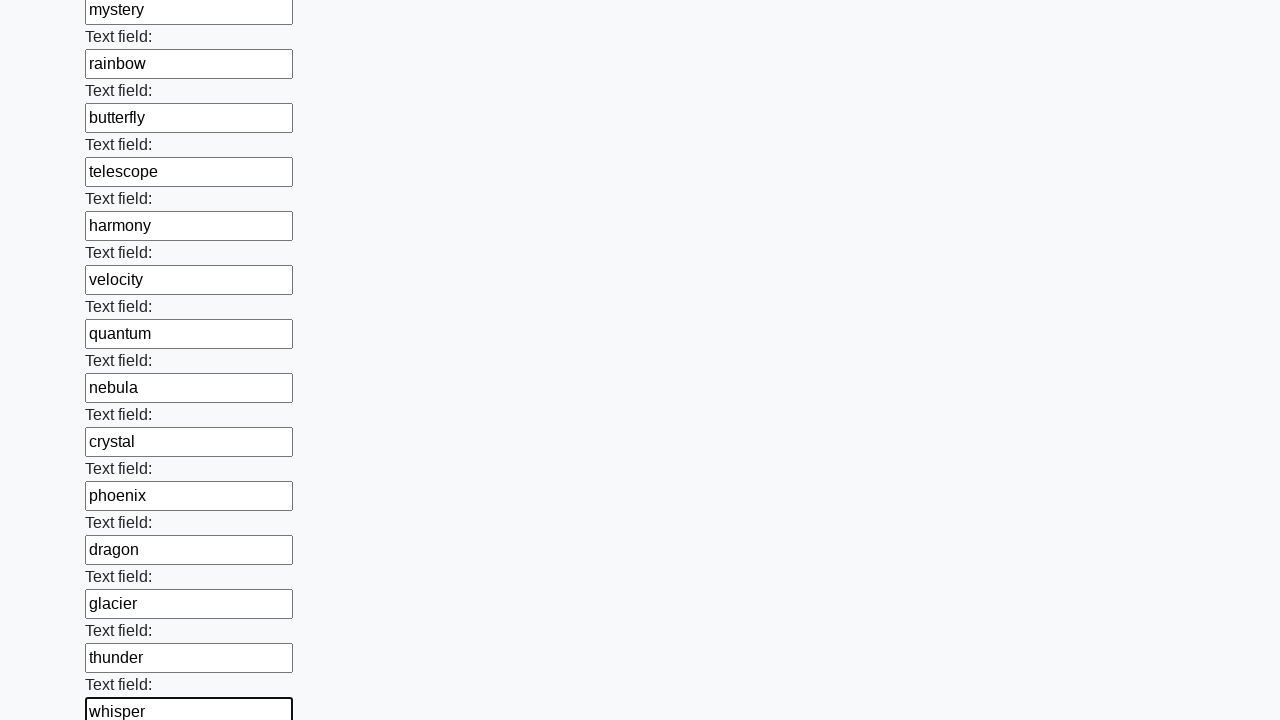

Filled input field 81 with 'mountain' on input >> nth=80
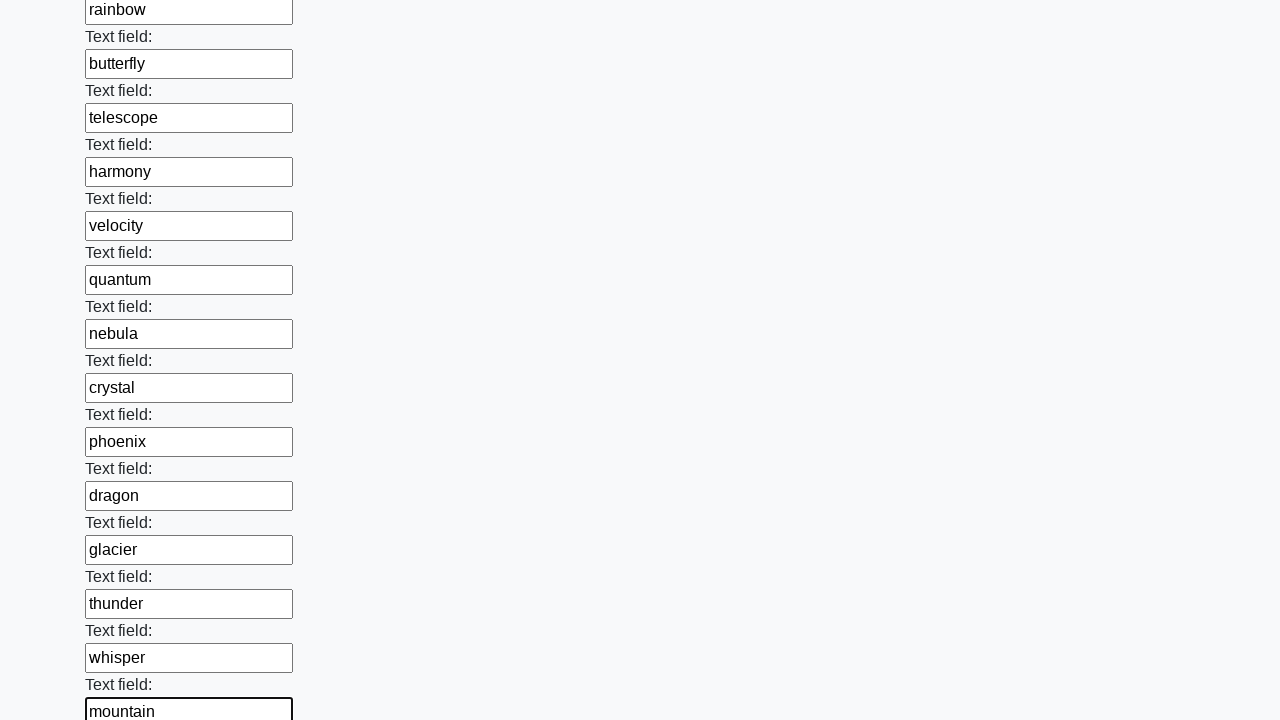

Filled input field 82 with 'river' on input >> nth=81
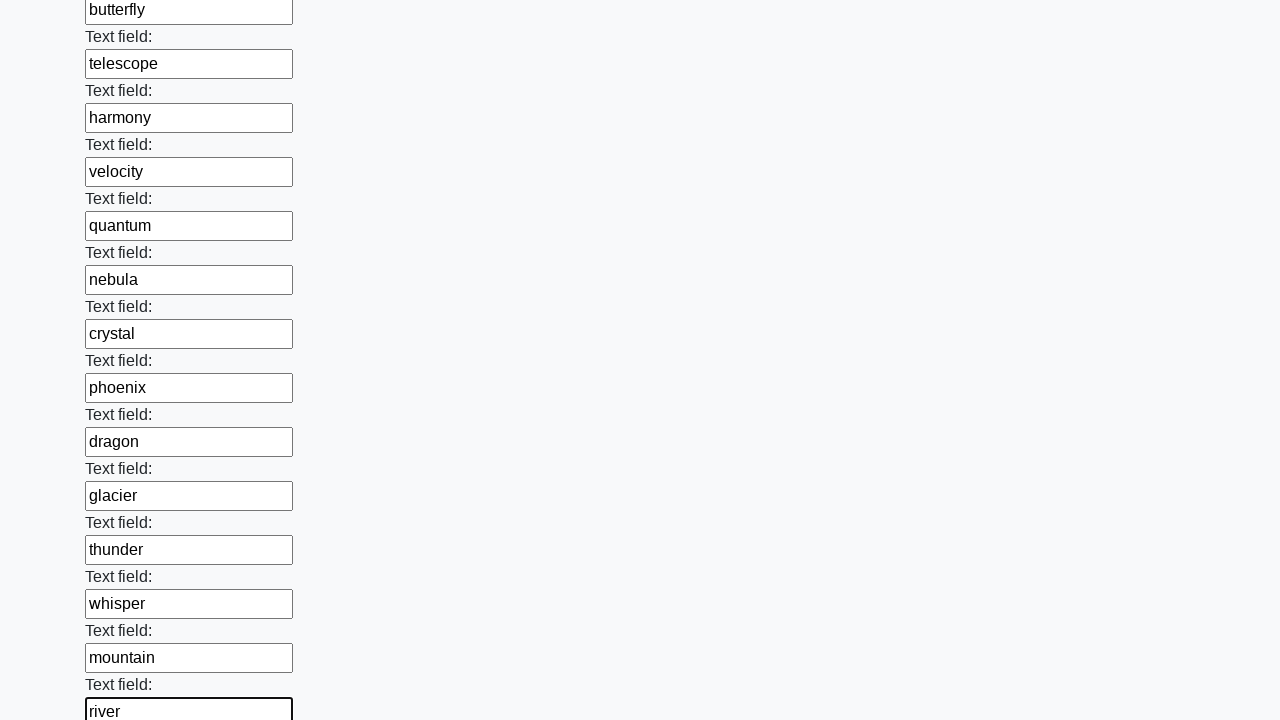

Filled input field 83 with 'sunshine' on input >> nth=82
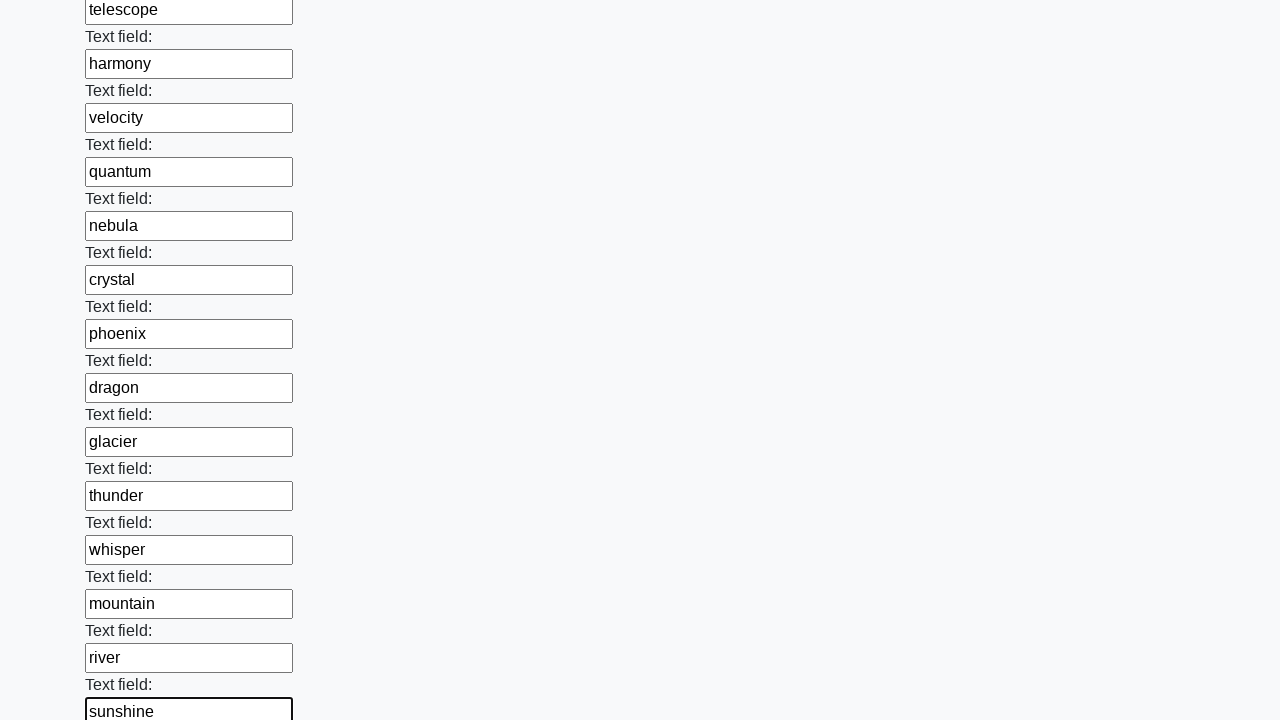

Filled input field 84 with 'keyboard' on input >> nth=83
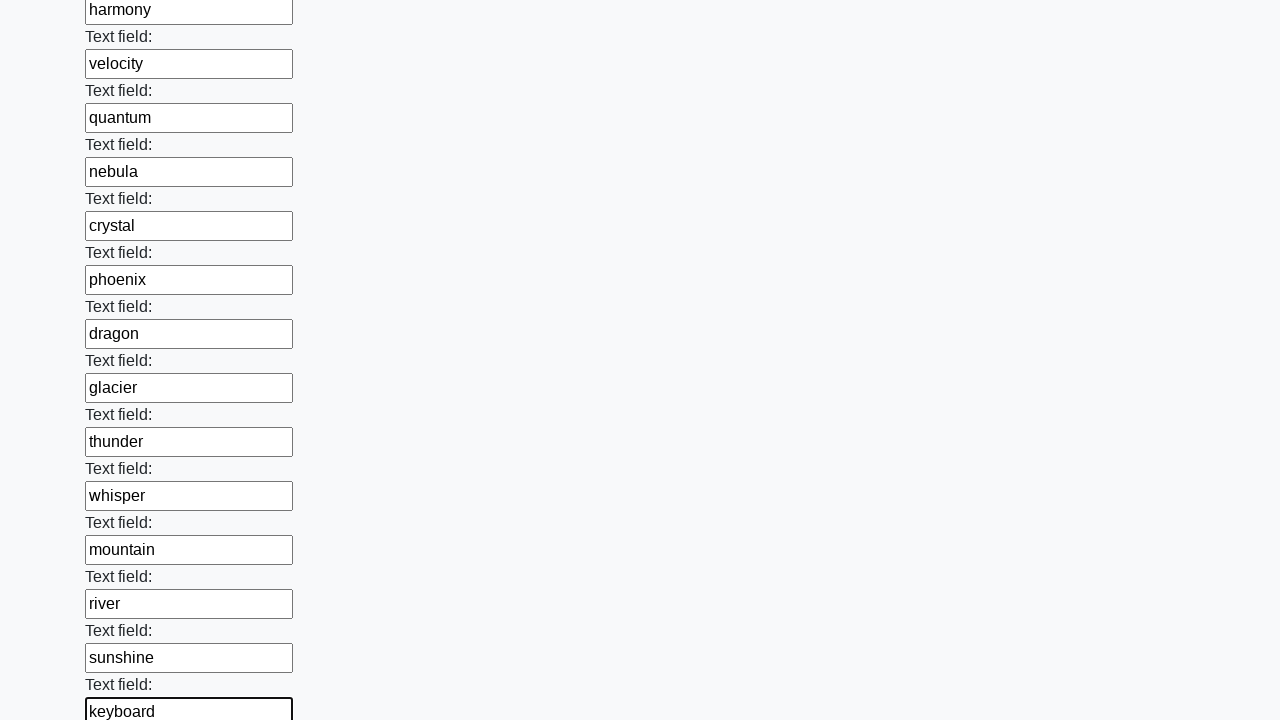

Filled input field 85 with 'telephone' on input >> nth=84
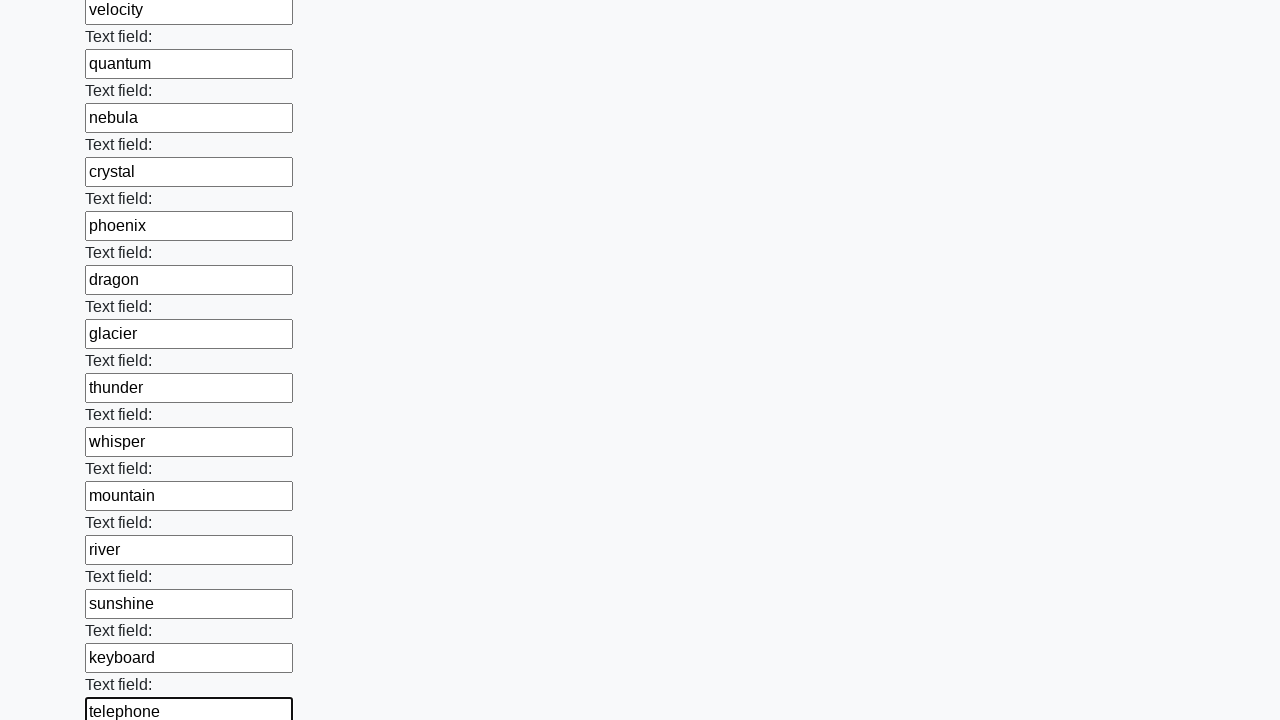

Filled input field 86 with 'adventure' on input >> nth=85
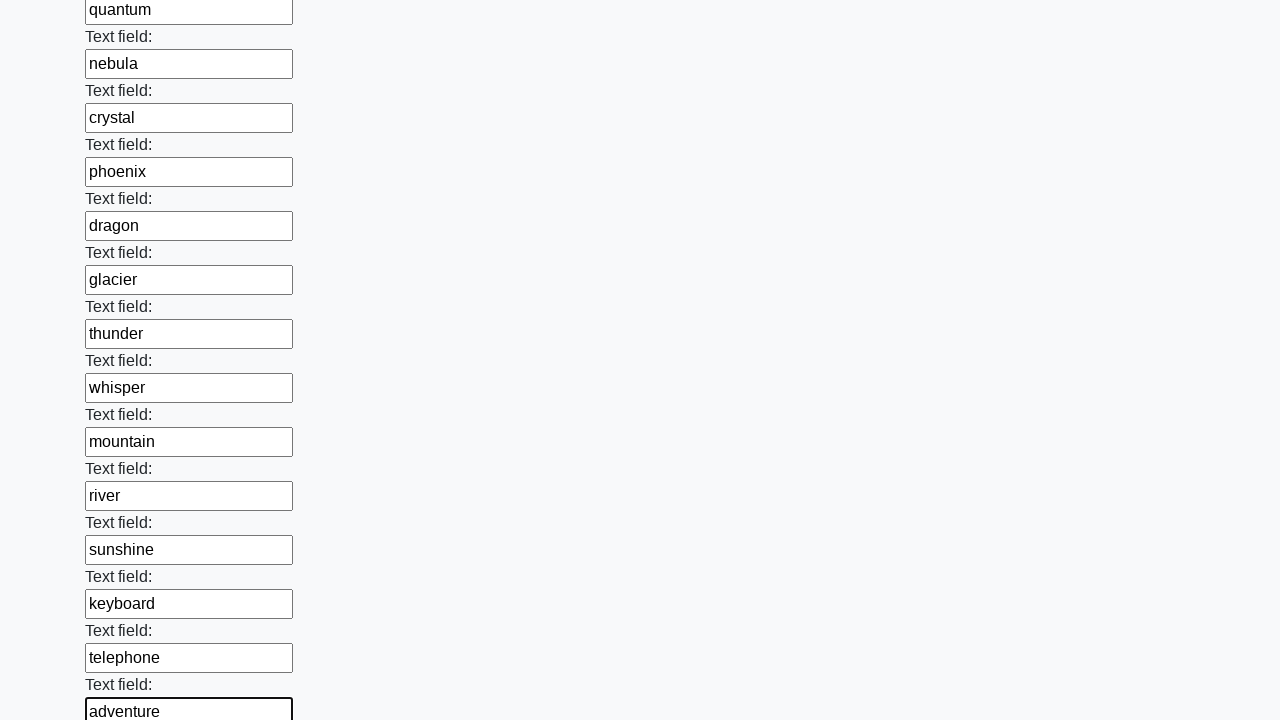

Filled input field 87 with 'mystery' on input >> nth=86
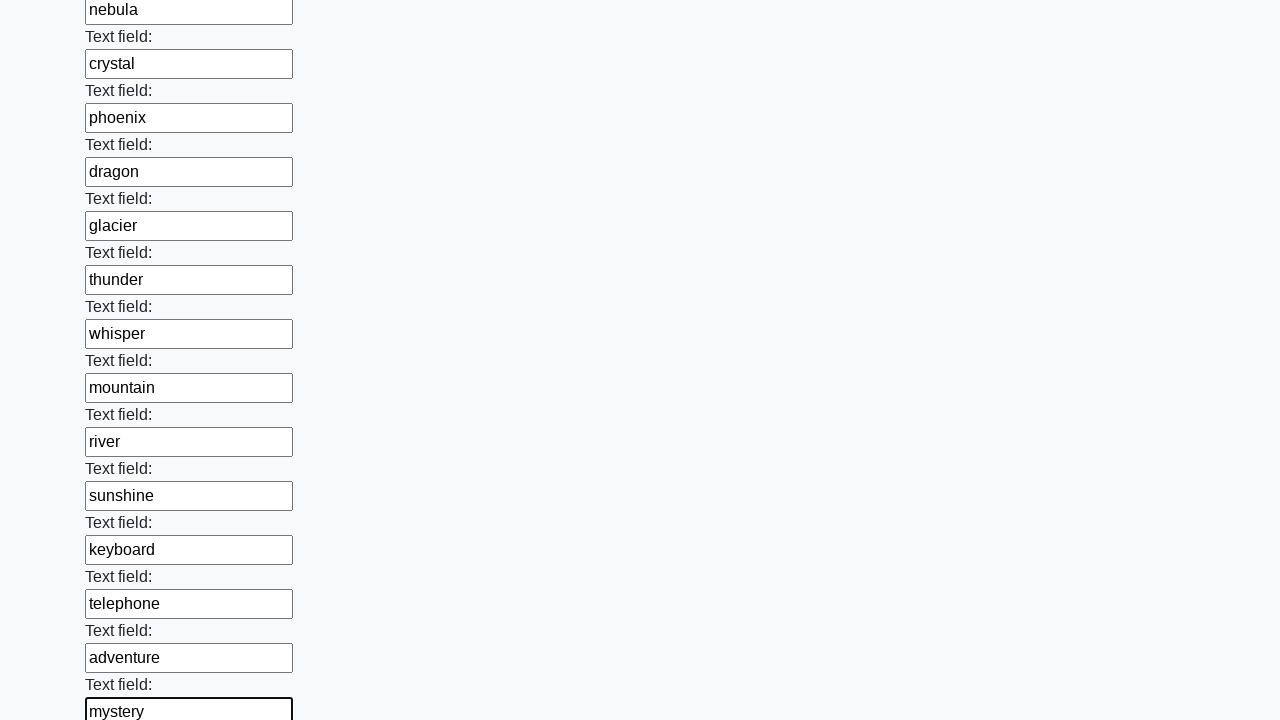

Filled input field 88 with 'rainbow' on input >> nth=87
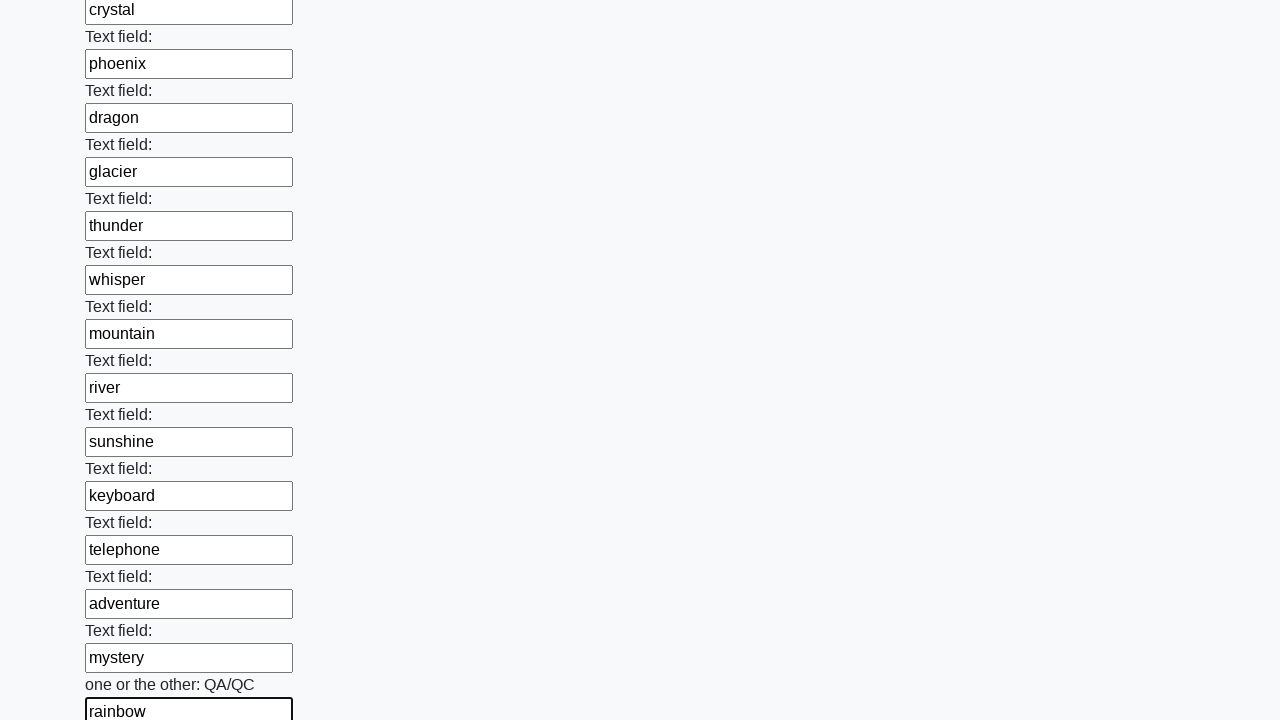

Filled input field 89 with 'butterfly' on input >> nth=88
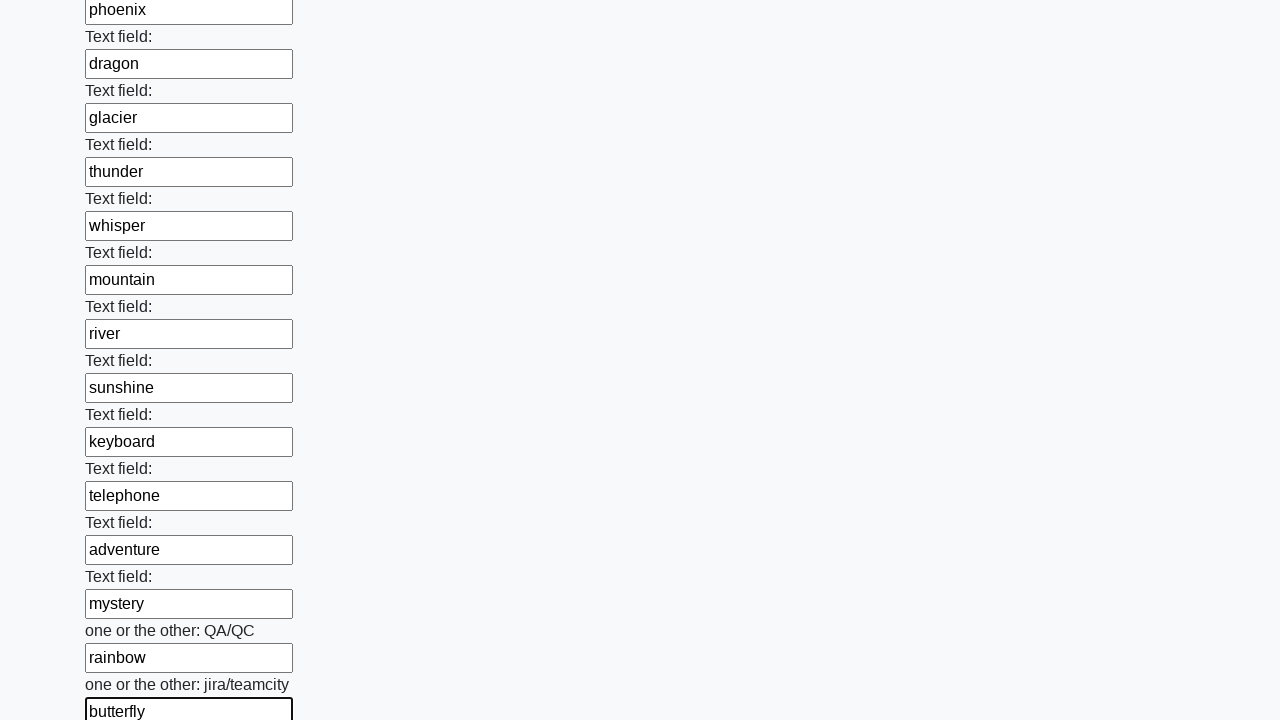

Filled input field 90 with 'telescope' on input >> nth=89
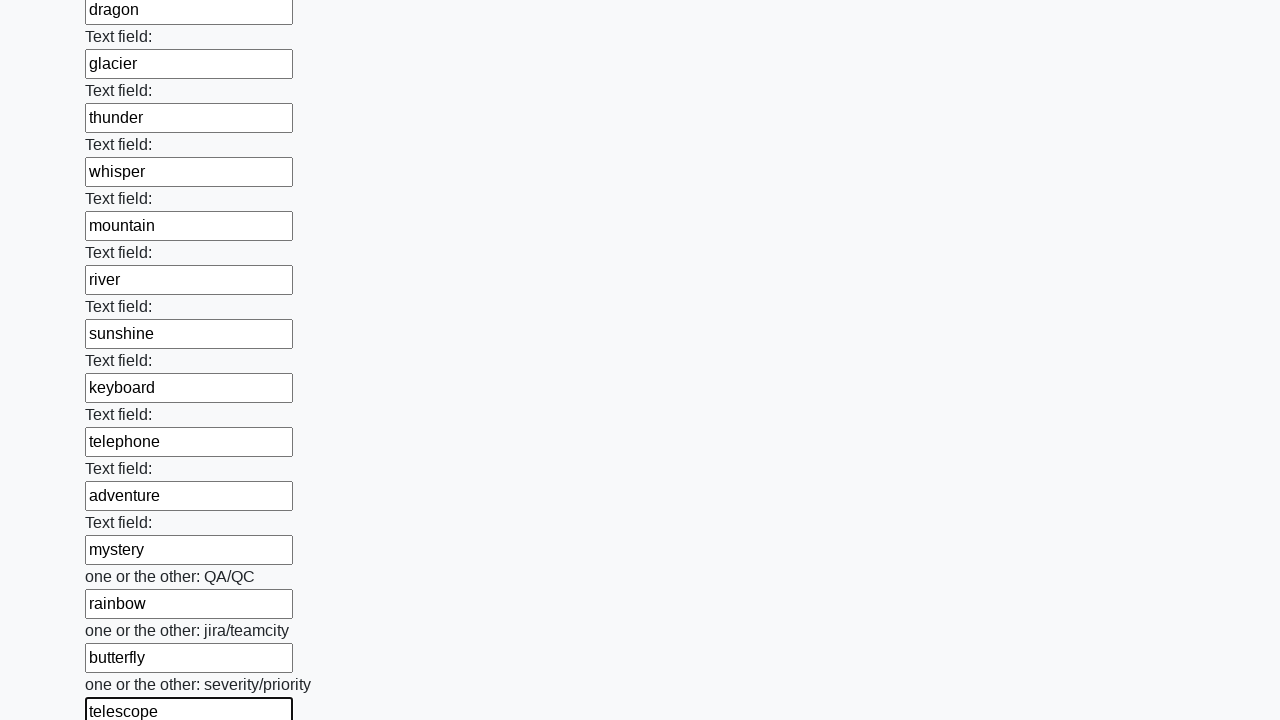

Filled input field 91 with 'harmony' on input >> nth=90
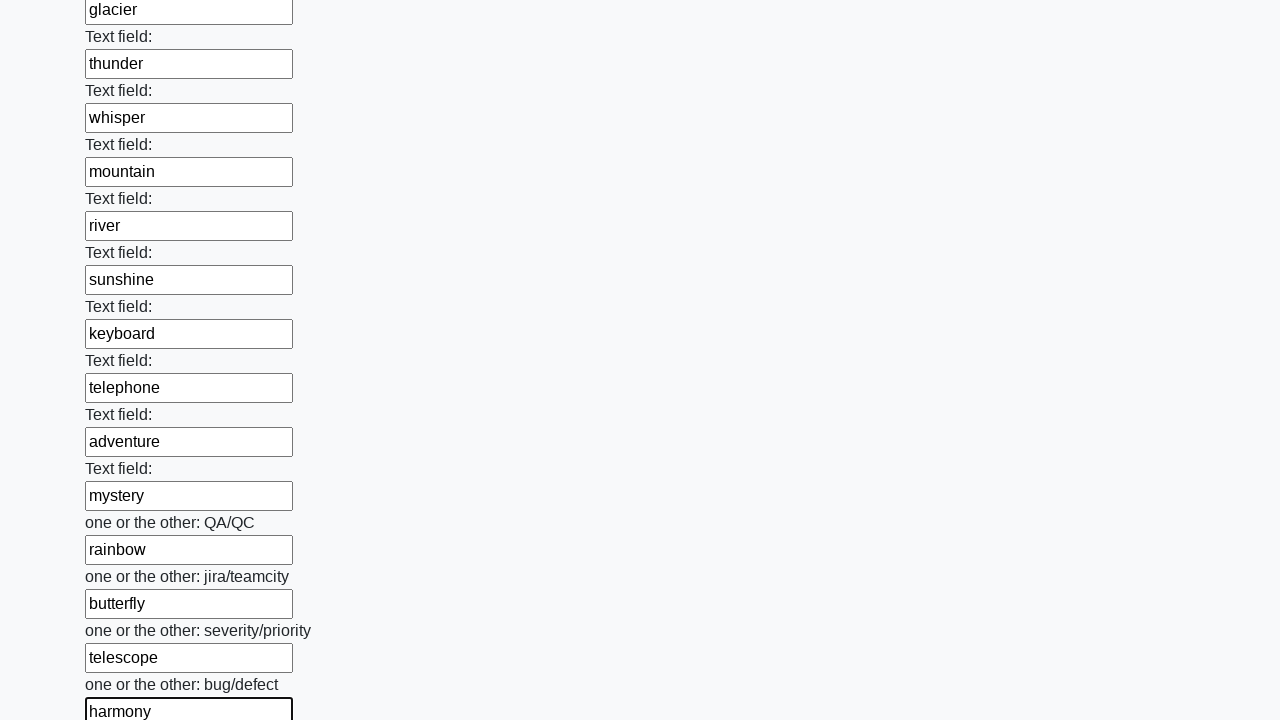

Filled input field 92 with 'velocity' on input >> nth=91
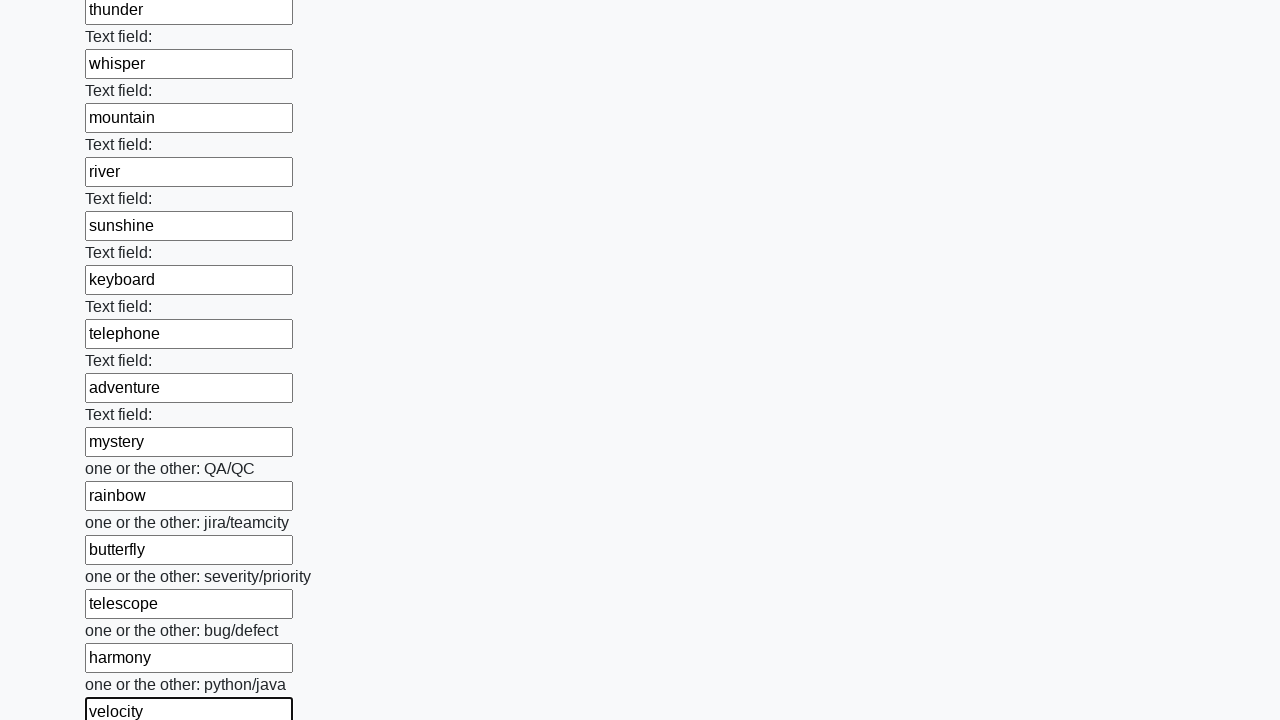

Filled input field 93 with 'quantum' on input >> nth=92
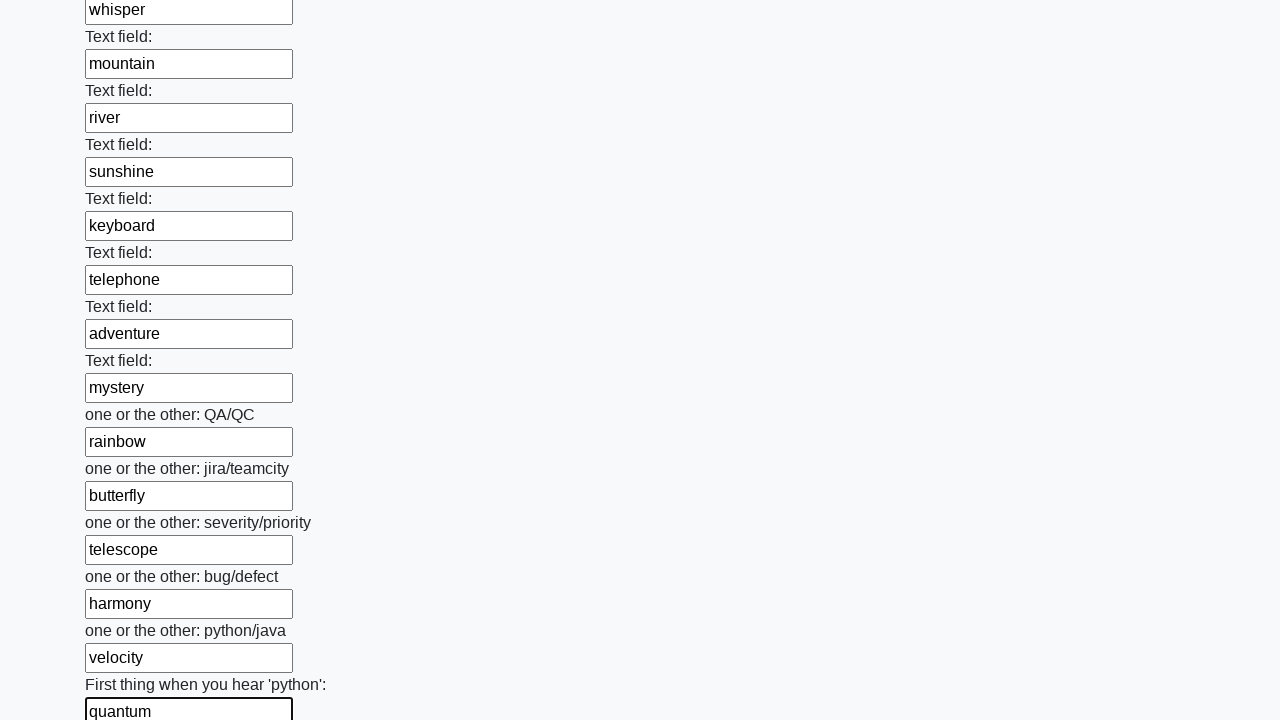

Filled input field 94 with 'nebula' on input >> nth=93
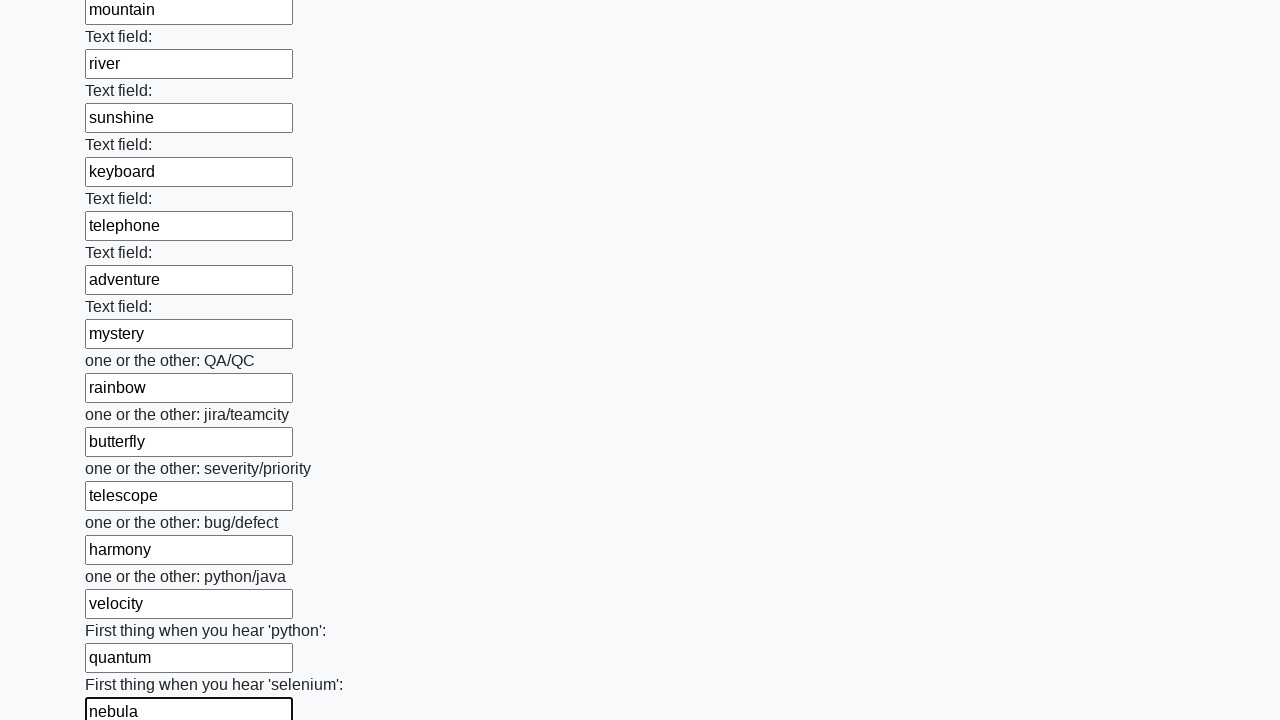

Filled input field 95 with 'crystal' on input >> nth=94
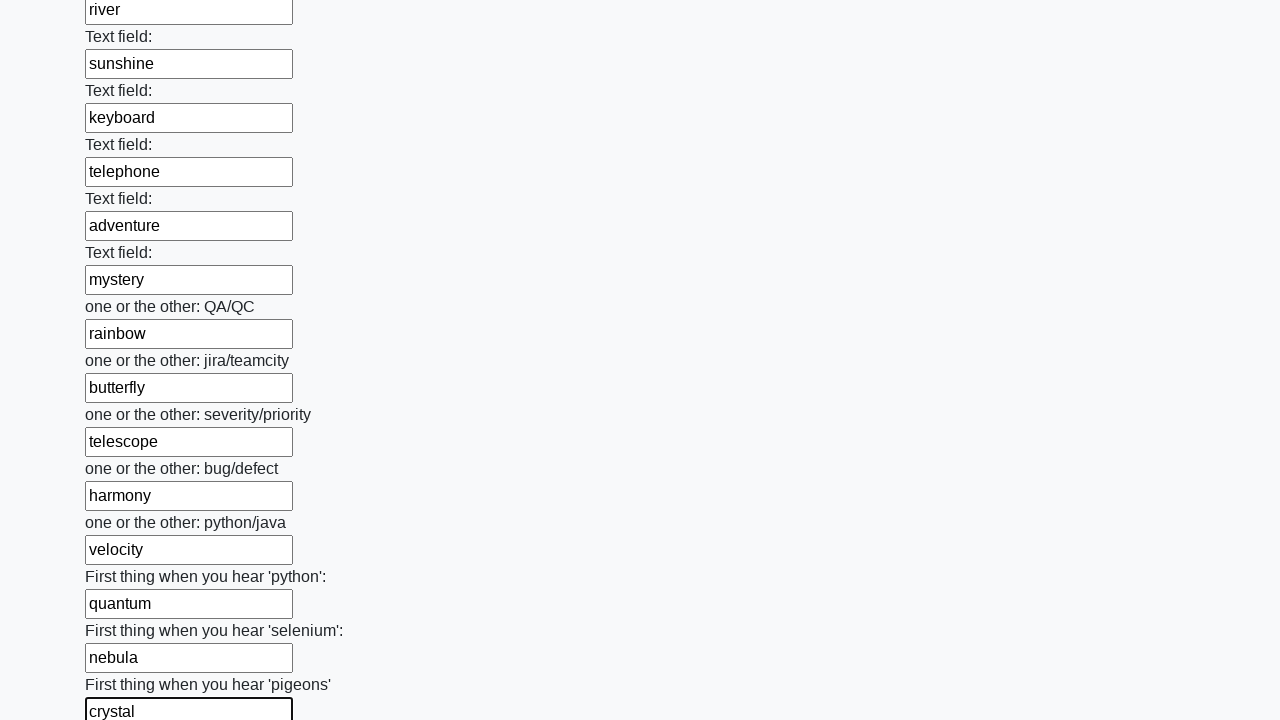

Filled input field 96 with 'phoenix' on input >> nth=95
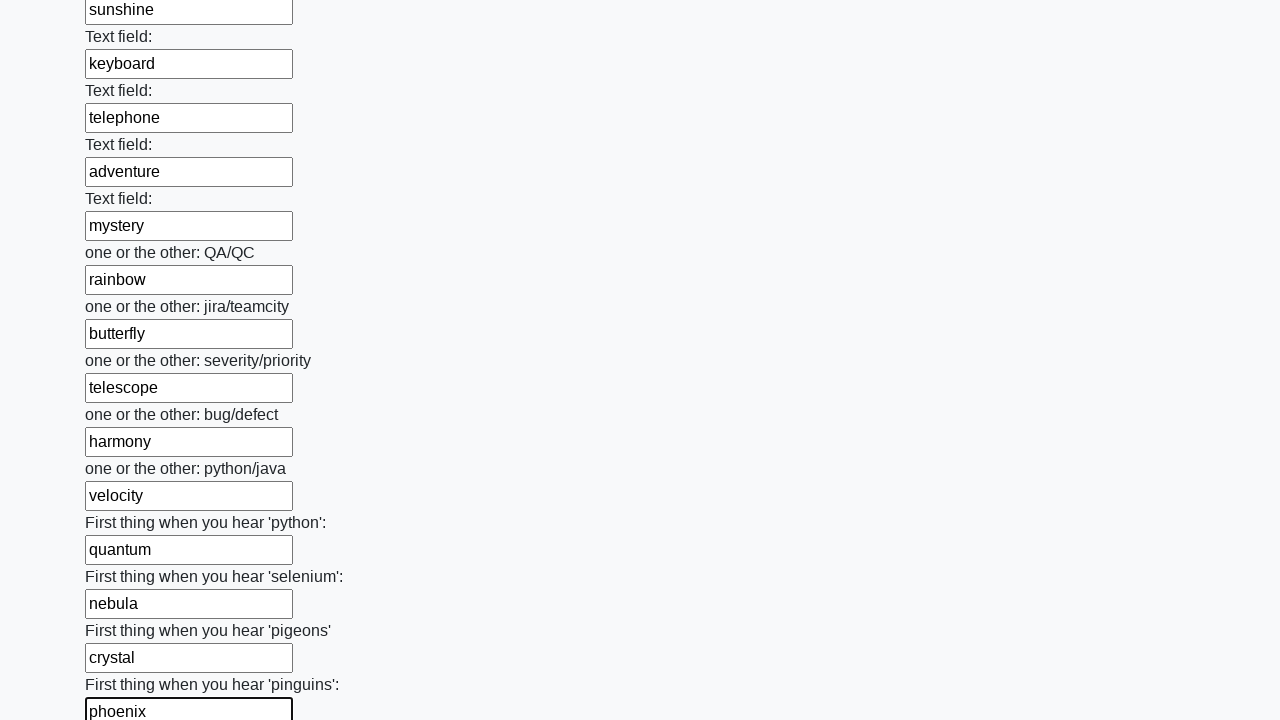

Filled input field 97 with 'dragon' on input >> nth=96
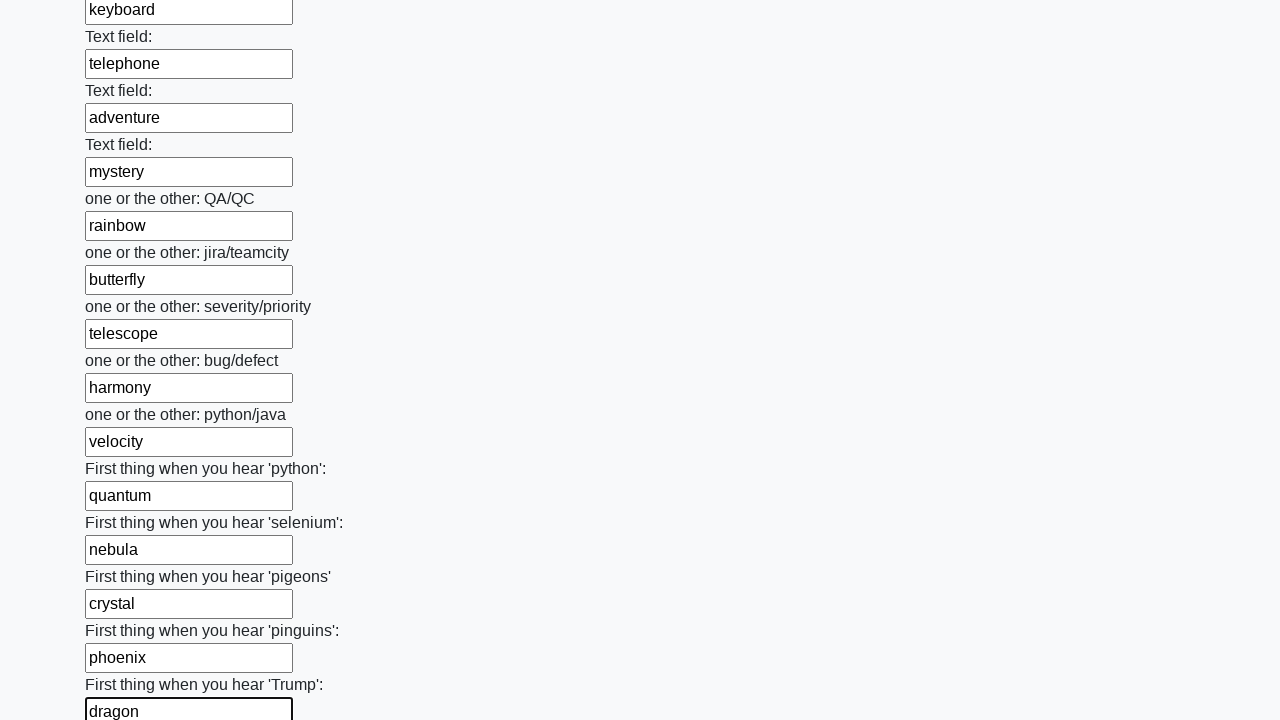

Filled input field 98 with 'glacier' on input >> nth=97
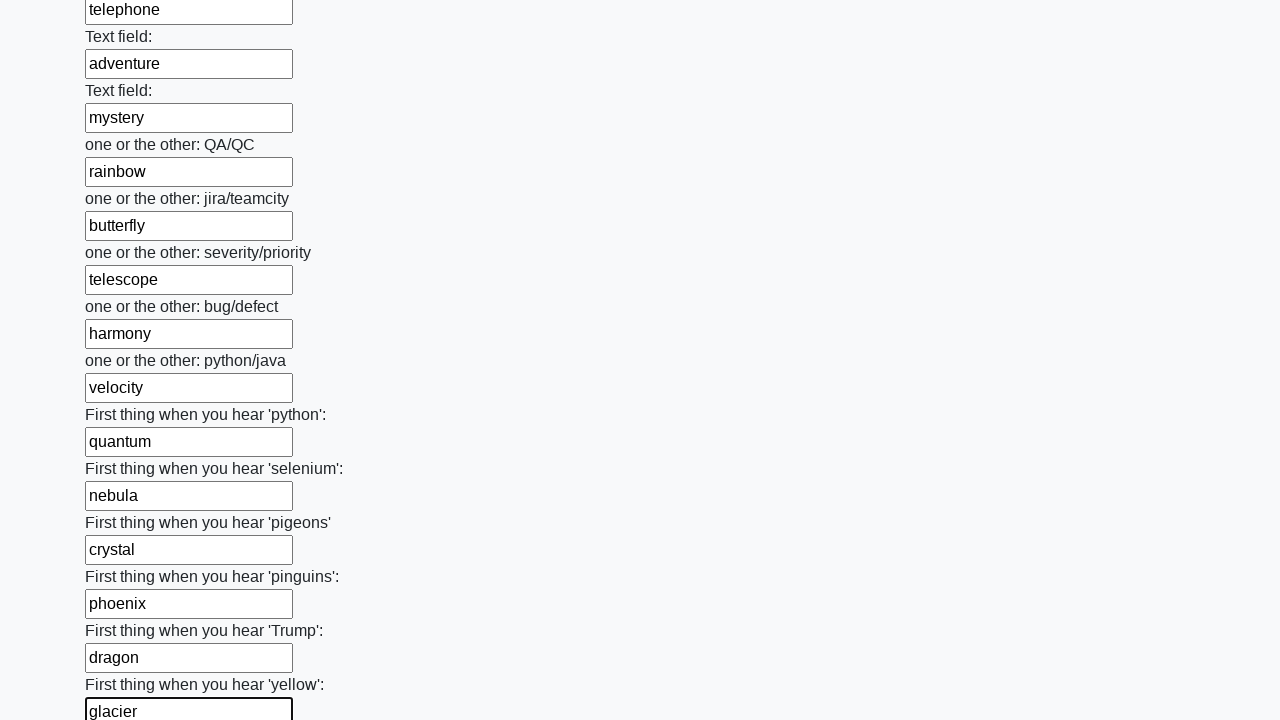

Filled input field 99 with 'thunder' on input >> nth=98
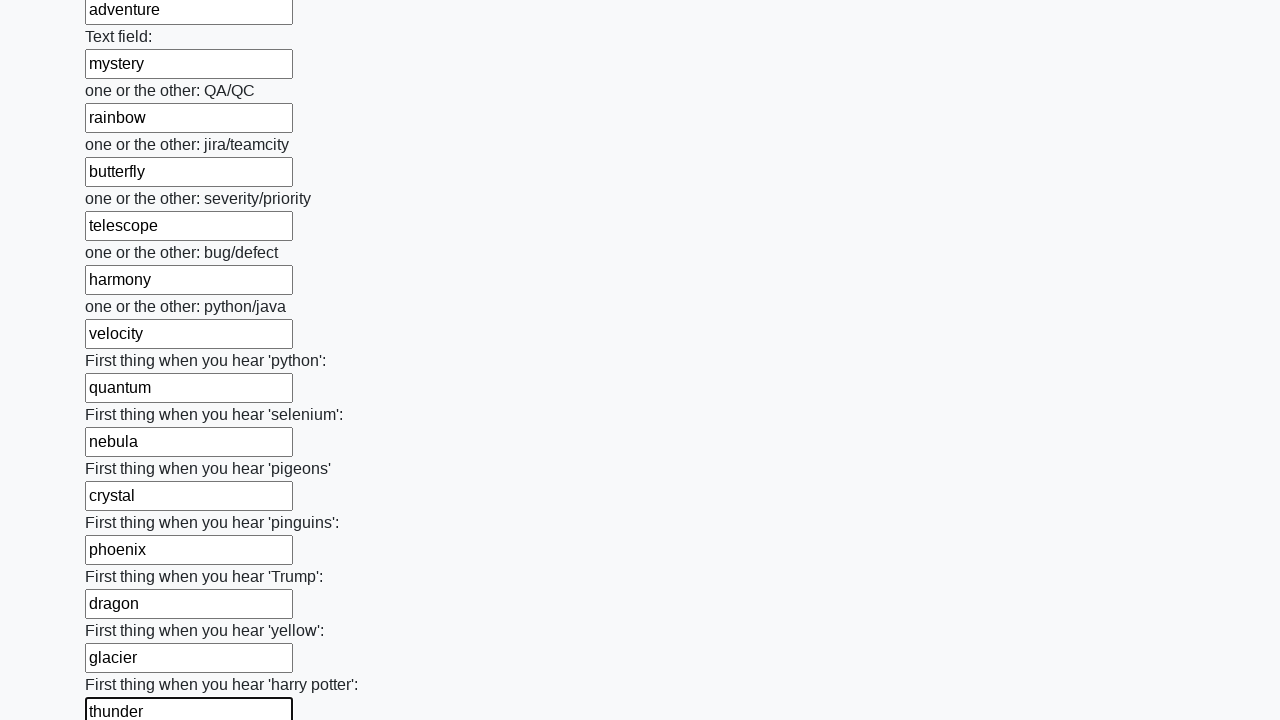

Filled input field 100 with 'whisper' on input >> nth=99
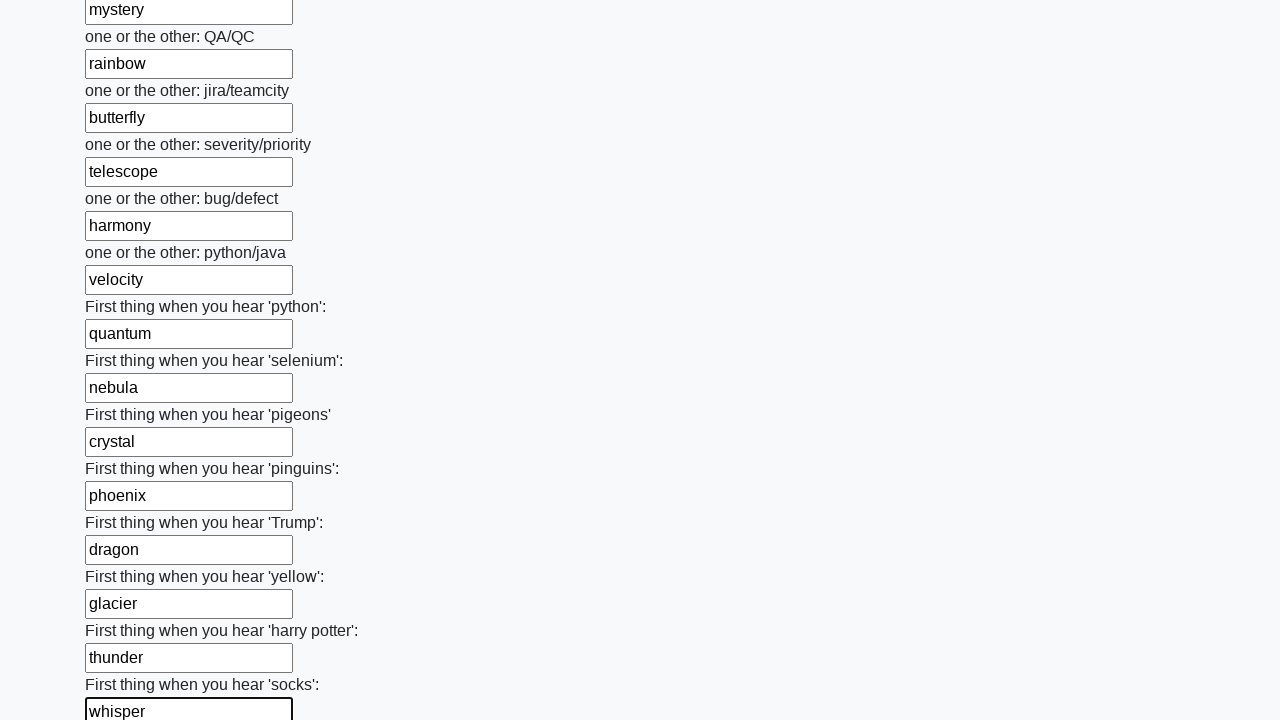

Clicked the form submit button at (123, 611) on button.btn
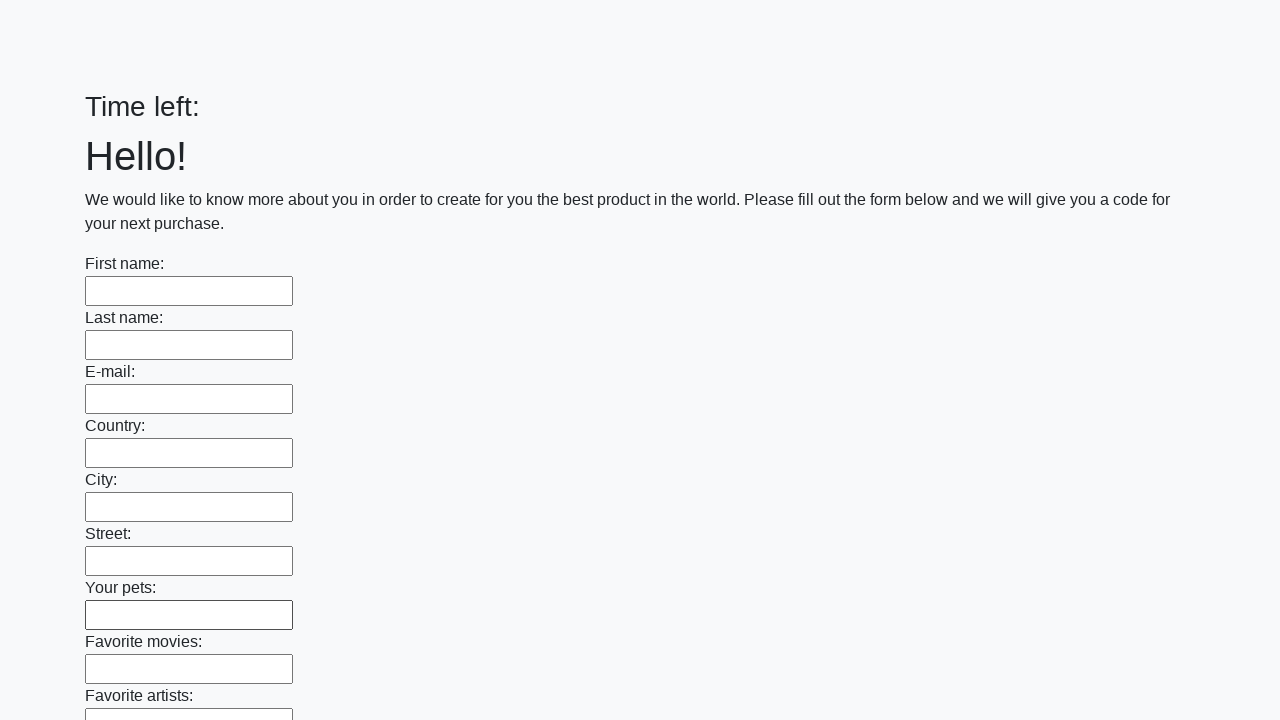

Form submission completed and page loaded
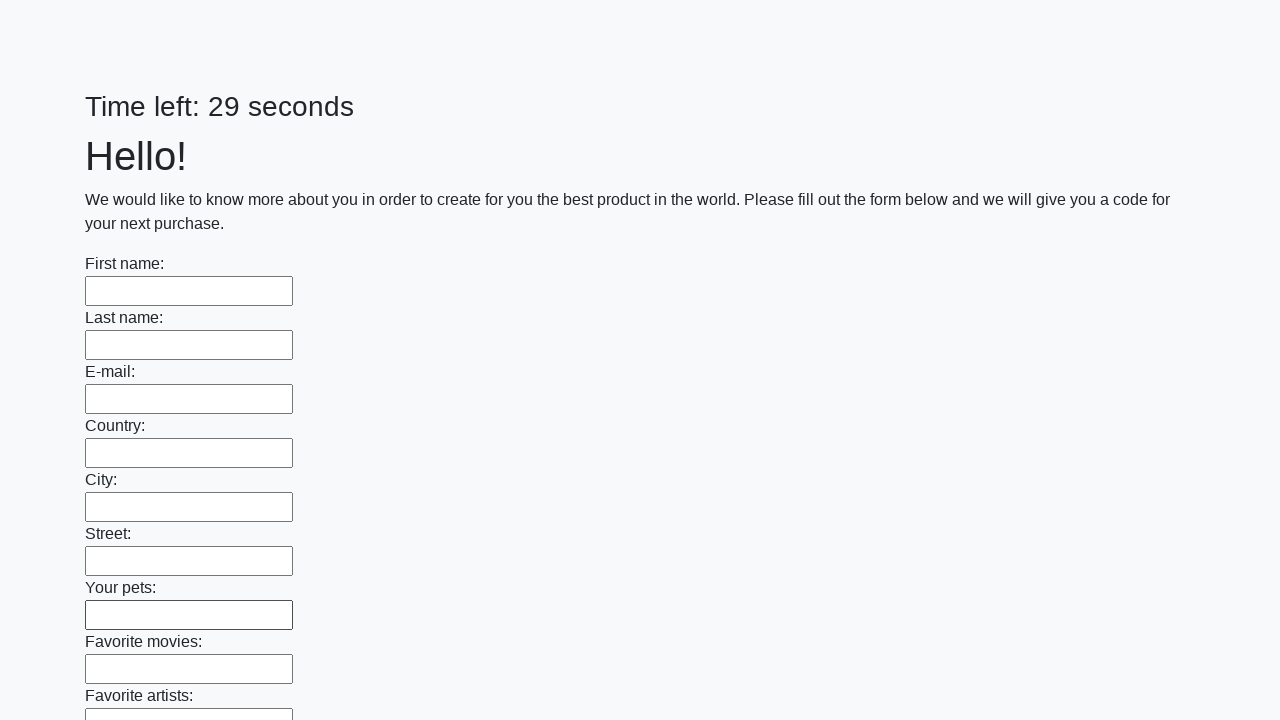

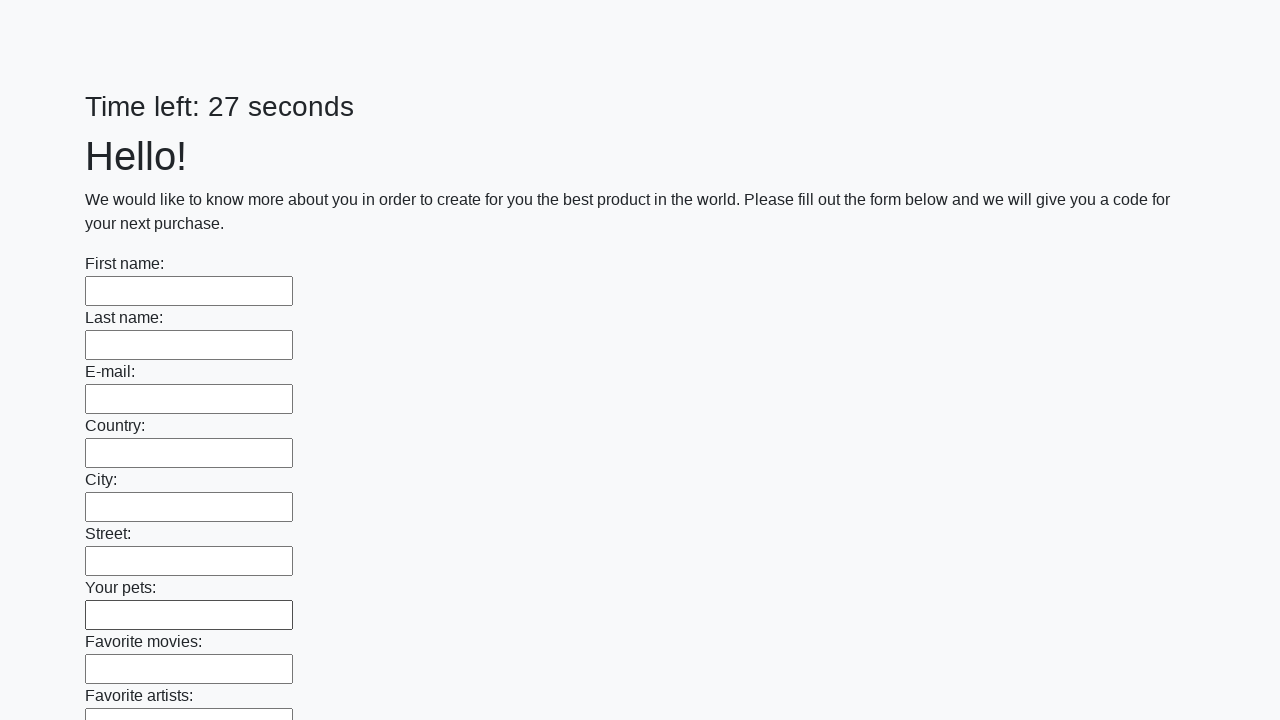